Tests filling a large form by entering the same value into all text input fields and then clicking the submit button.

Starting URL: http://suninjuly.github.io/huge_form.html

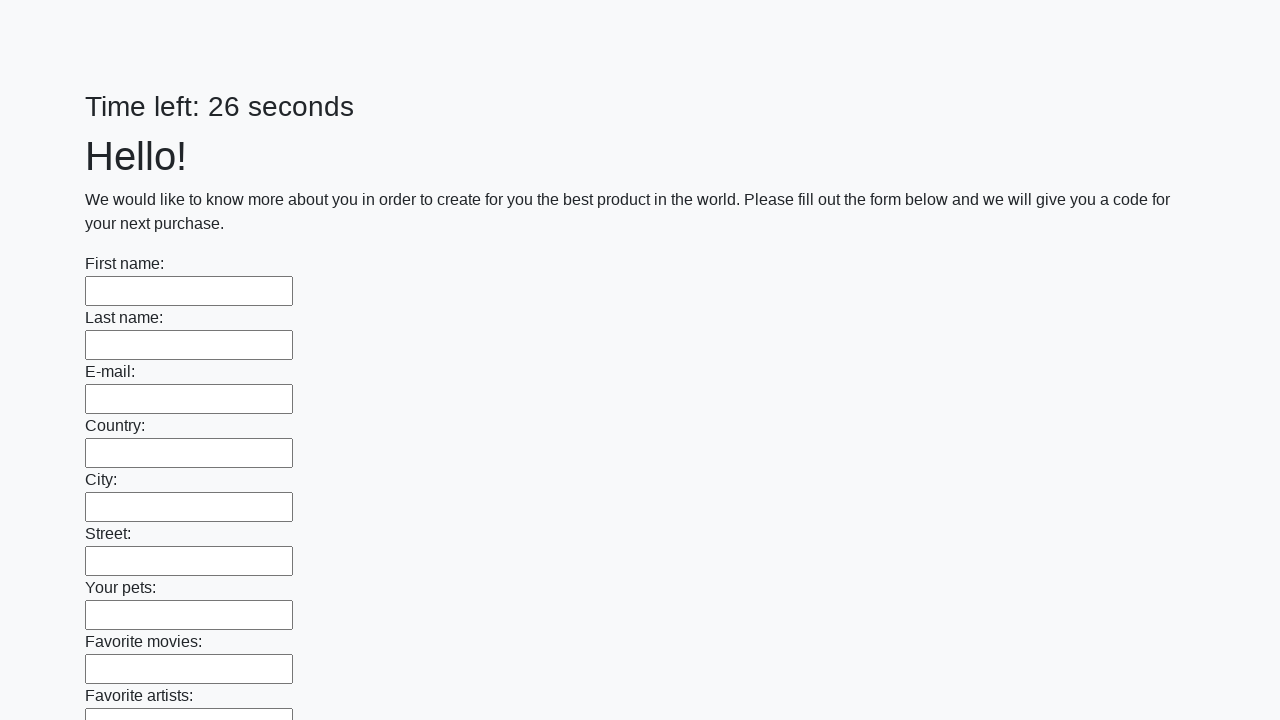

Located all text input fields on the form
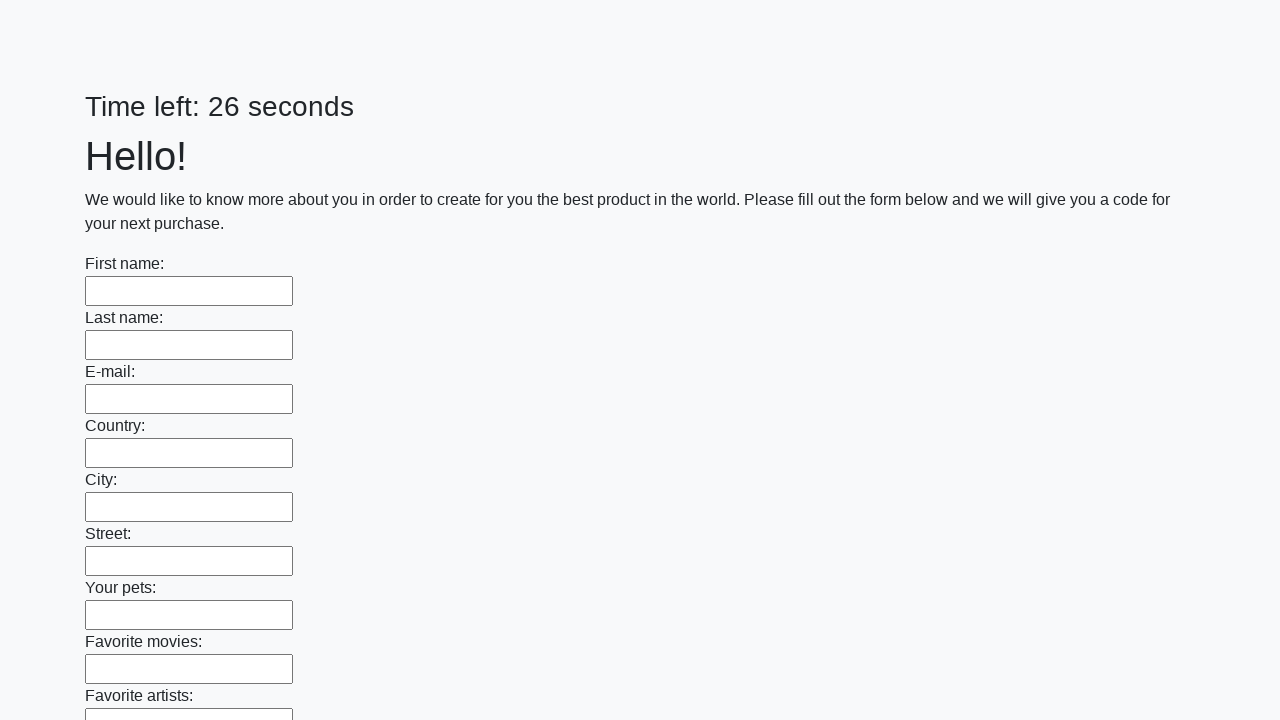

Counted 100 text input fields
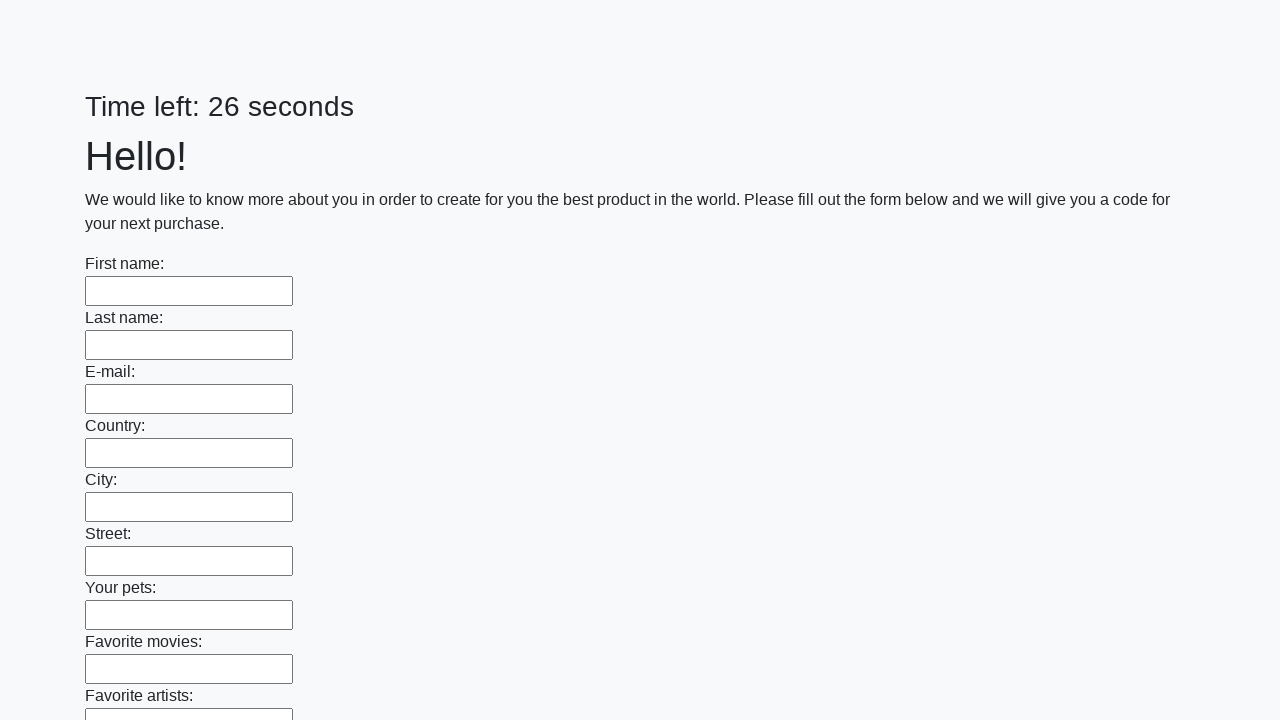

Filled text input field 1 of 100 with 'Sirius' on [type=text] >> nth=0
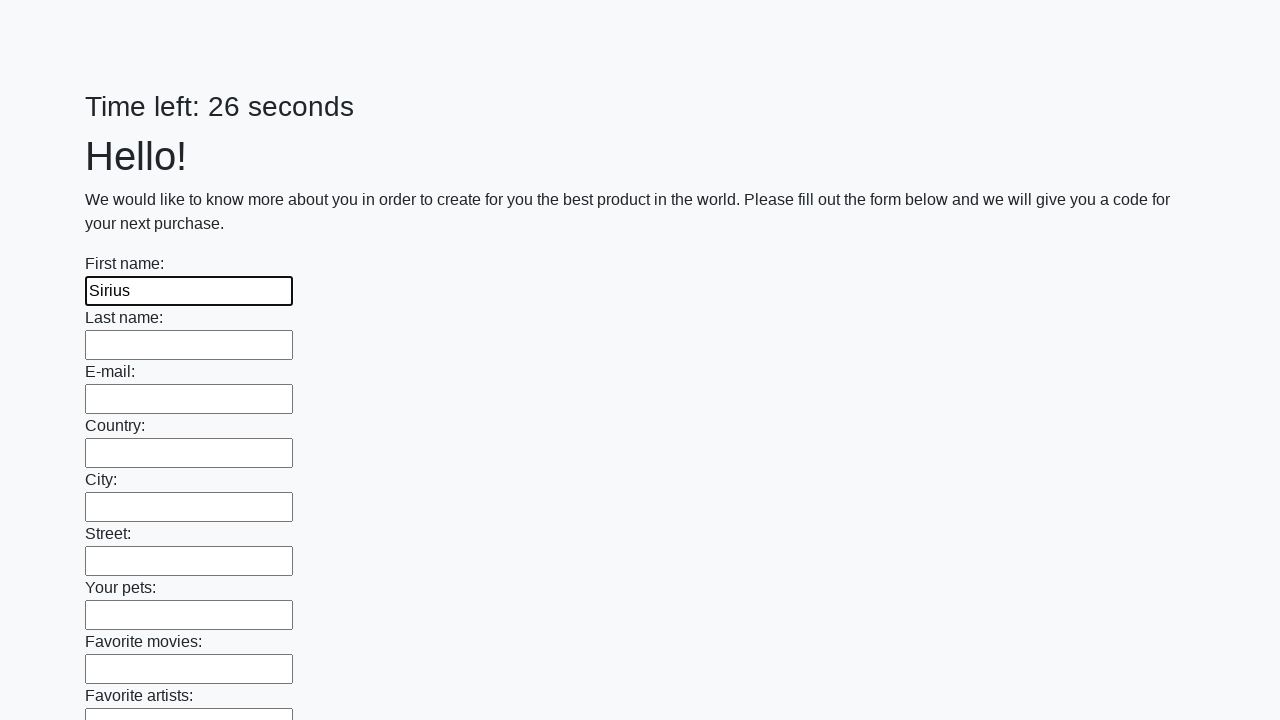

Filled text input field 2 of 100 with 'Sirius' on [type=text] >> nth=1
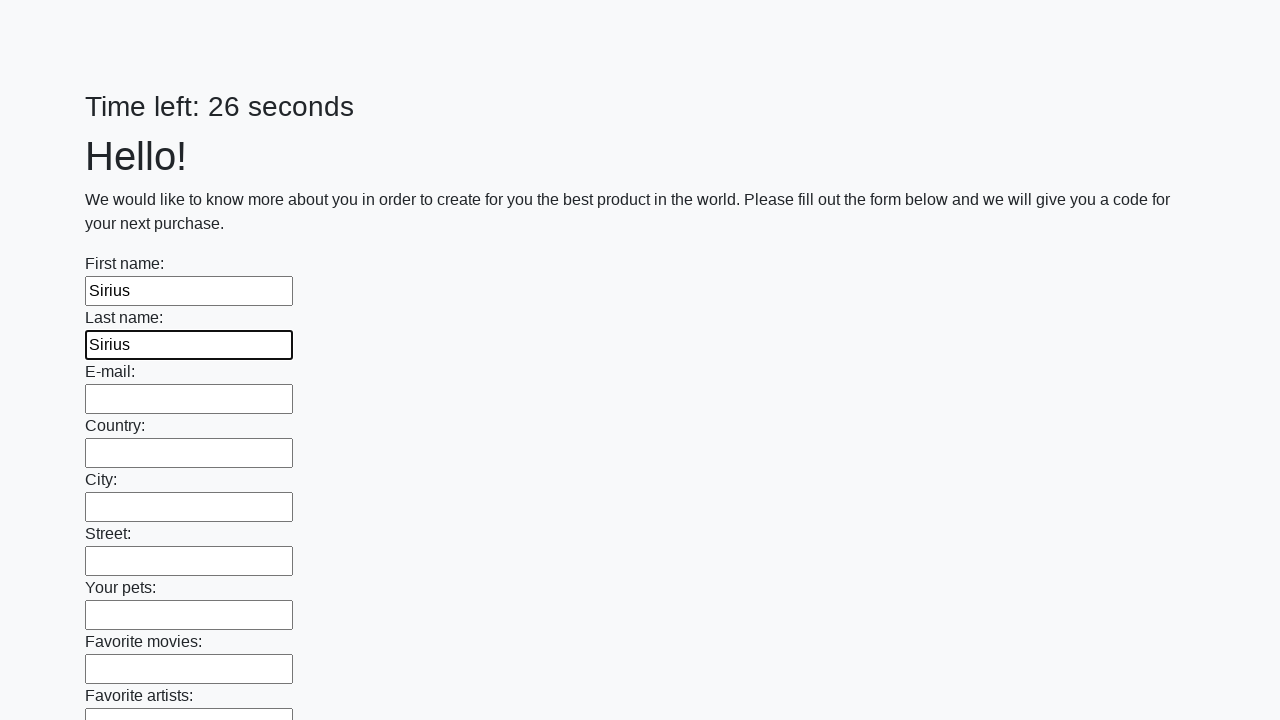

Filled text input field 3 of 100 with 'Sirius' on [type=text] >> nth=2
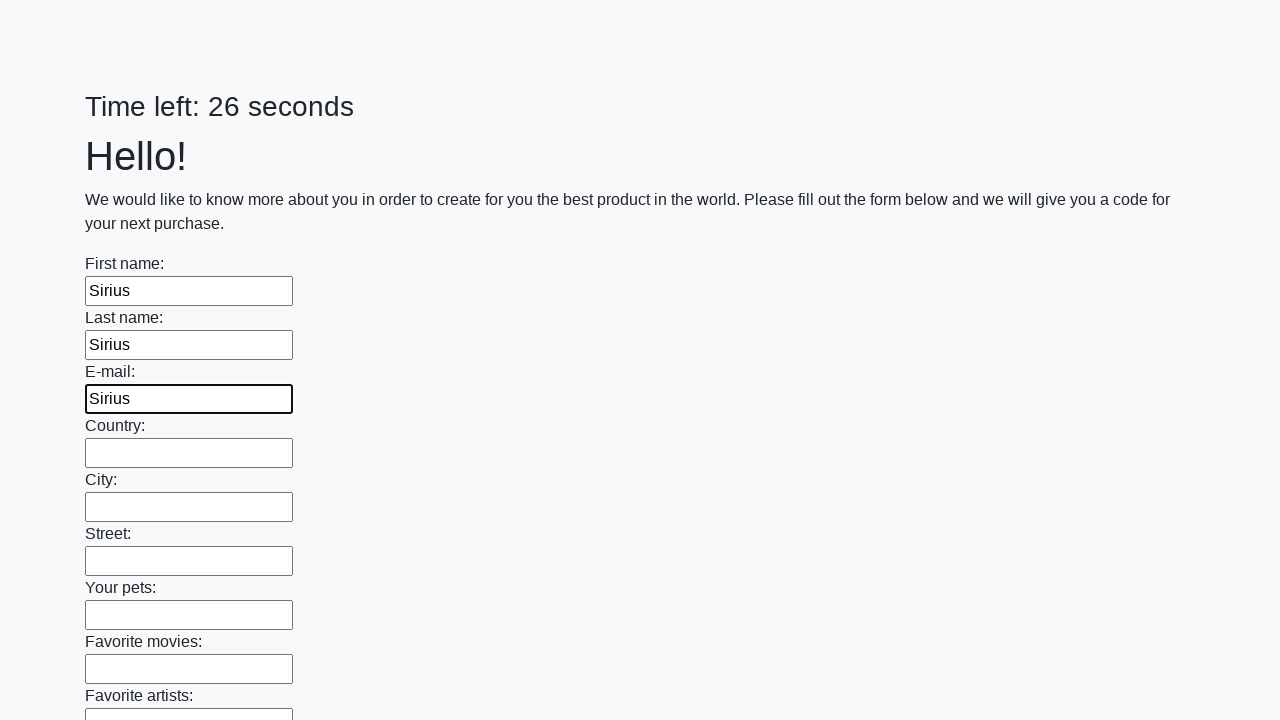

Filled text input field 4 of 100 with 'Sirius' on [type=text] >> nth=3
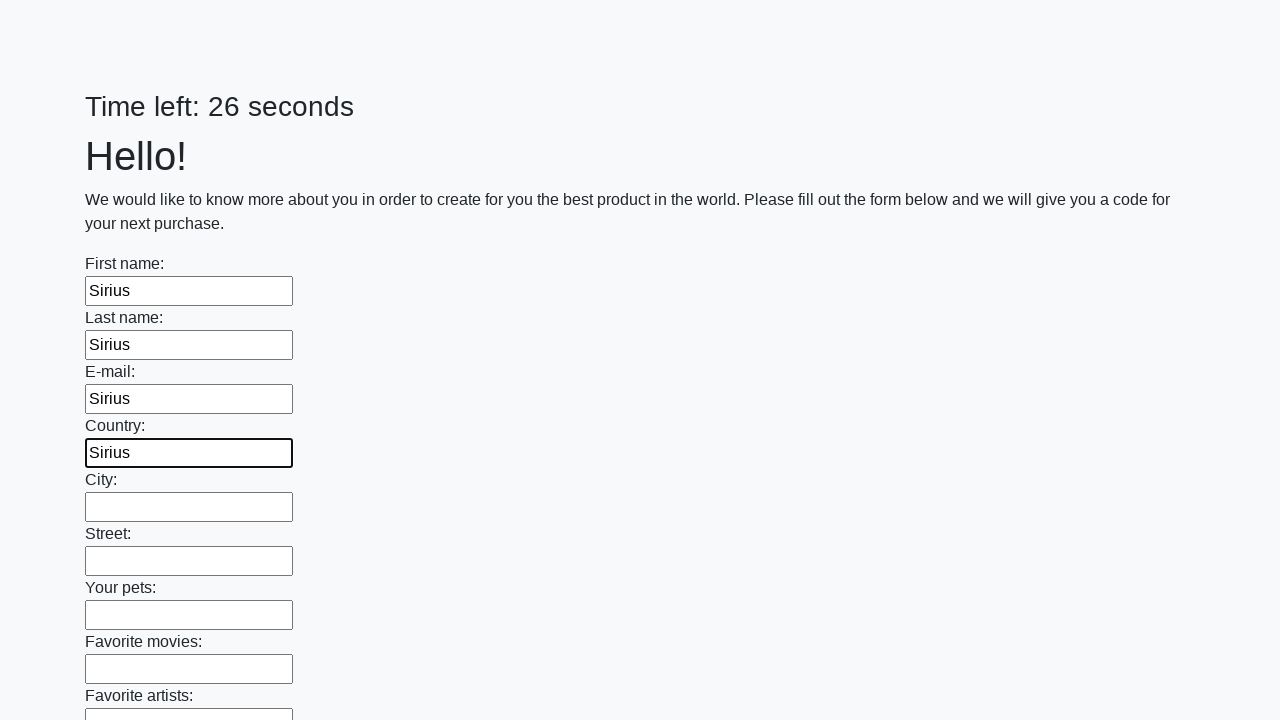

Filled text input field 5 of 100 with 'Sirius' on [type=text] >> nth=4
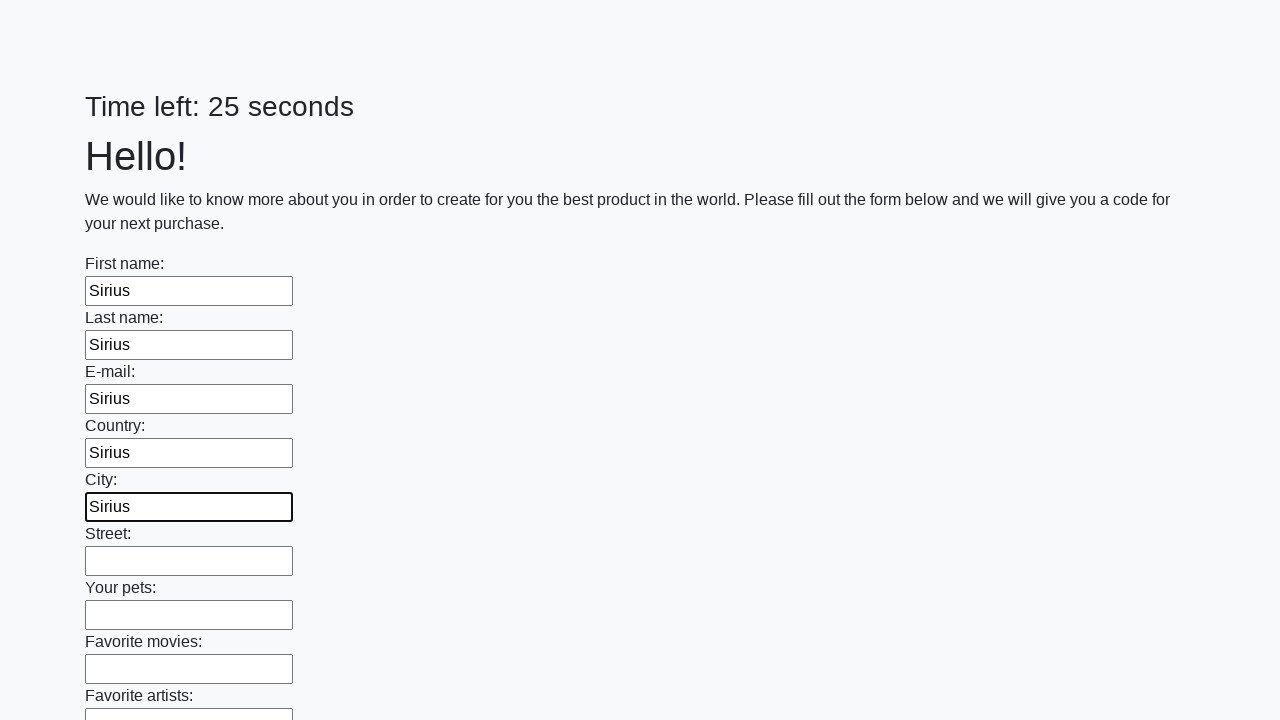

Filled text input field 6 of 100 with 'Sirius' on [type=text] >> nth=5
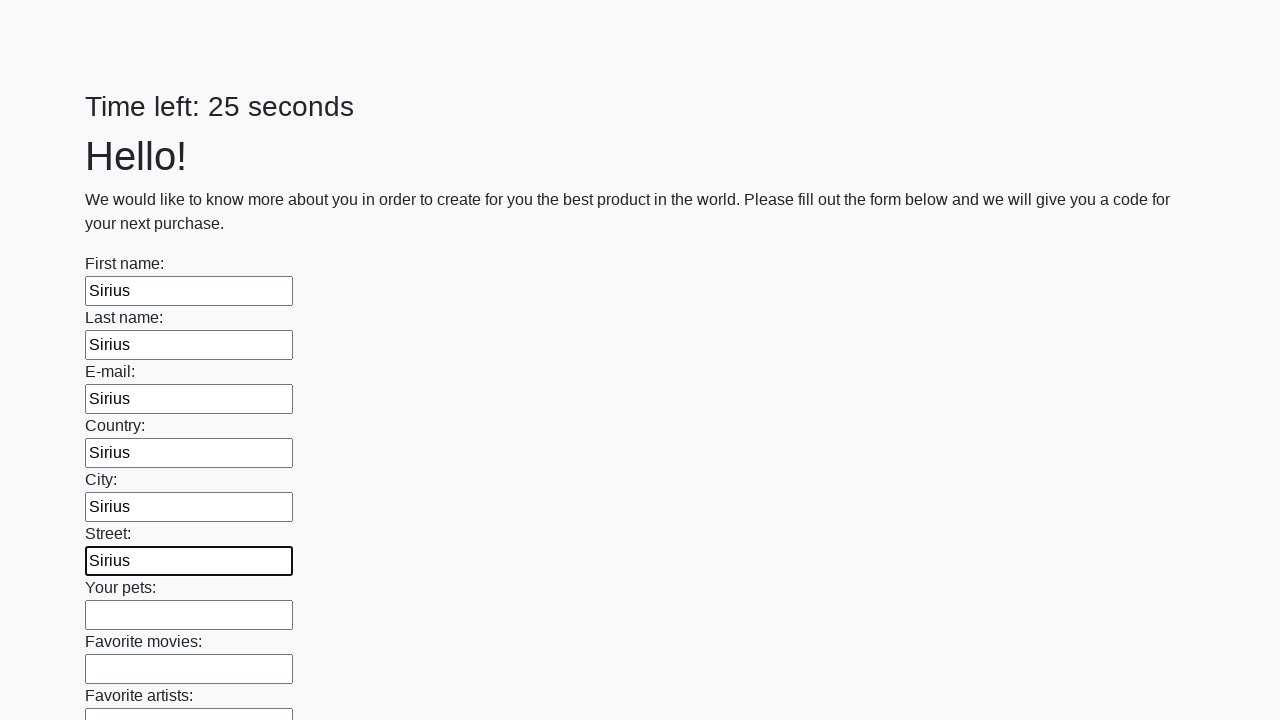

Filled text input field 7 of 100 with 'Sirius' on [type=text] >> nth=6
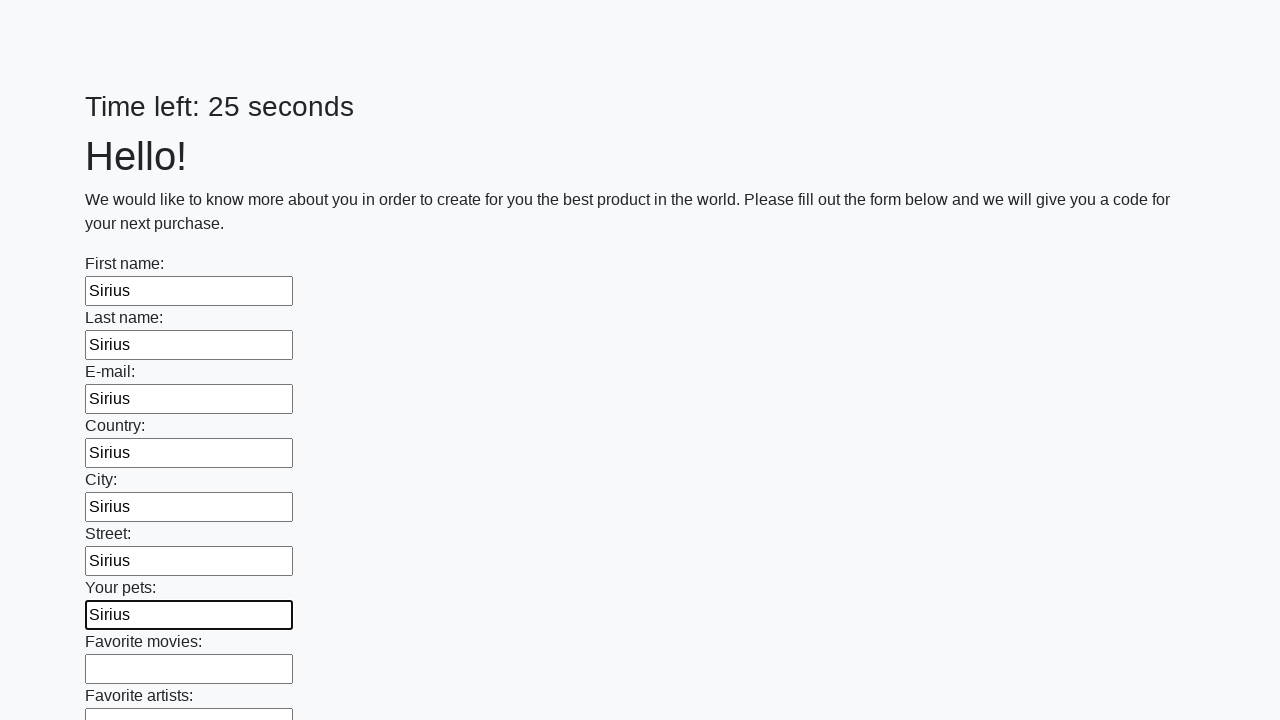

Filled text input field 8 of 100 with 'Sirius' on [type=text] >> nth=7
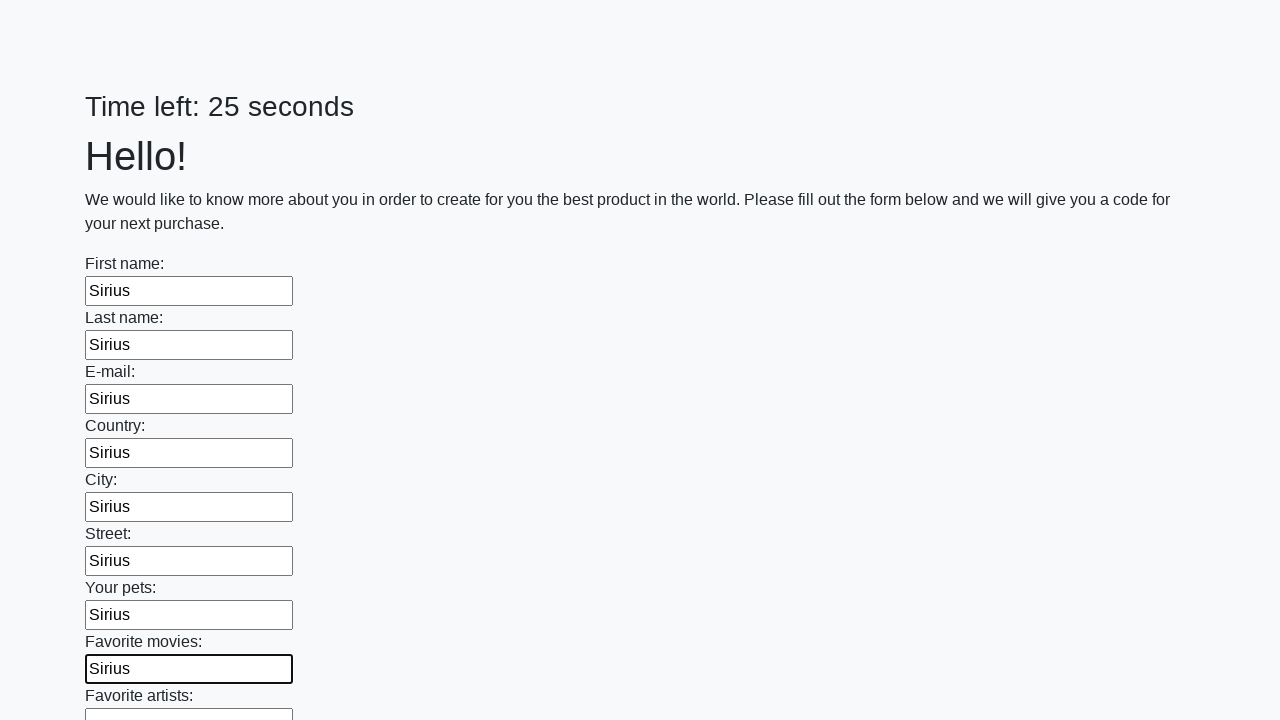

Filled text input field 9 of 100 with 'Sirius' on [type=text] >> nth=8
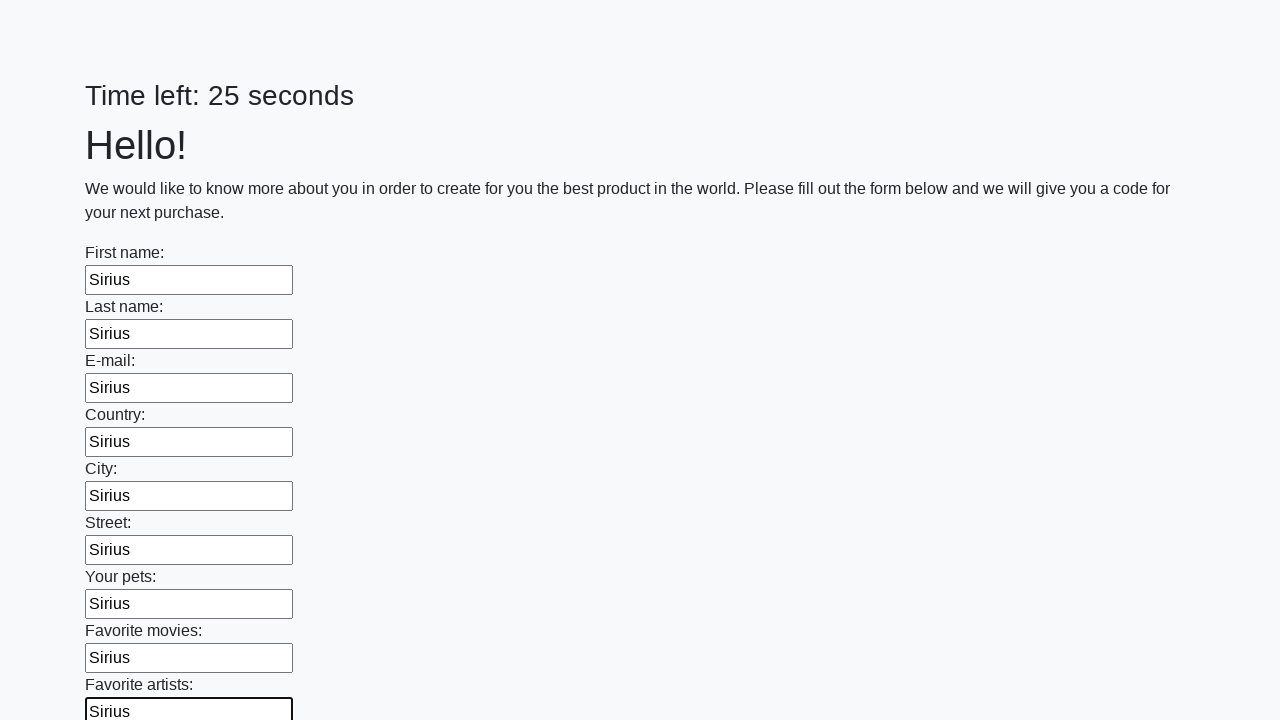

Filled text input field 10 of 100 with 'Sirius' on [type=text] >> nth=9
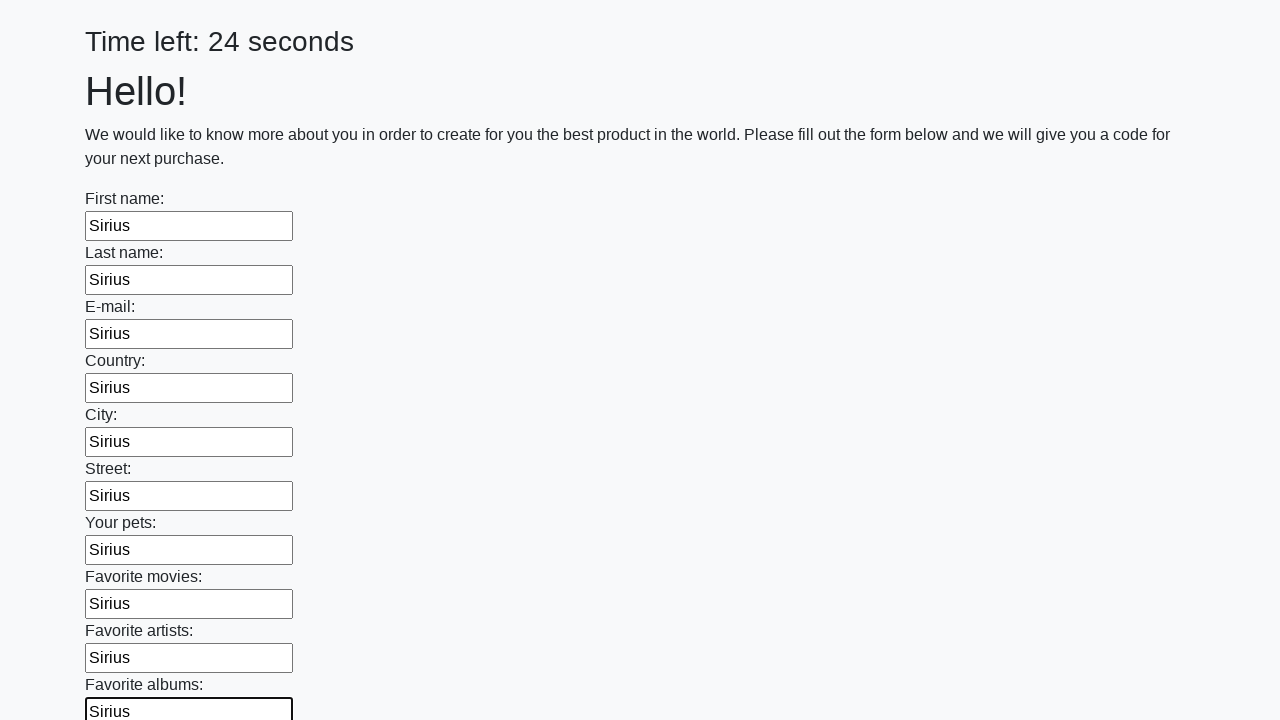

Filled text input field 11 of 100 with 'Sirius' on [type=text] >> nth=10
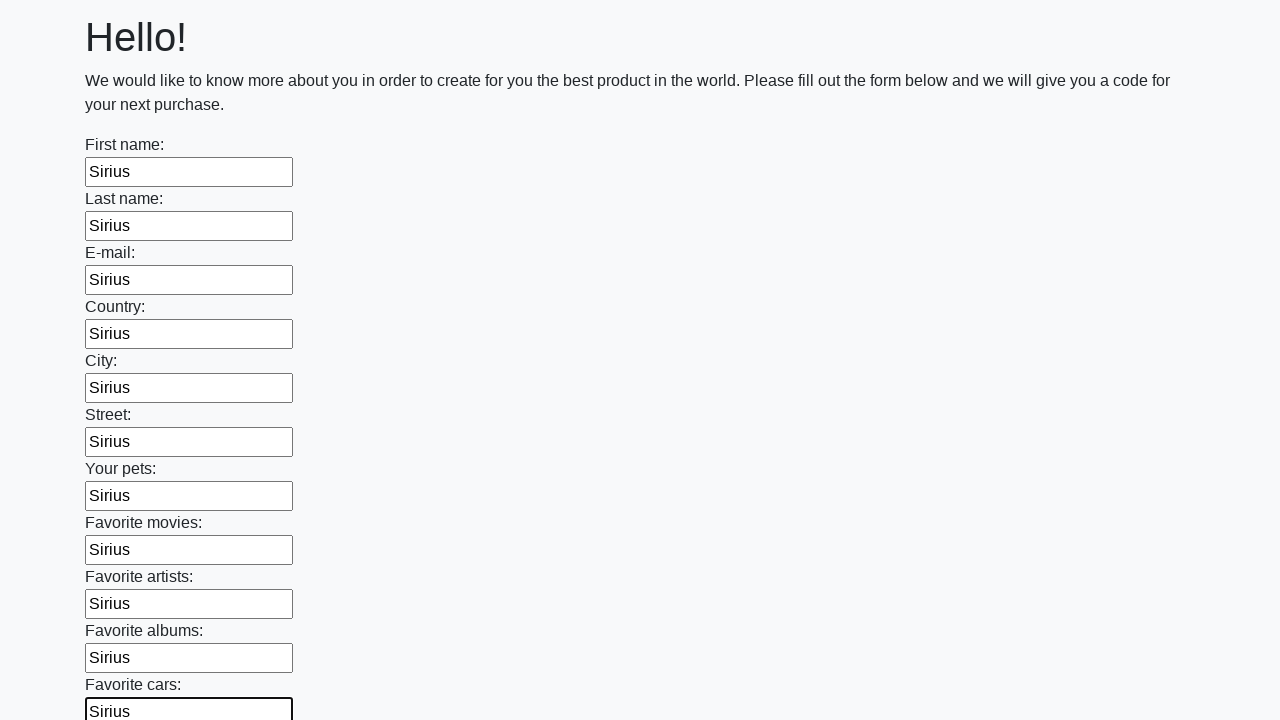

Filled text input field 12 of 100 with 'Sirius' on [type=text] >> nth=11
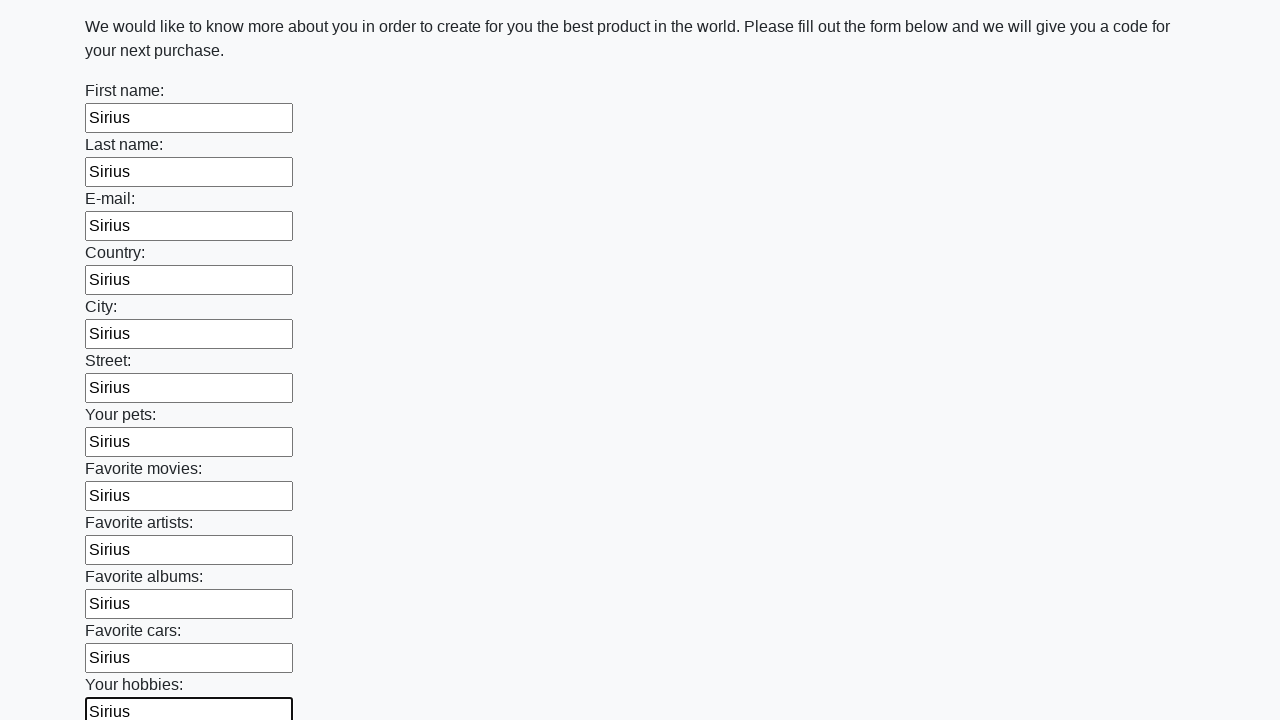

Filled text input field 13 of 100 with 'Sirius' on [type=text] >> nth=12
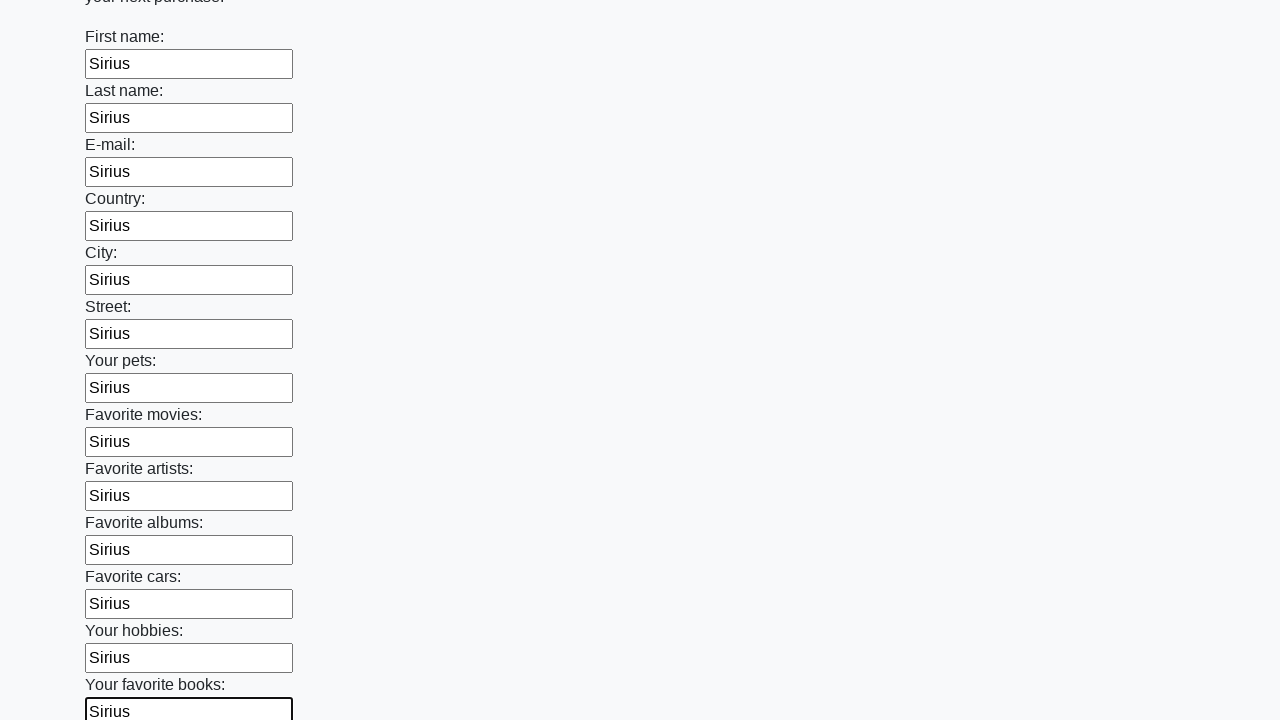

Filled text input field 14 of 100 with 'Sirius' on [type=text] >> nth=13
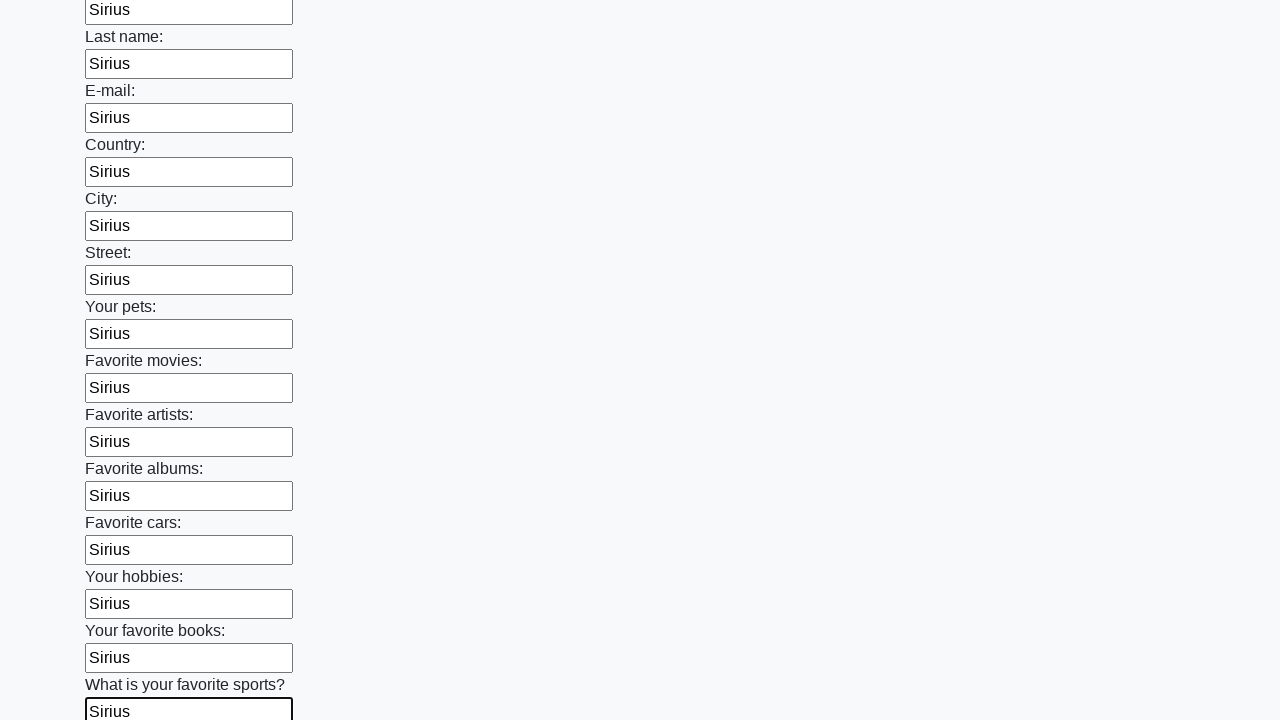

Filled text input field 15 of 100 with 'Sirius' on [type=text] >> nth=14
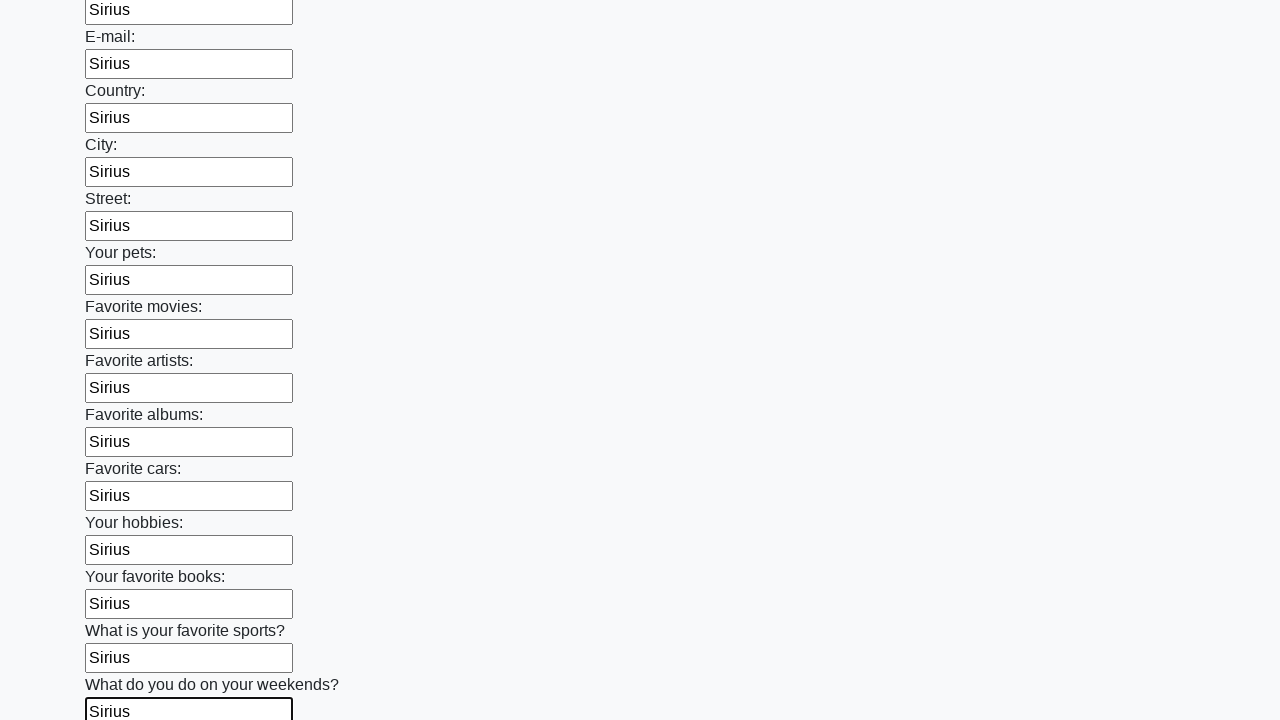

Filled text input field 16 of 100 with 'Sirius' on [type=text] >> nth=15
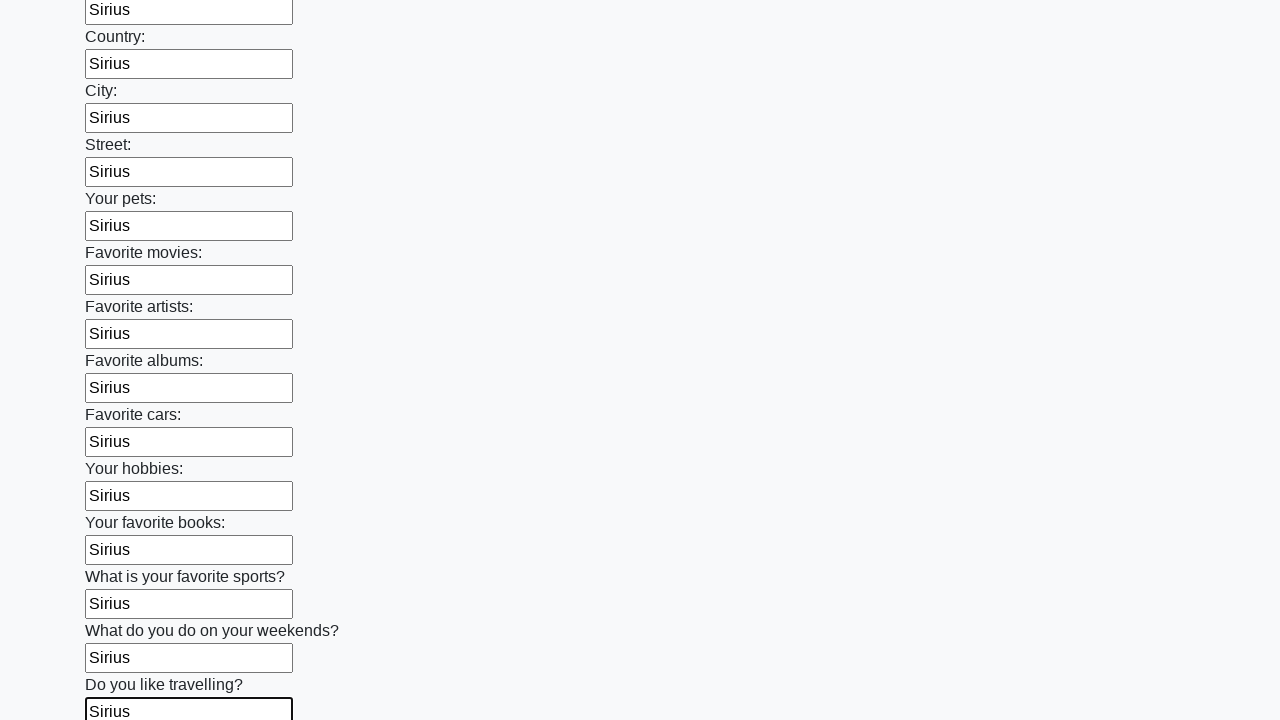

Filled text input field 17 of 100 with 'Sirius' on [type=text] >> nth=16
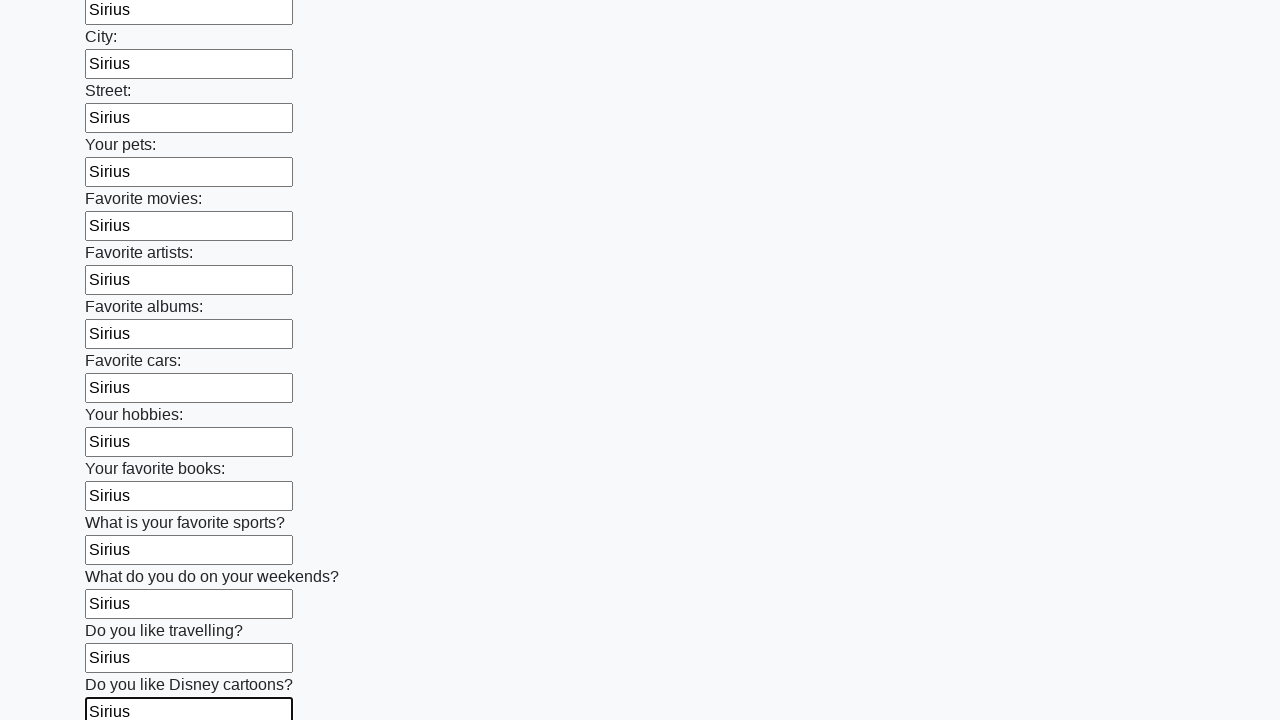

Filled text input field 18 of 100 with 'Sirius' on [type=text] >> nth=17
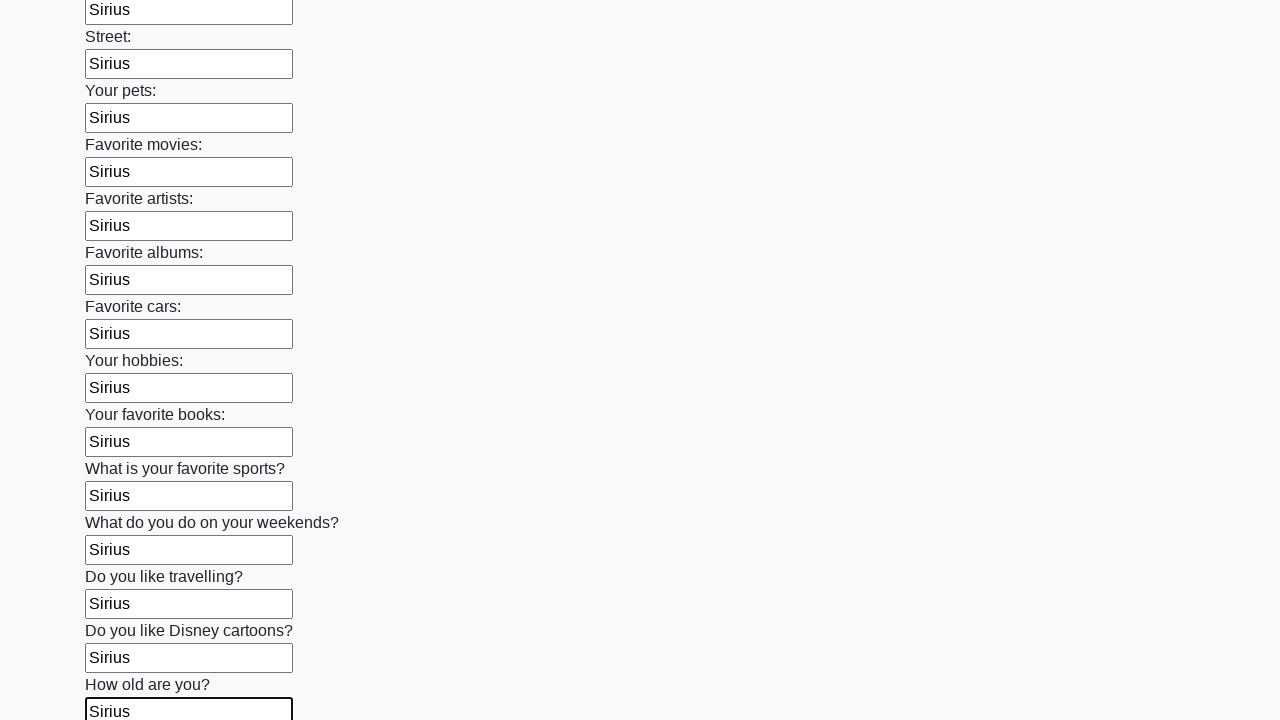

Filled text input field 19 of 100 with 'Sirius' on [type=text] >> nth=18
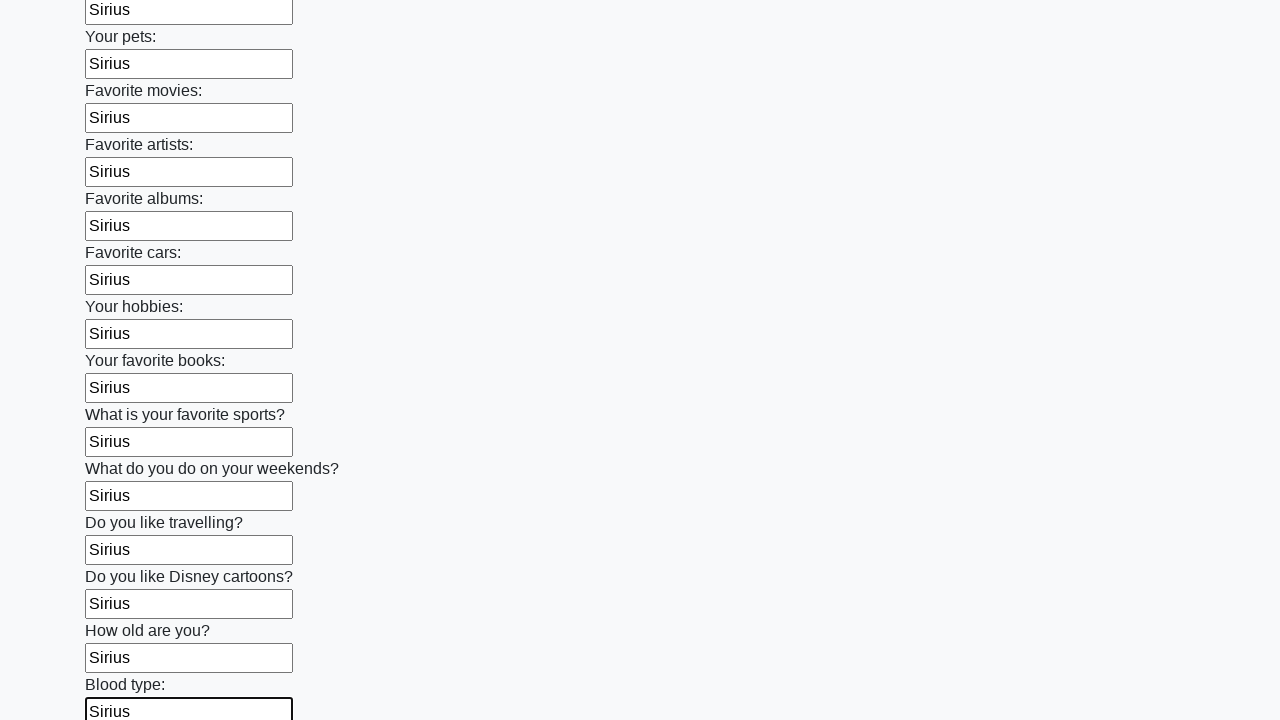

Filled text input field 20 of 100 with 'Sirius' on [type=text] >> nth=19
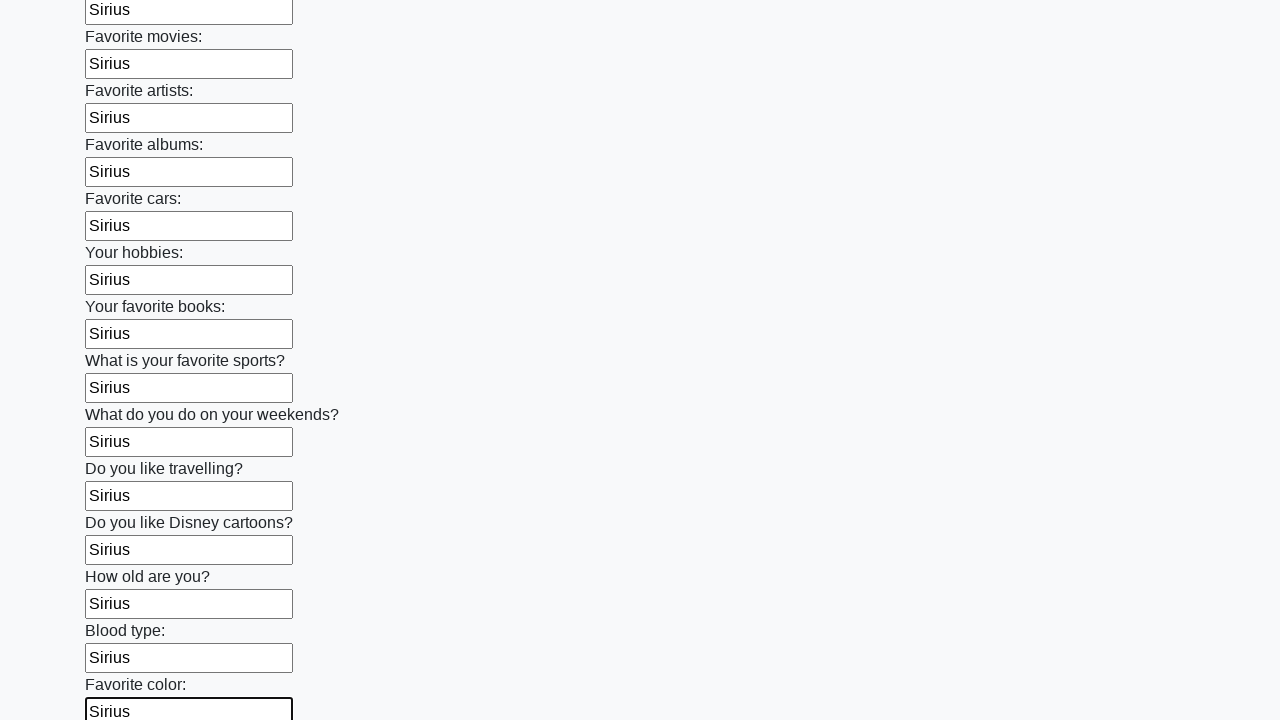

Filled text input field 21 of 100 with 'Sirius' on [type=text] >> nth=20
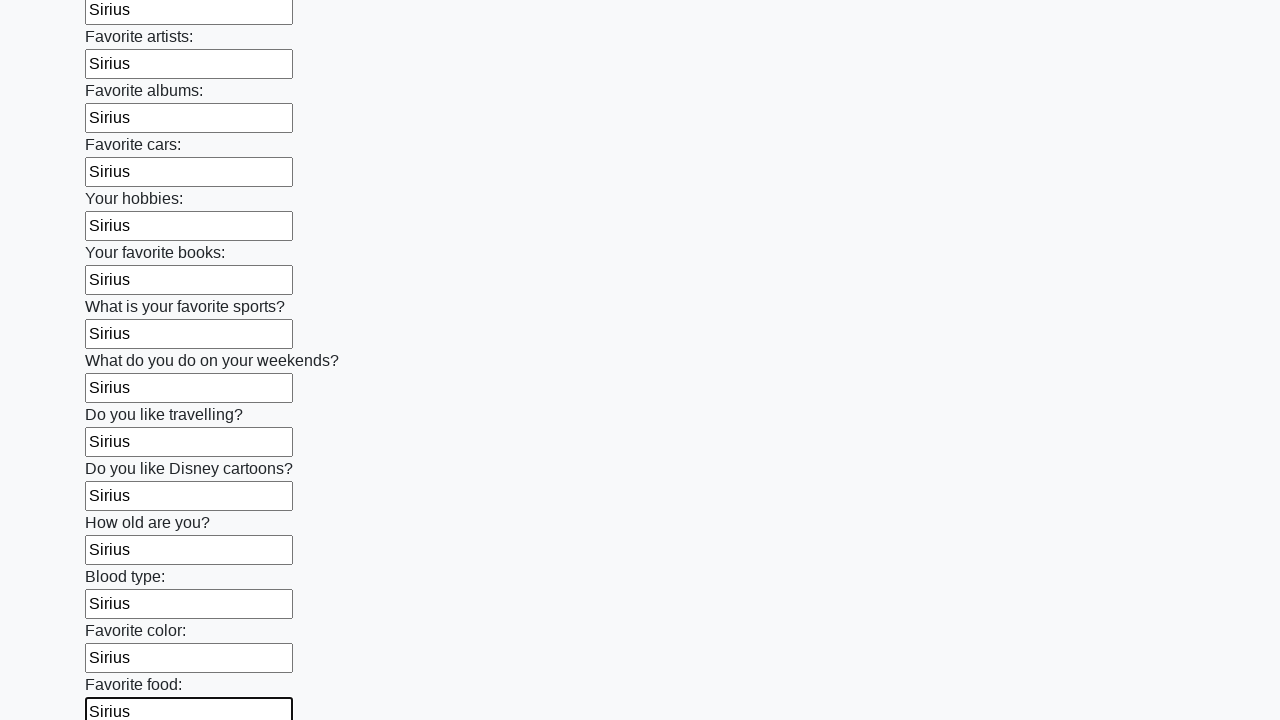

Filled text input field 22 of 100 with 'Sirius' on [type=text] >> nth=21
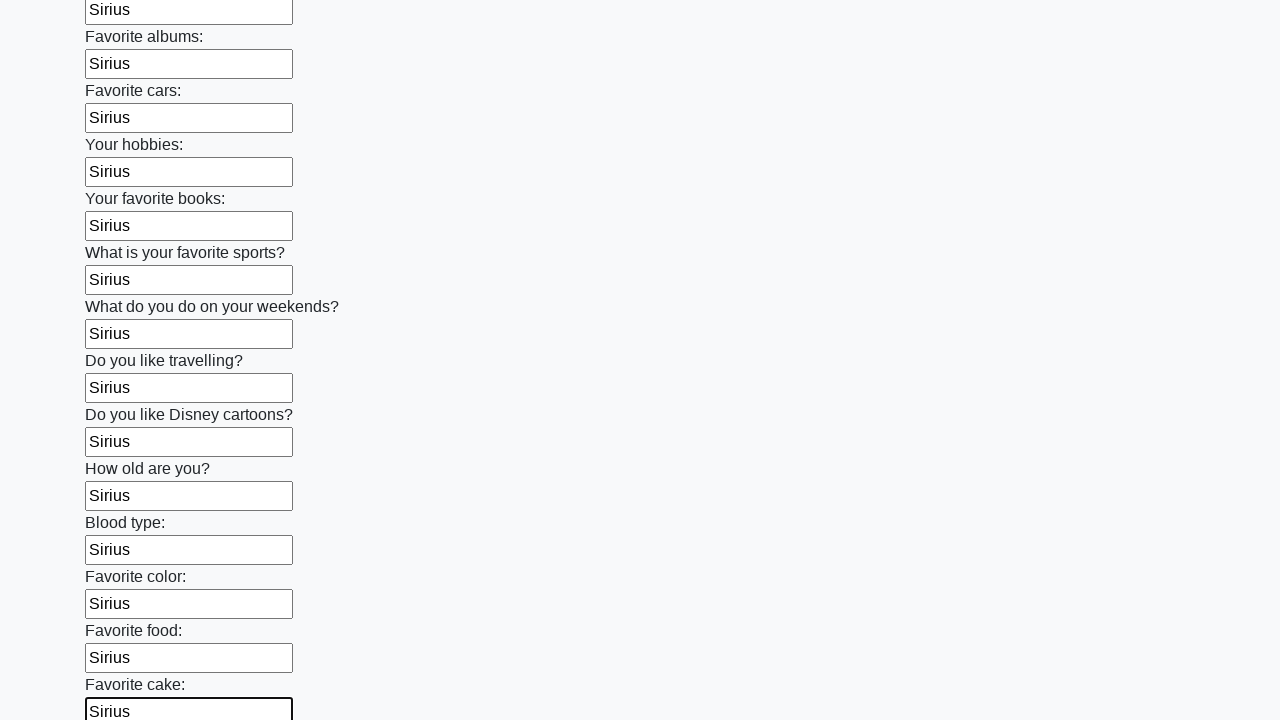

Filled text input field 23 of 100 with 'Sirius' on [type=text] >> nth=22
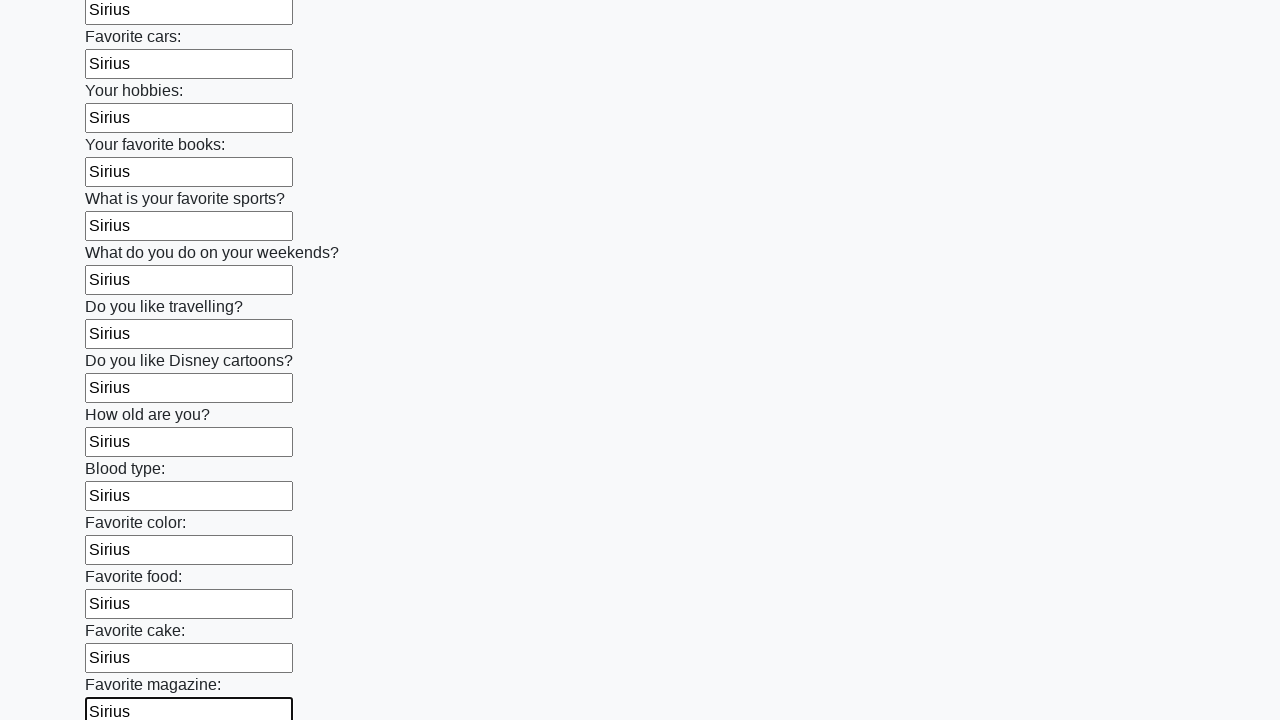

Filled text input field 24 of 100 with 'Sirius' on [type=text] >> nth=23
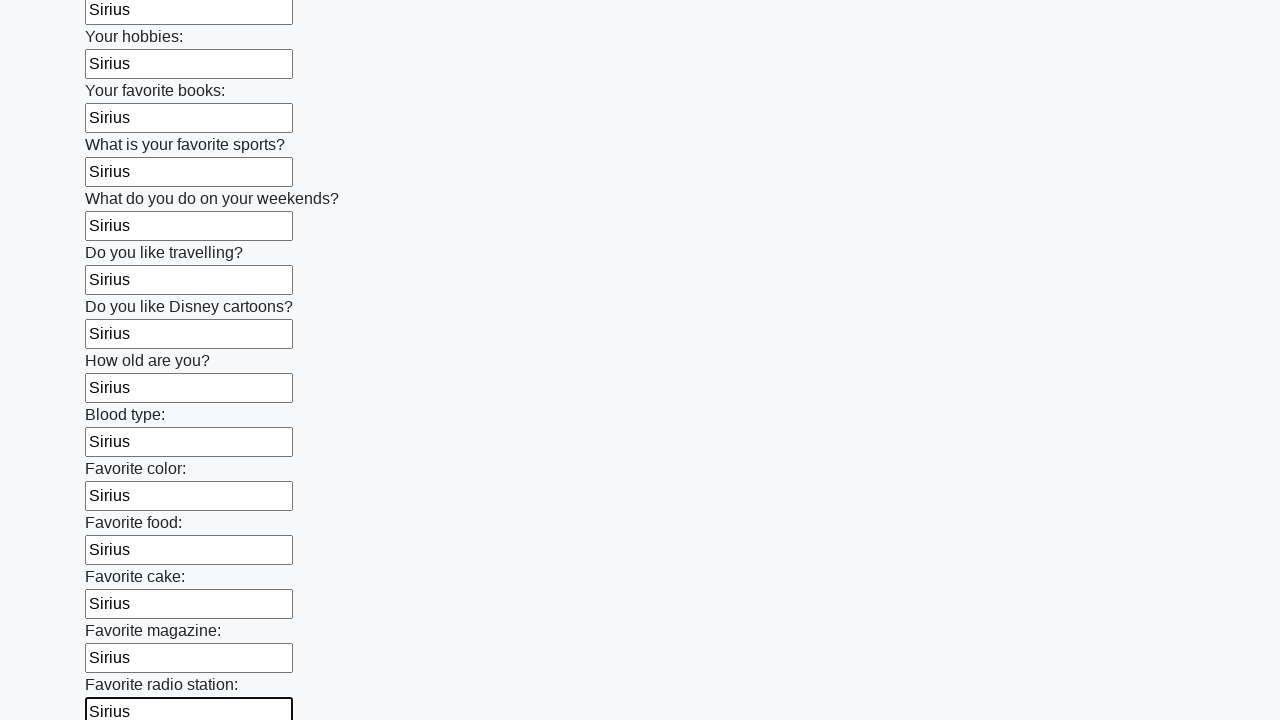

Filled text input field 25 of 100 with 'Sirius' on [type=text] >> nth=24
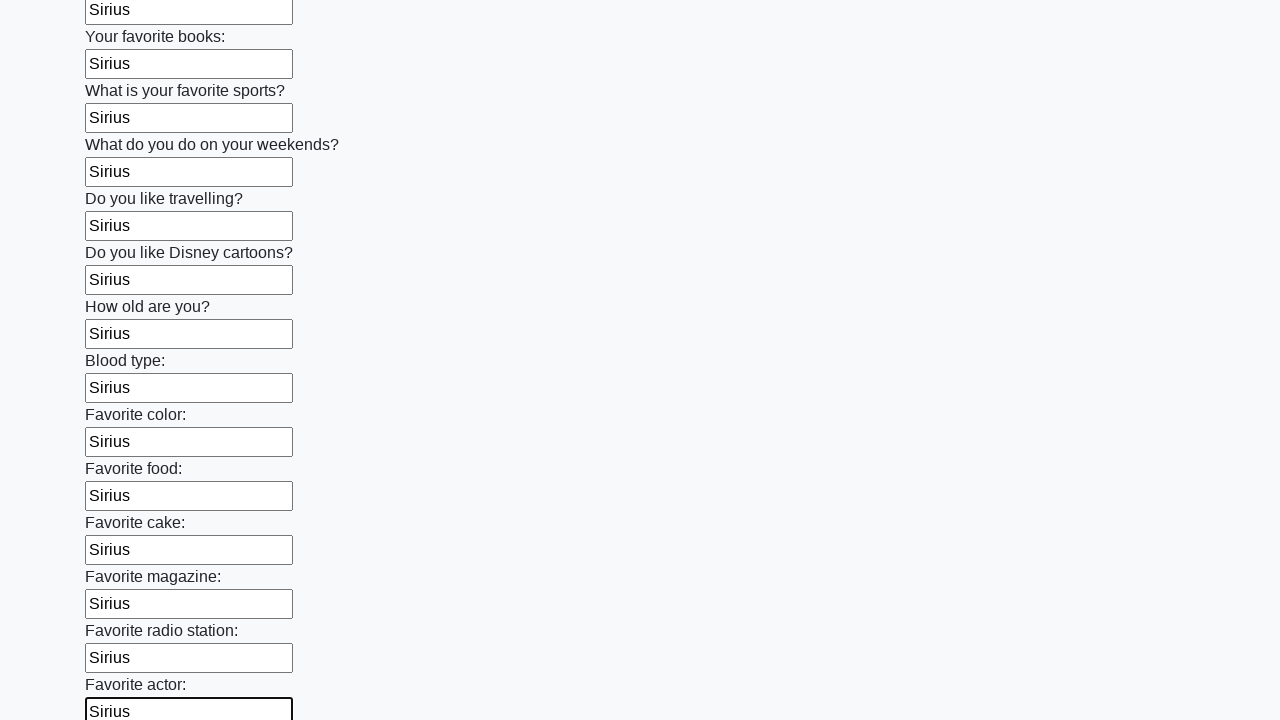

Filled text input field 26 of 100 with 'Sirius' on [type=text] >> nth=25
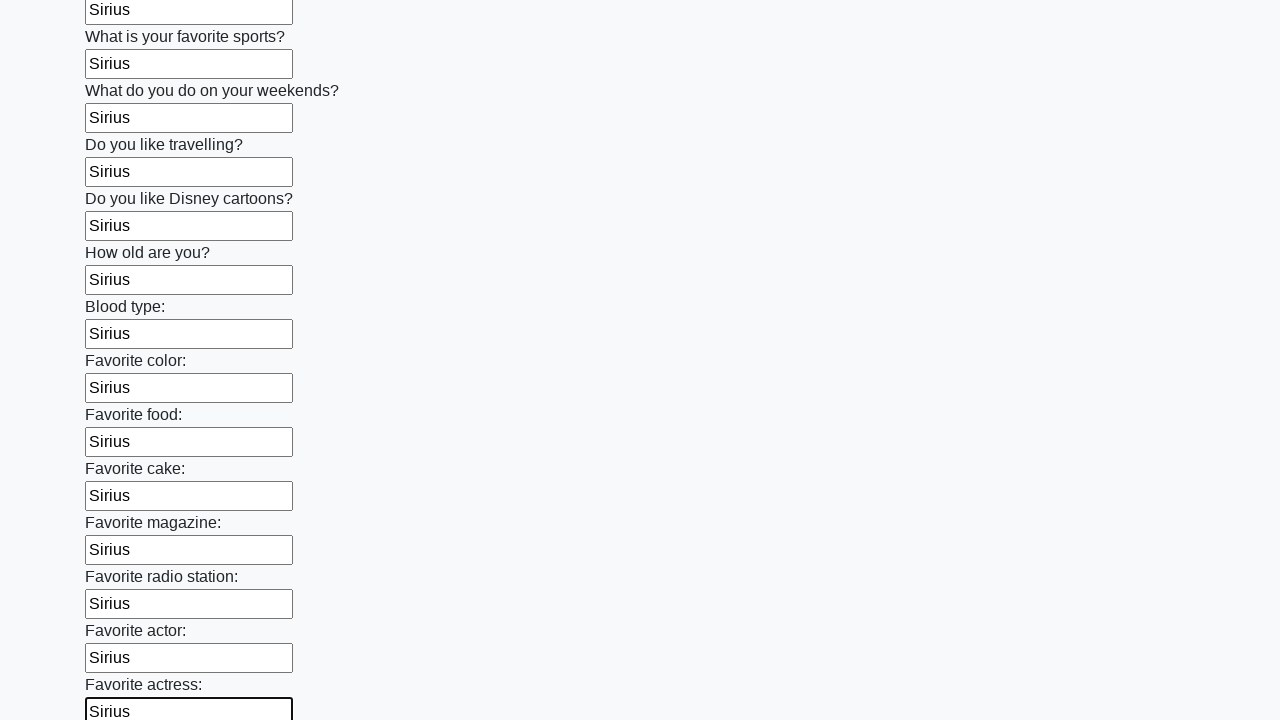

Filled text input field 27 of 100 with 'Sirius' on [type=text] >> nth=26
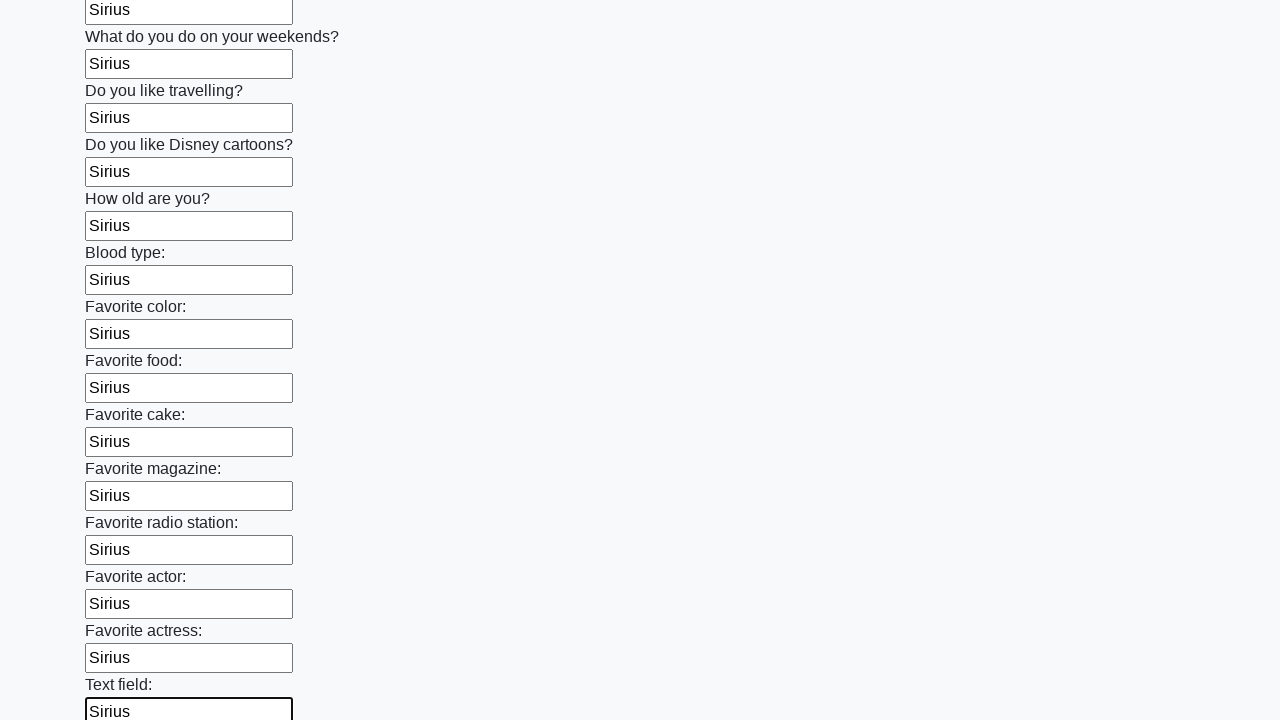

Filled text input field 28 of 100 with 'Sirius' on [type=text] >> nth=27
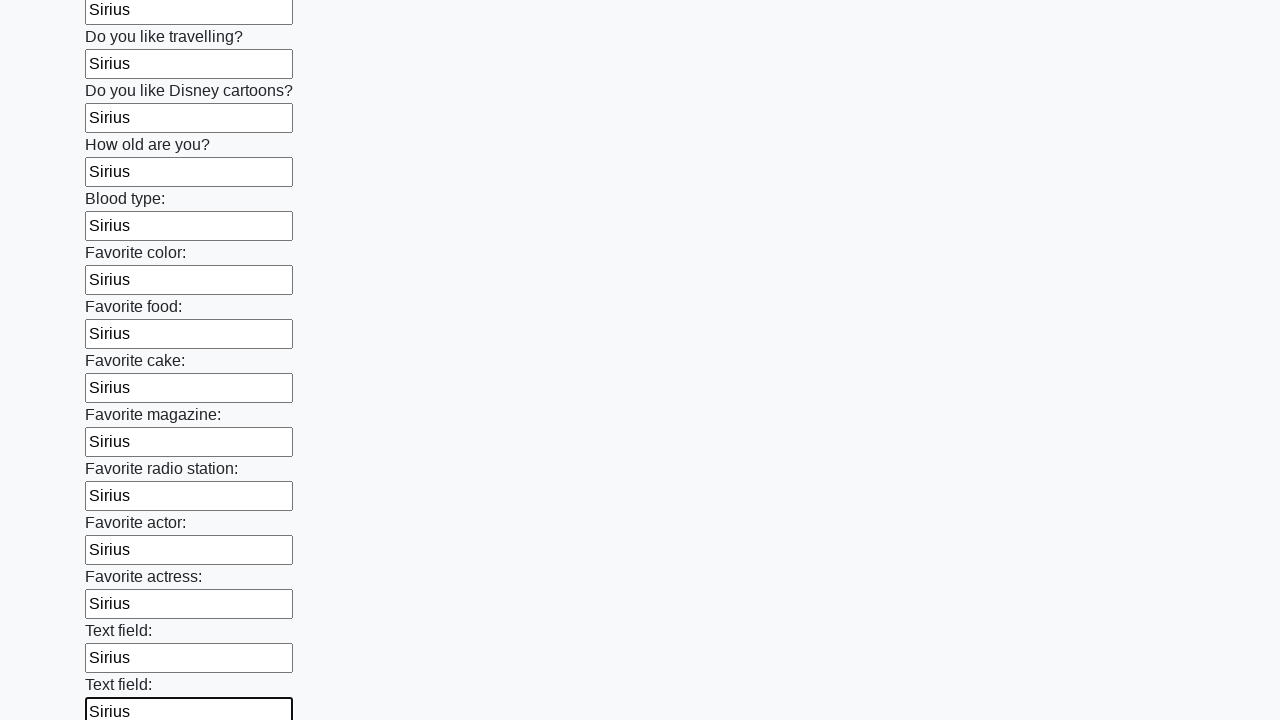

Filled text input field 29 of 100 with 'Sirius' on [type=text] >> nth=28
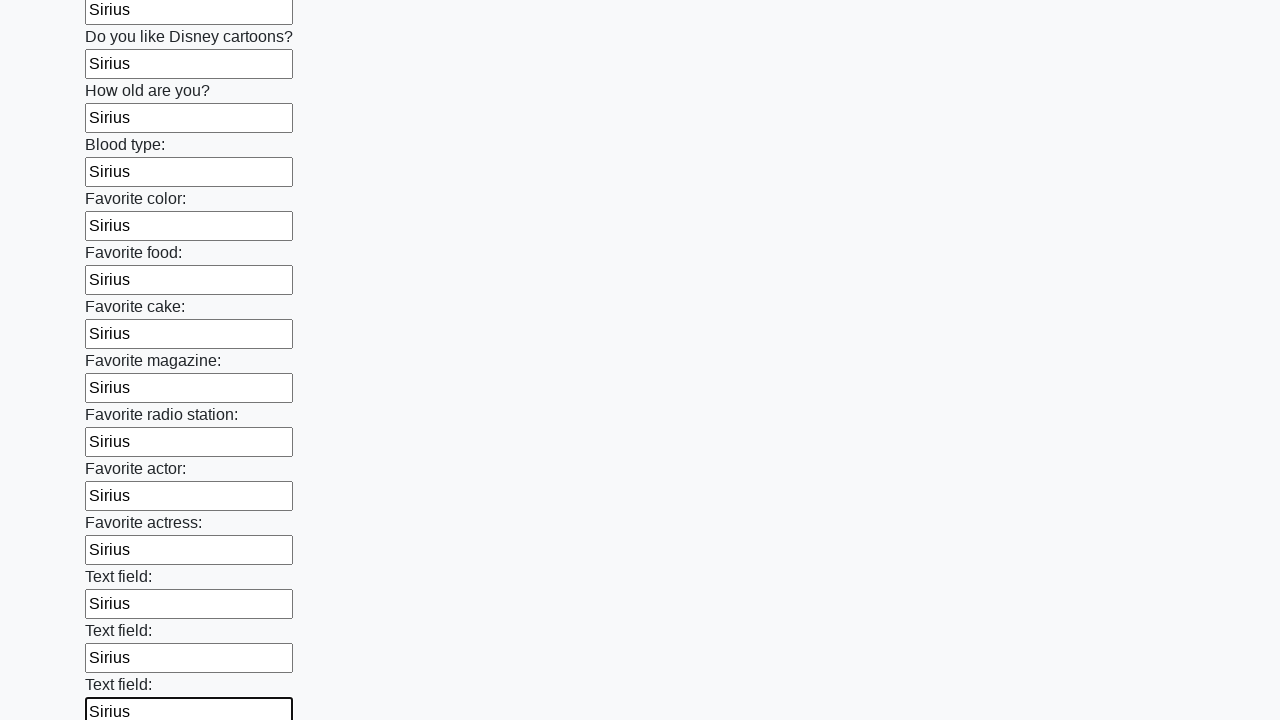

Filled text input field 30 of 100 with 'Sirius' on [type=text] >> nth=29
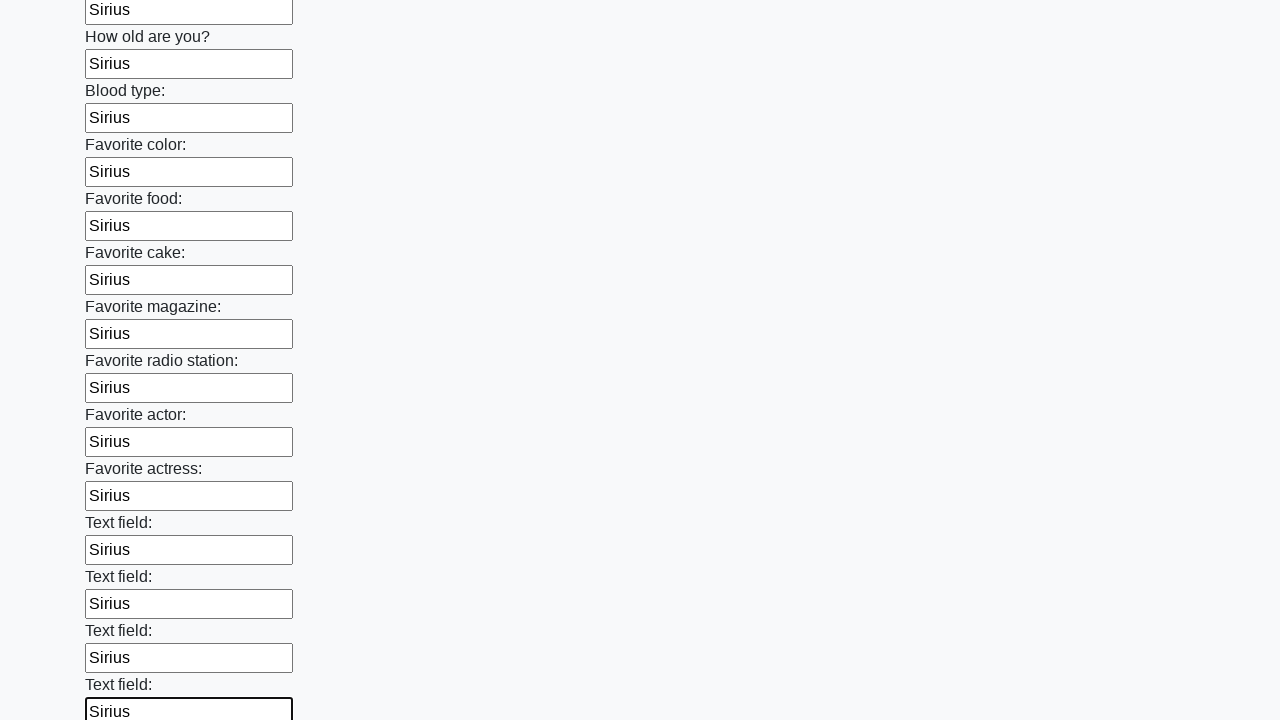

Filled text input field 31 of 100 with 'Sirius' on [type=text] >> nth=30
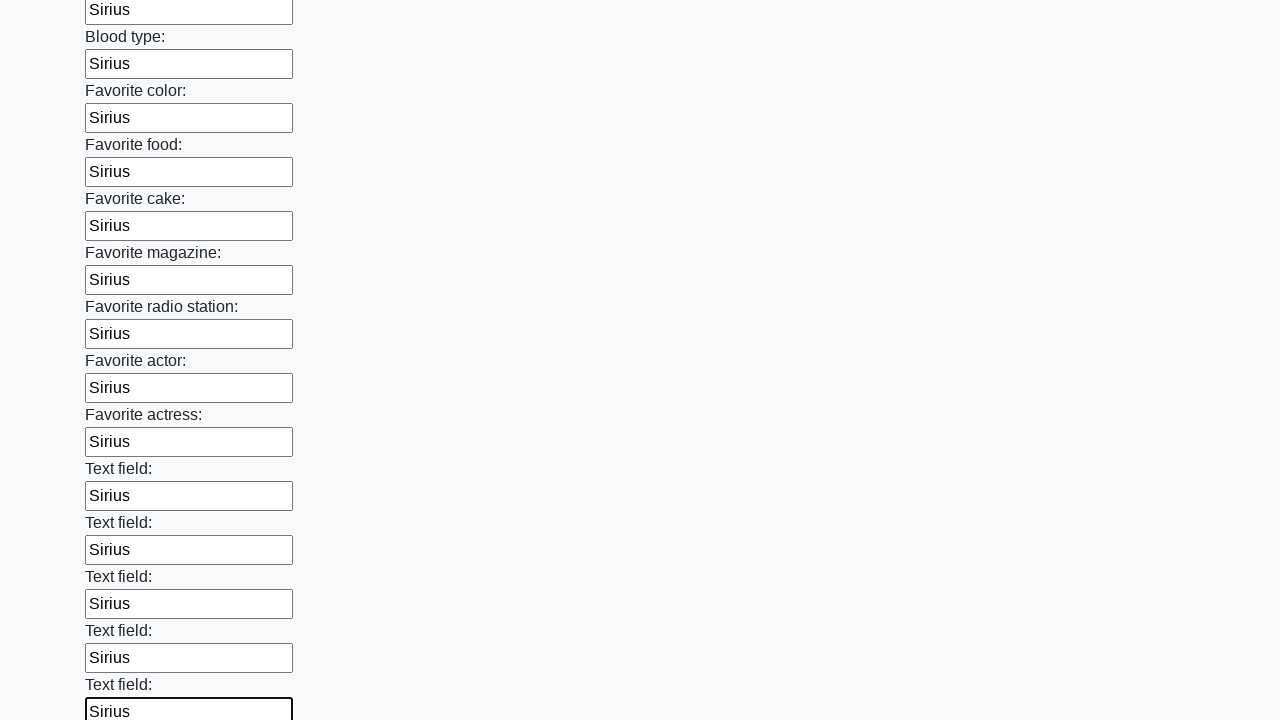

Filled text input field 32 of 100 with 'Sirius' on [type=text] >> nth=31
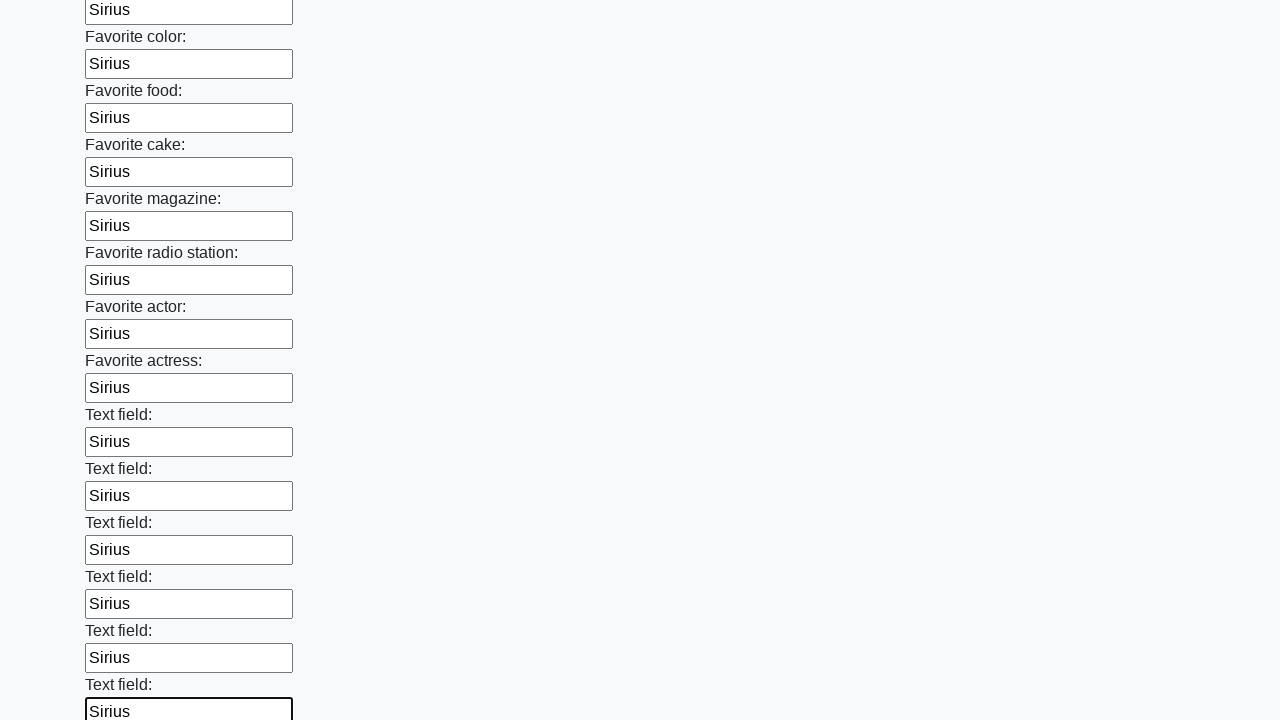

Filled text input field 33 of 100 with 'Sirius' on [type=text] >> nth=32
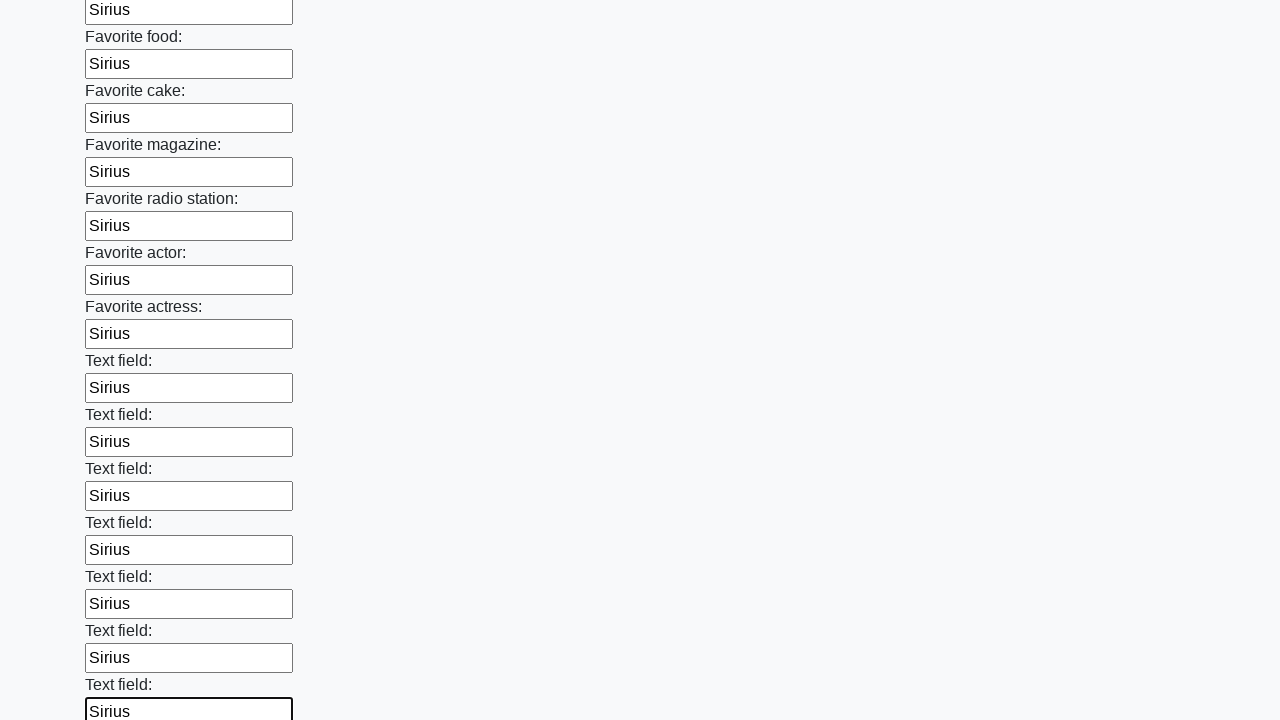

Filled text input field 34 of 100 with 'Sirius' on [type=text] >> nth=33
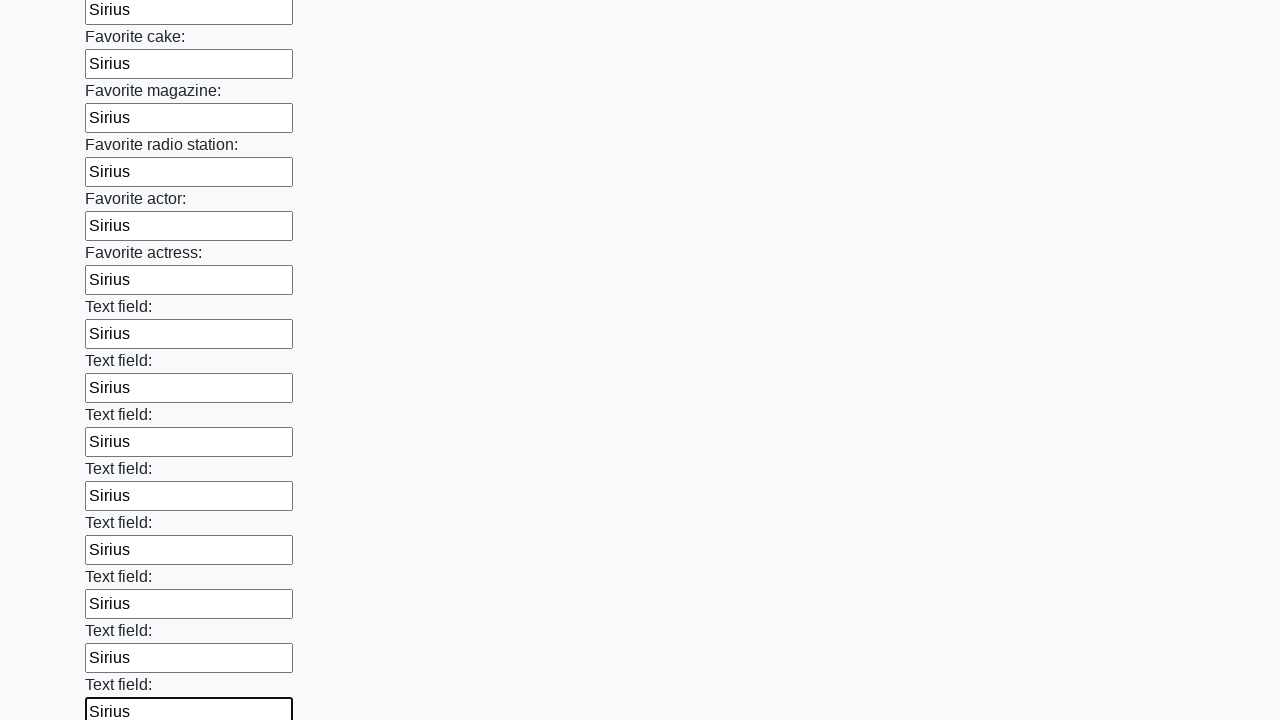

Filled text input field 35 of 100 with 'Sirius' on [type=text] >> nth=34
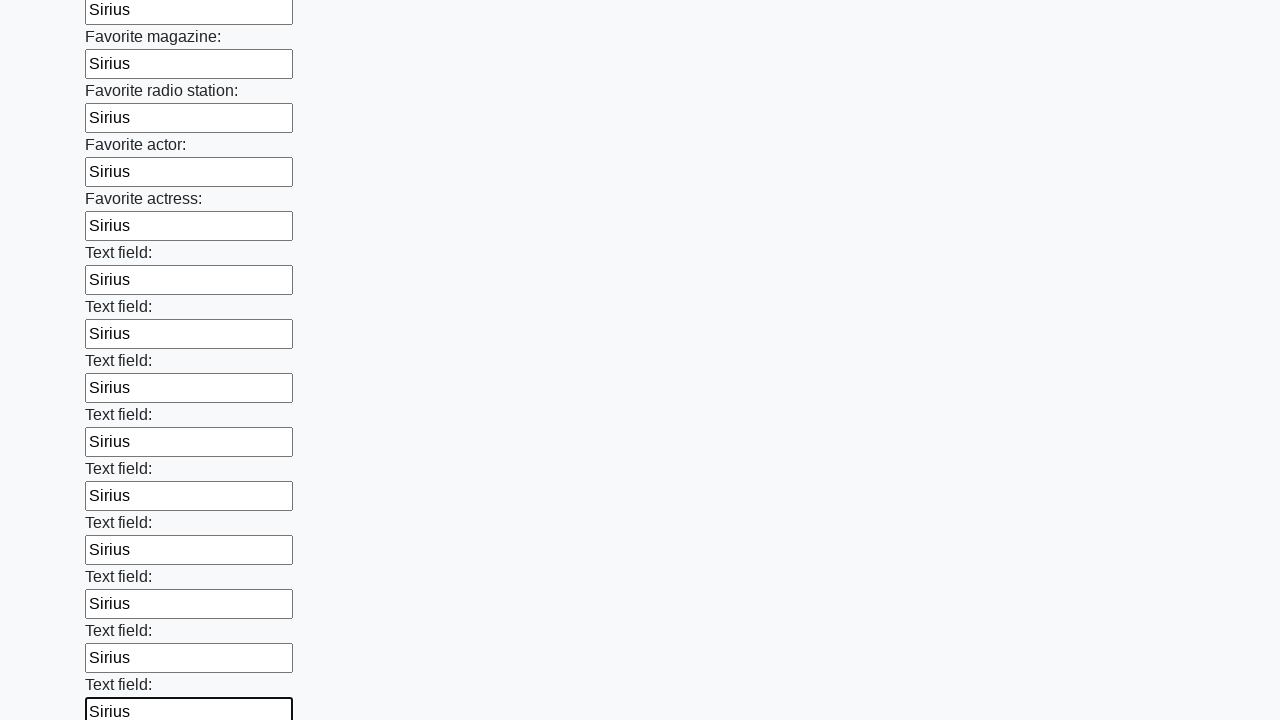

Filled text input field 36 of 100 with 'Sirius' on [type=text] >> nth=35
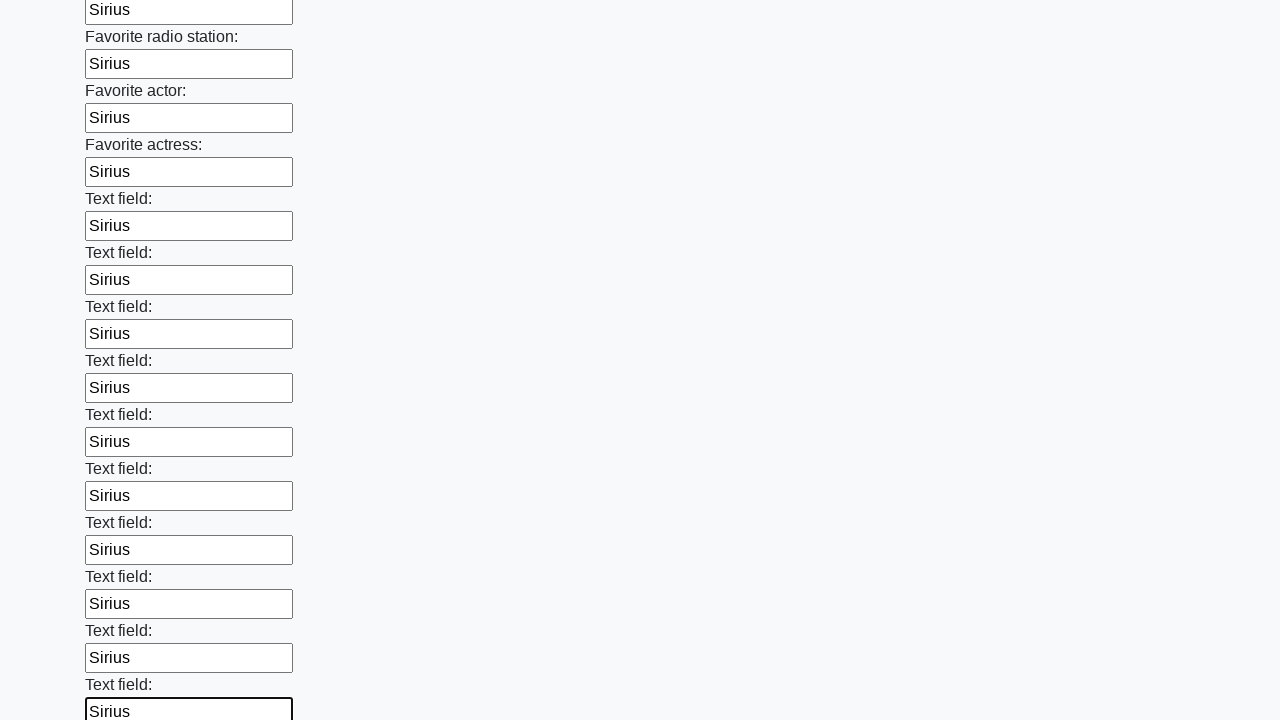

Filled text input field 37 of 100 with 'Sirius' on [type=text] >> nth=36
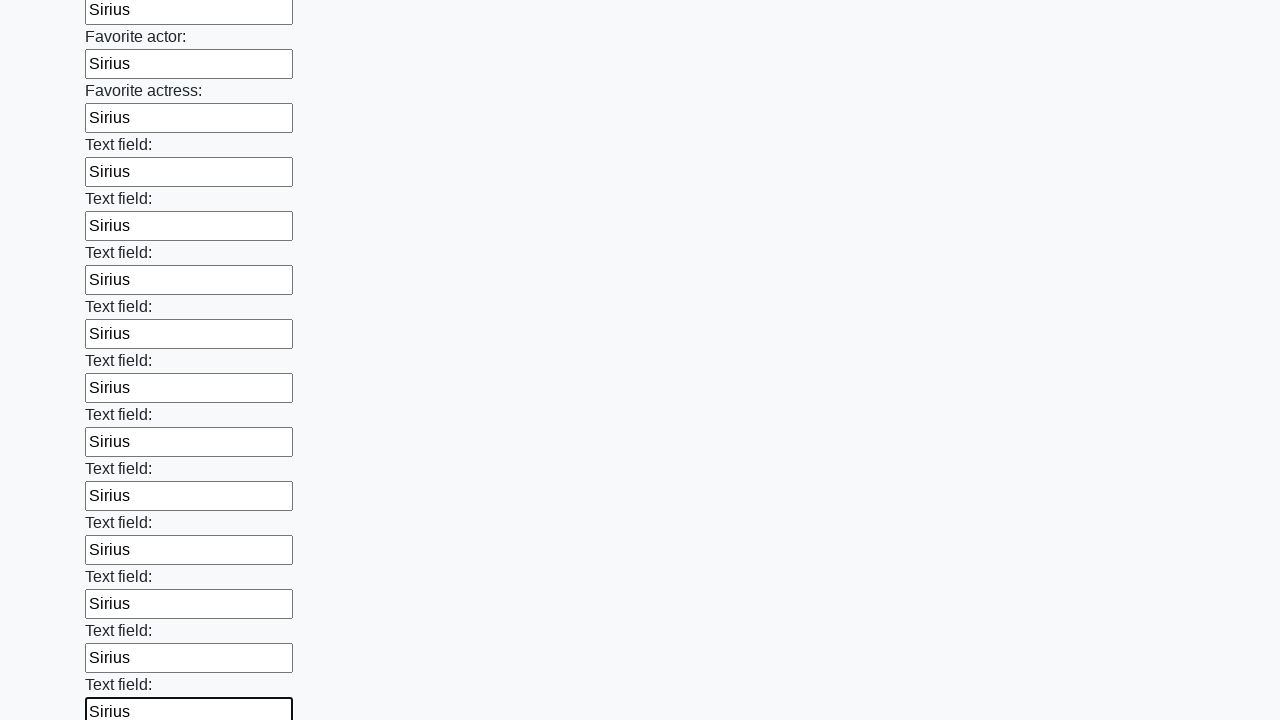

Filled text input field 38 of 100 with 'Sirius' on [type=text] >> nth=37
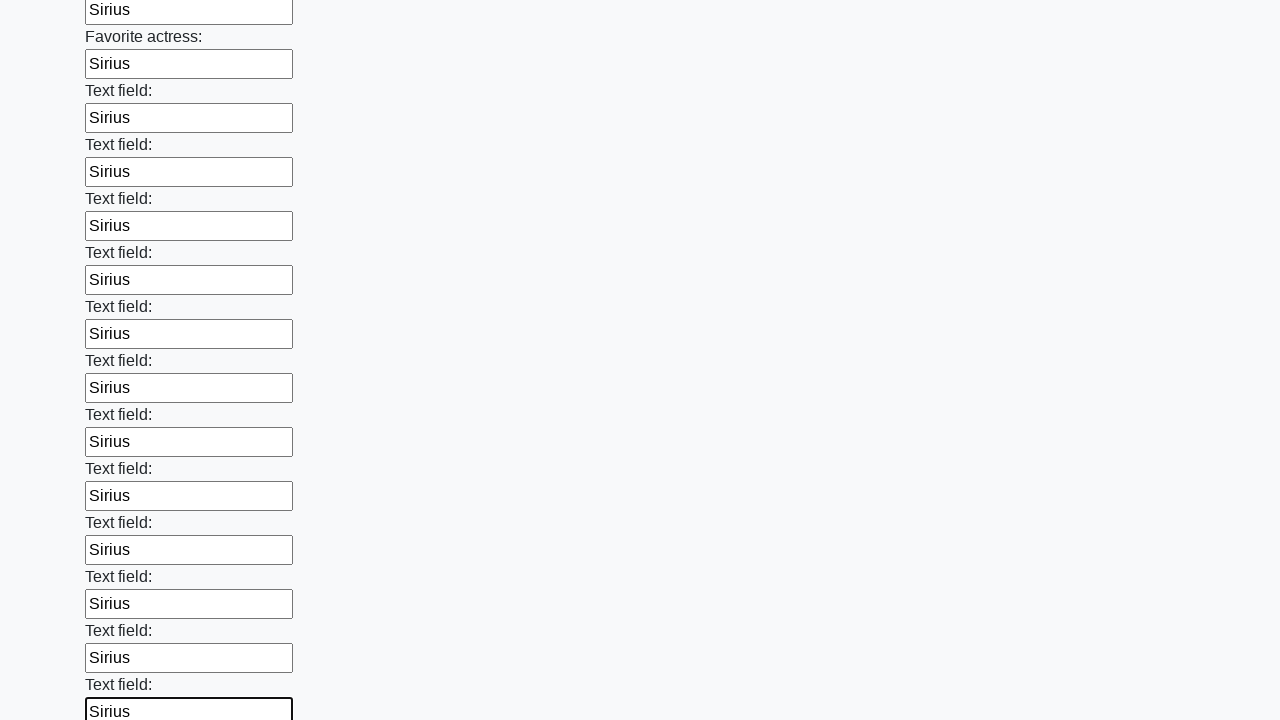

Filled text input field 39 of 100 with 'Sirius' on [type=text] >> nth=38
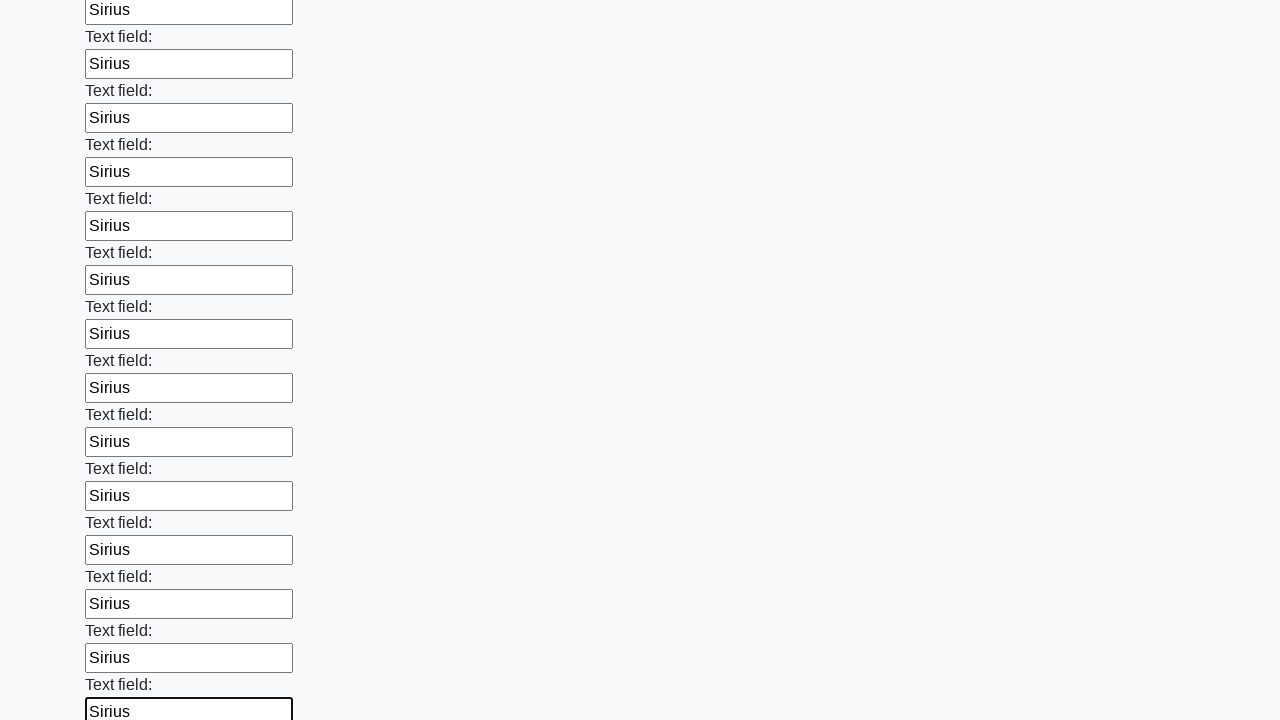

Filled text input field 40 of 100 with 'Sirius' on [type=text] >> nth=39
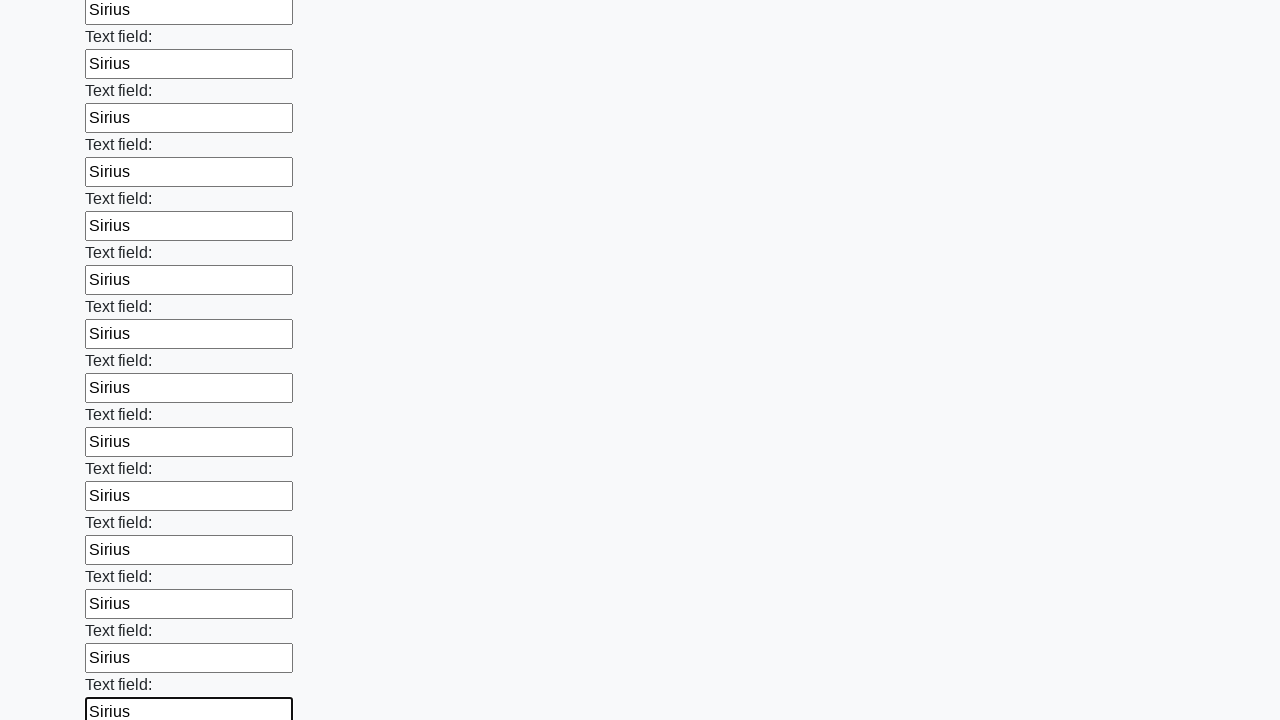

Filled text input field 41 of 100 with 'Sirius' on [type=text] >> nth=40
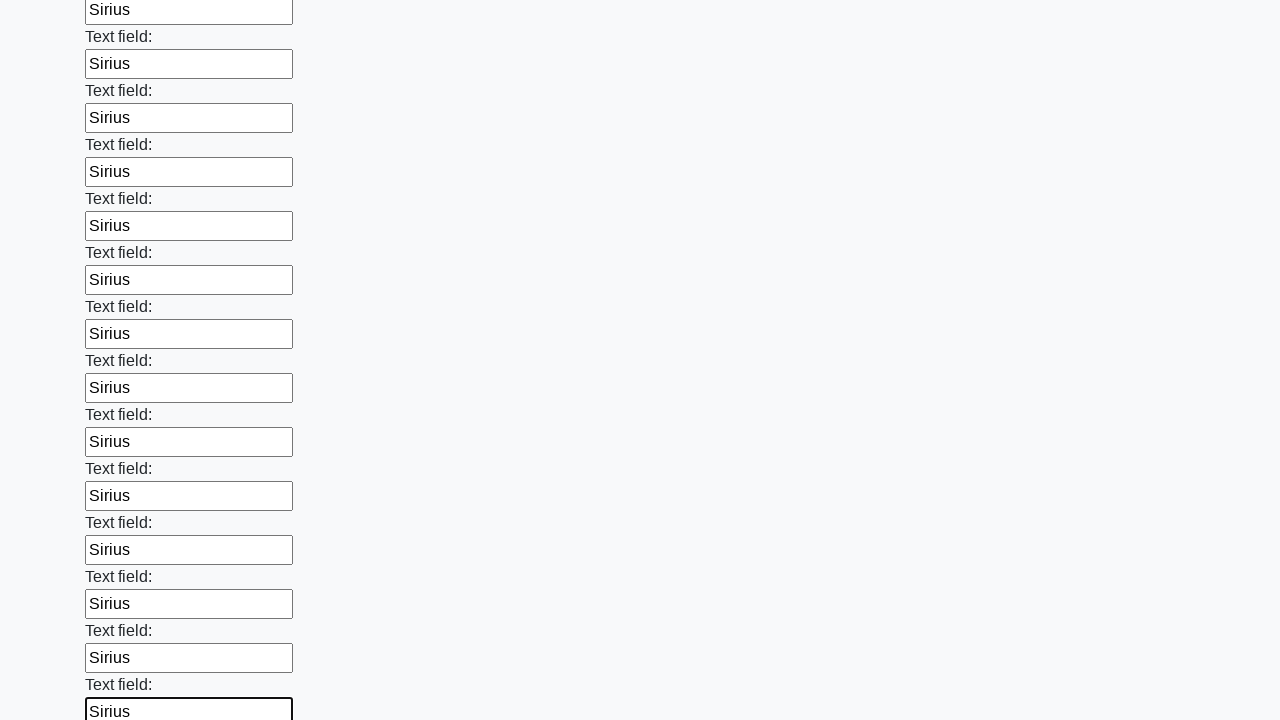

Filled text input field 42 of 100 with 'Sirius' on [type=text] >> nth=41
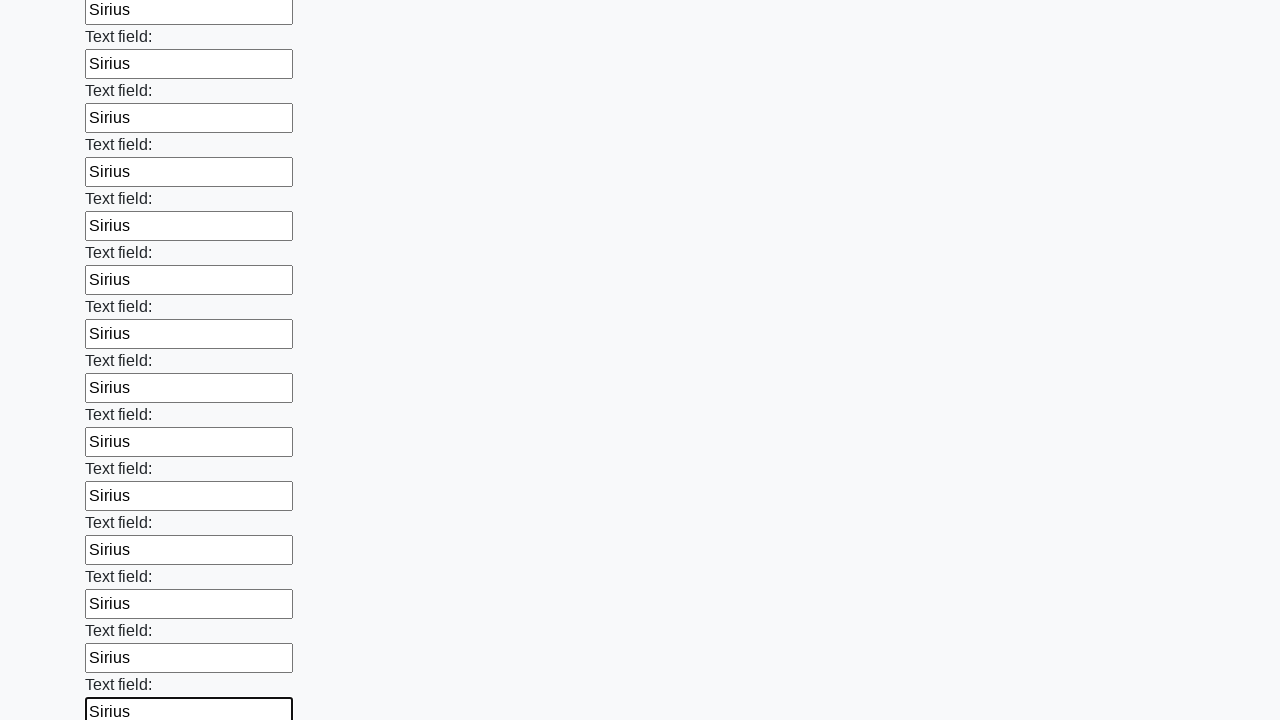

Filled text input field 43 of 100 with 'Sirius' on [type=text] >> nth=42
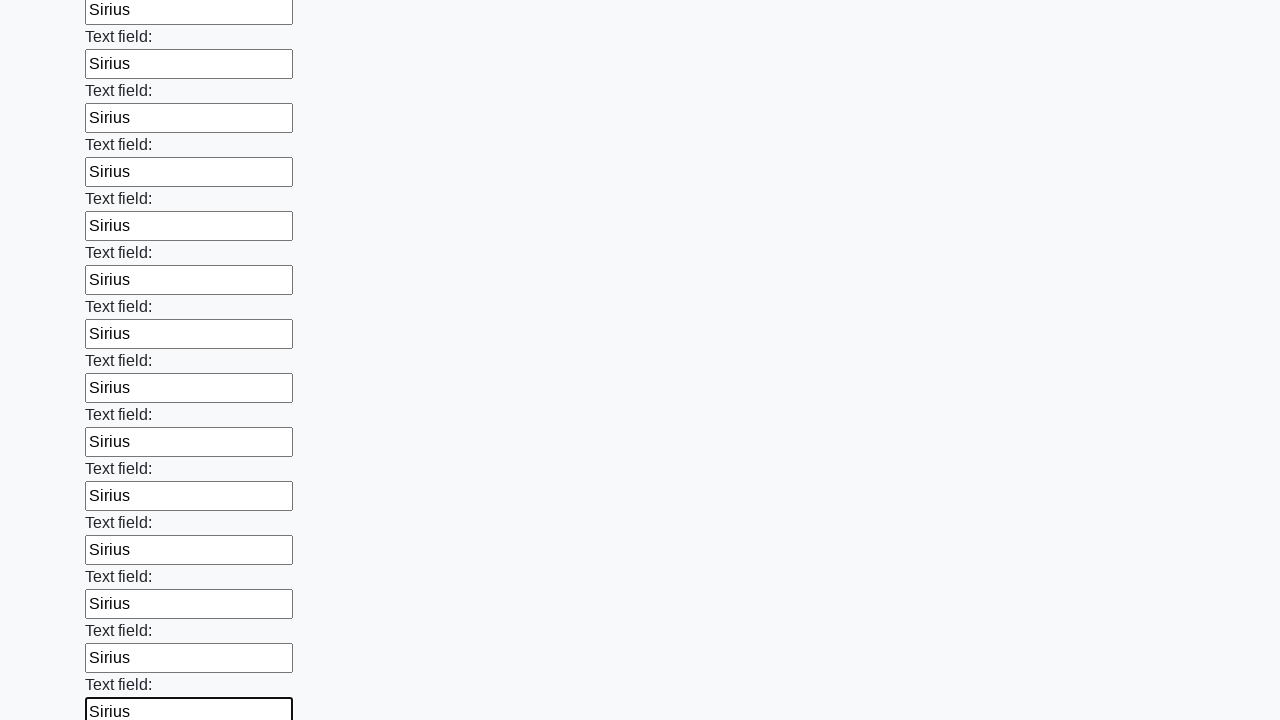

Filled text input field 44 of 100 with 'Sirius' on [type=text] >> nth=43
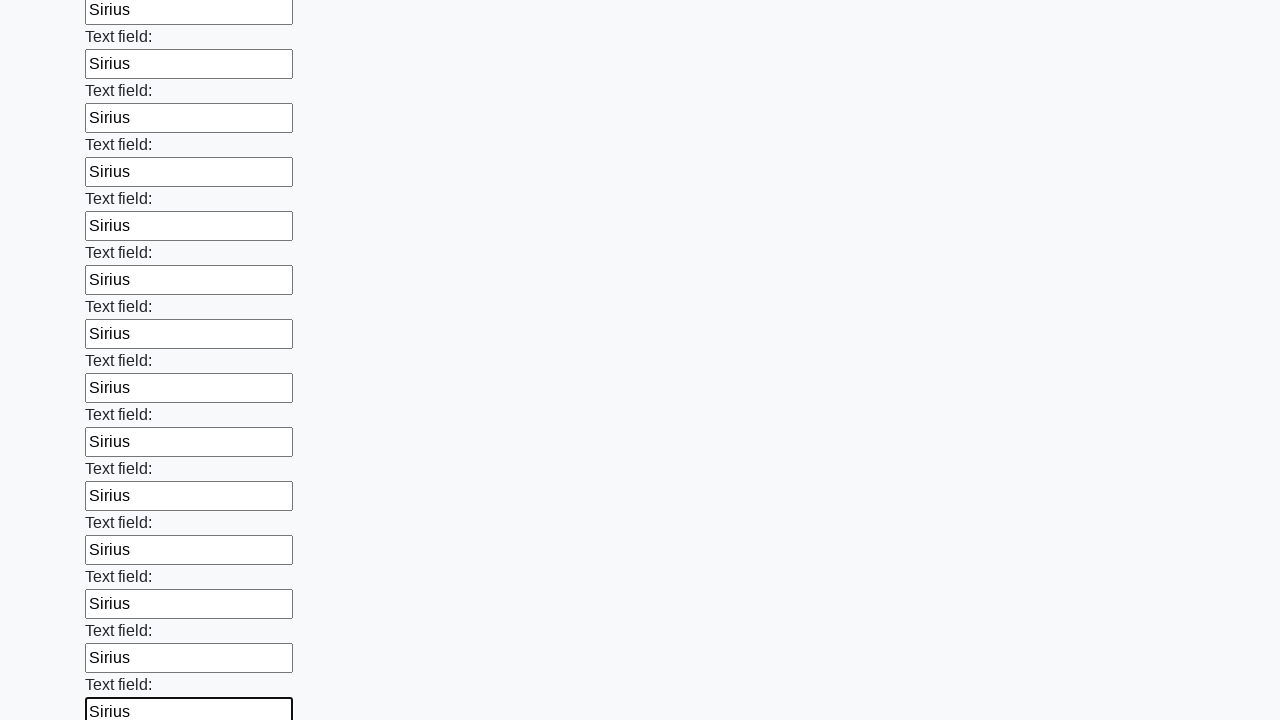

Filled text input field 45 of 100 with 'Sirius' on [type=text] >> nth=44
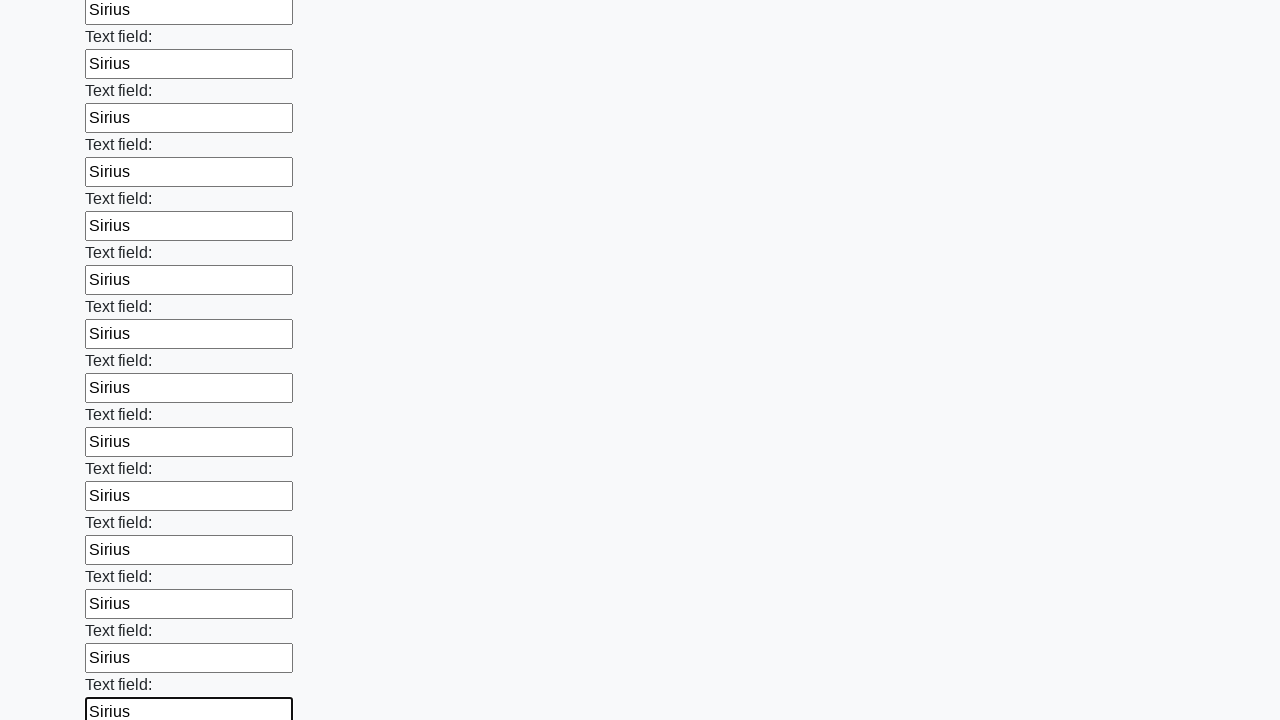

Filled text input field 46 of 100 with 'Sirius' on [type=text] >> nth=45
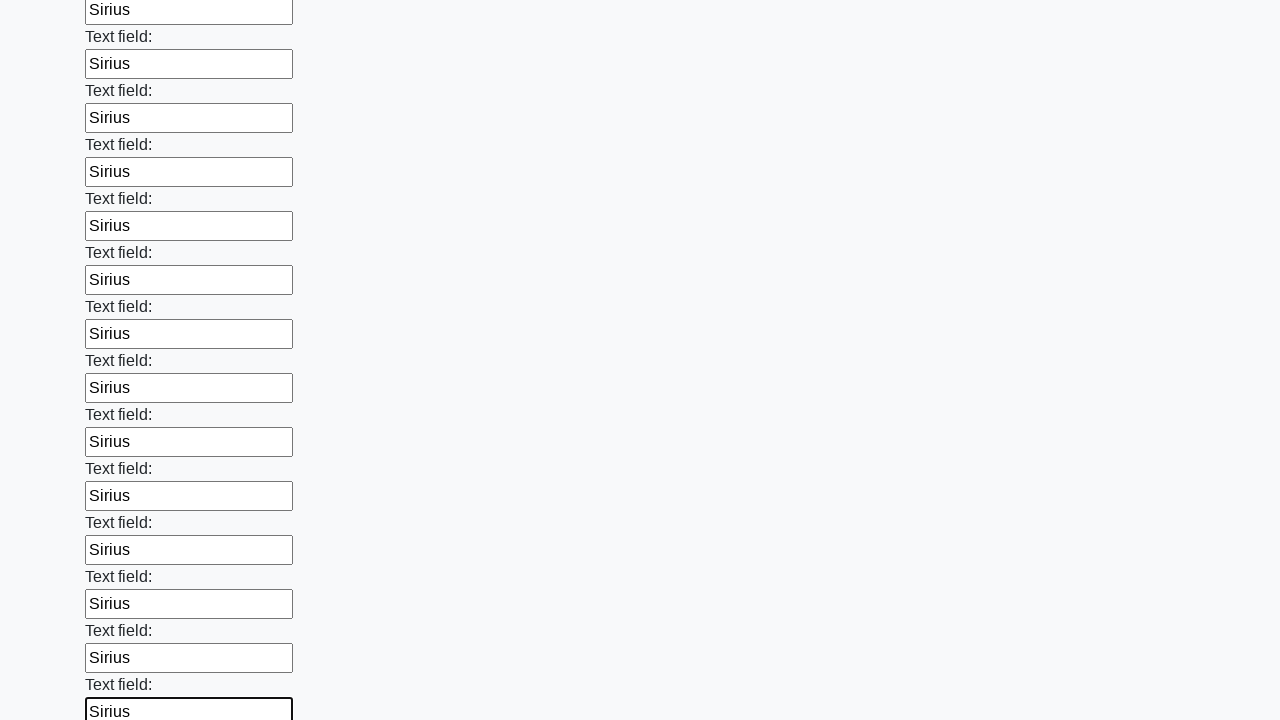

Filled text input field 47 of 100 with 'Sirius' on [type=text] >> nth=46
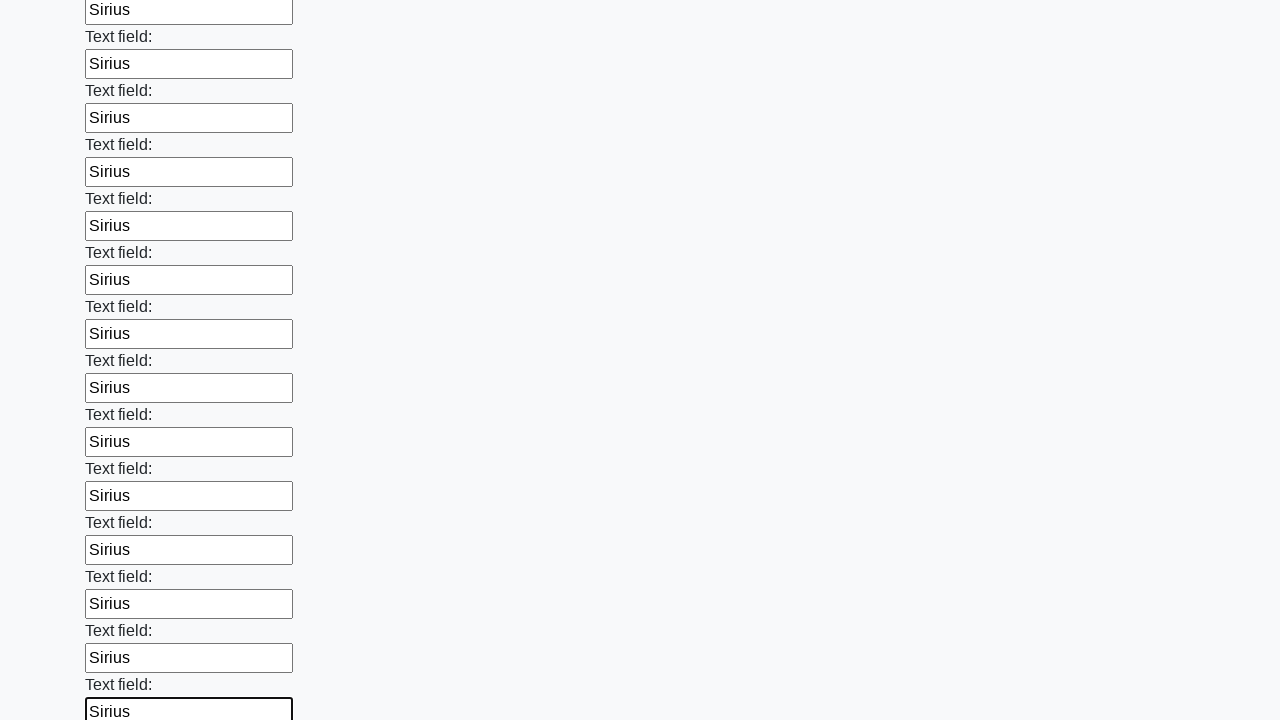

Filled text input field 48 of 100 with 'Sirius' on [type=text] >> nth=47
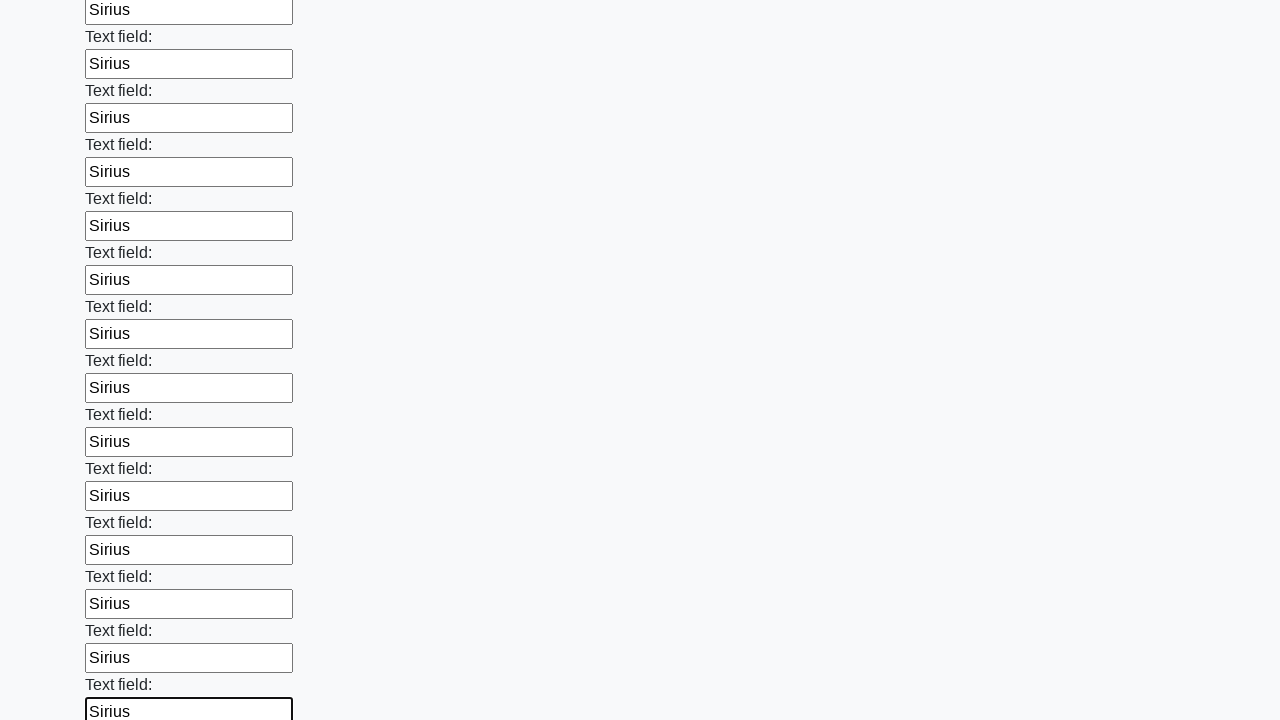

Filled text input field 49 of 100 with 'Sirius' on [type=text] >> nth=48
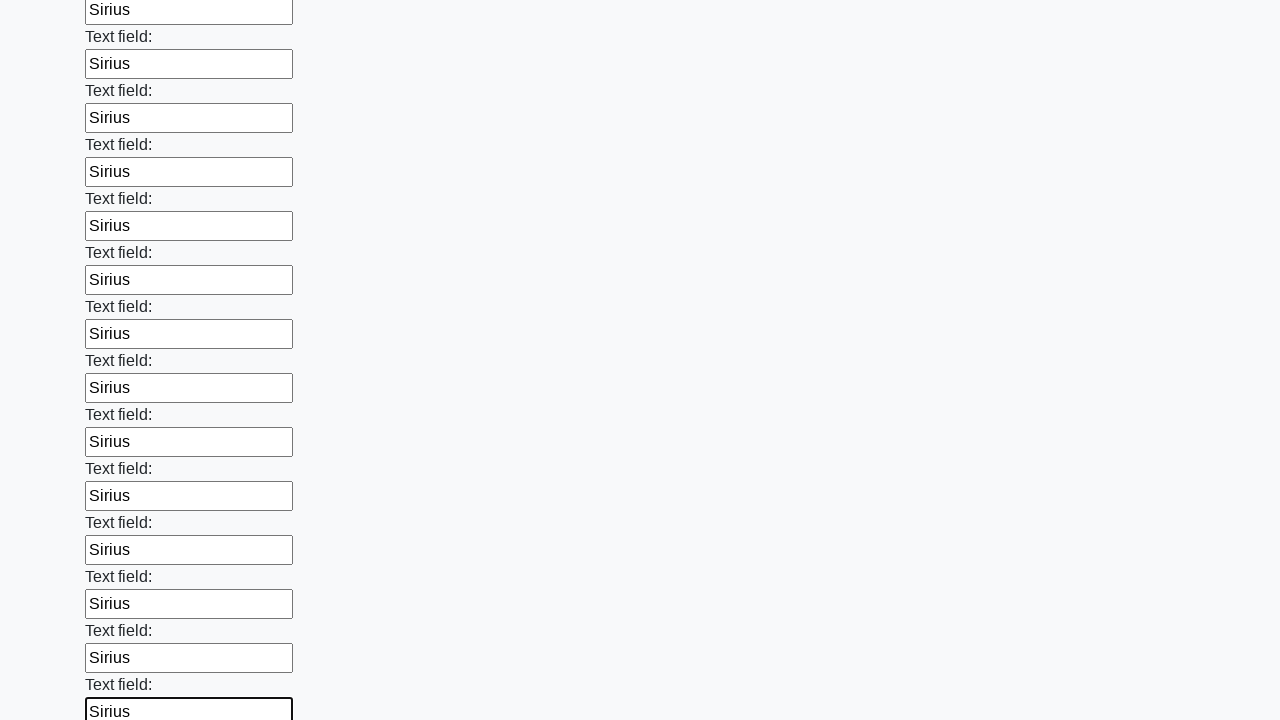

Filled text input field 50 of 100 with 'Sirius' on [type=text] >> nth=49
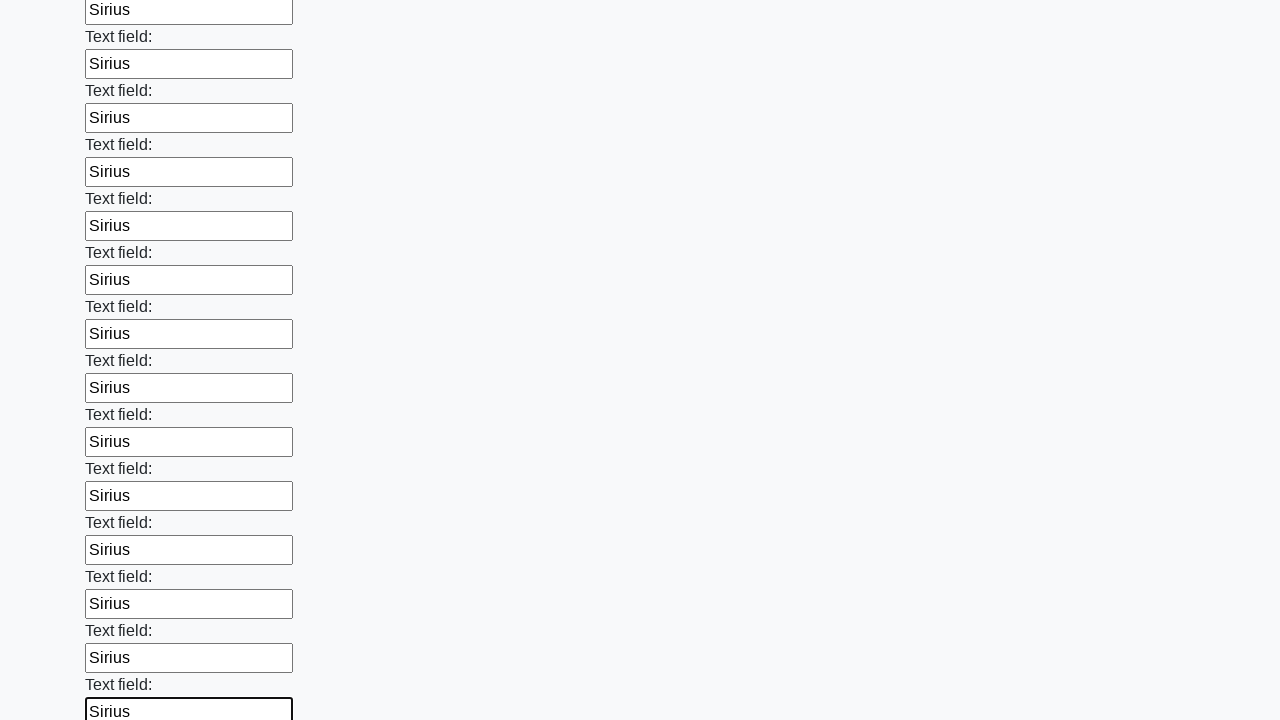

Filled text input field 51 of 100 with 'Sirius' on [type=text] >> nth=50
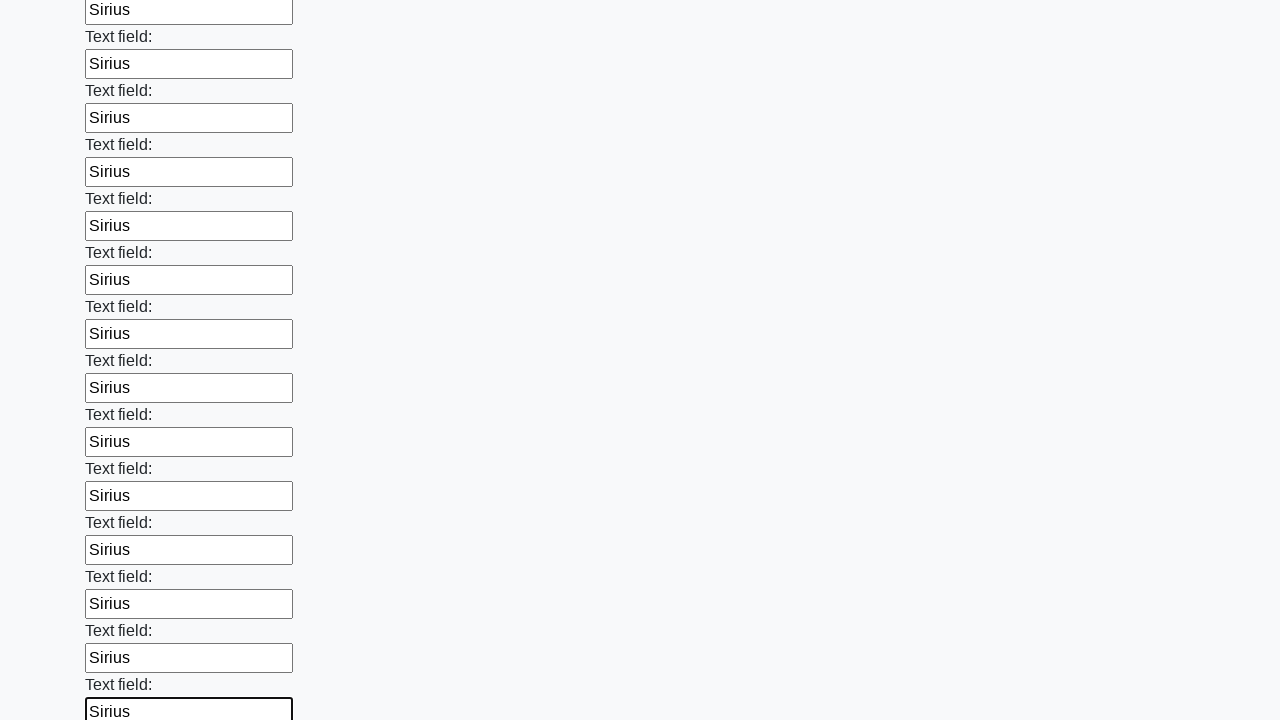

Filled text input field 52 of 100 with 'Sirius' on [type=text] >> nth=51
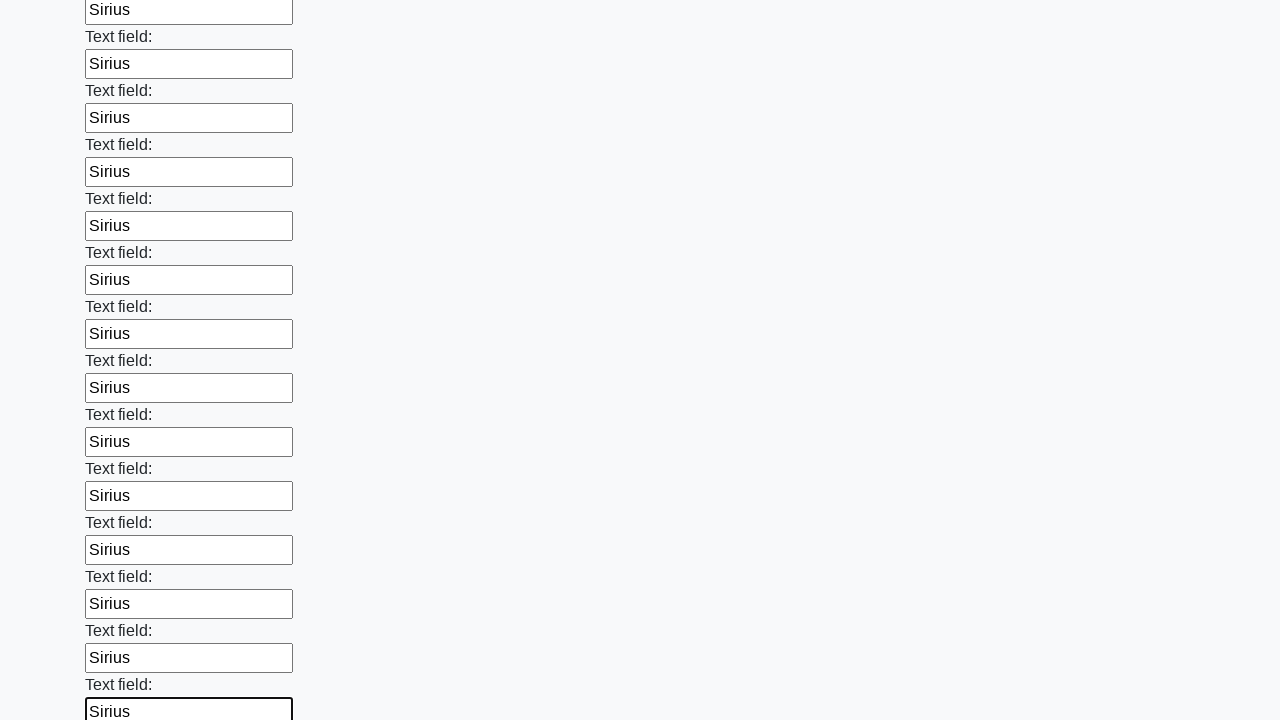

Filled text input field 53 of 100 with 'Sirius' on [type=text] >> nth=52
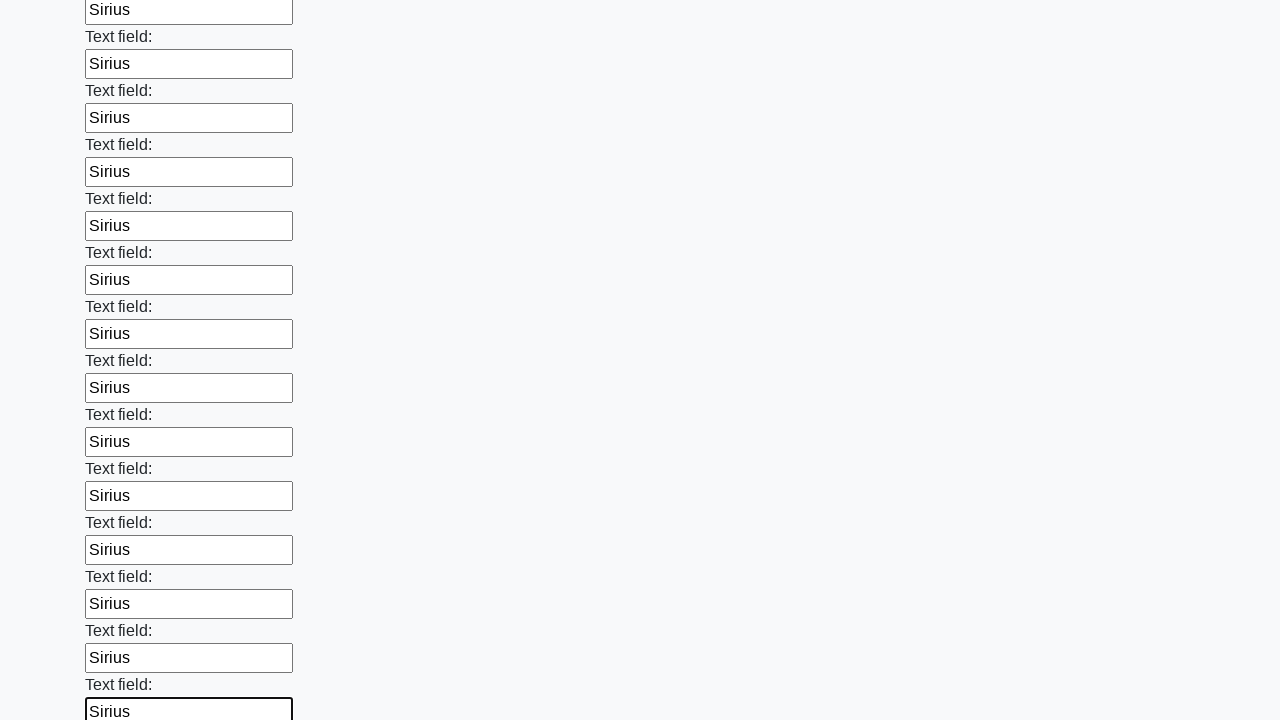

Filled text input field 54 of 100 with 'Sirius' on [type=text] >> nth=53
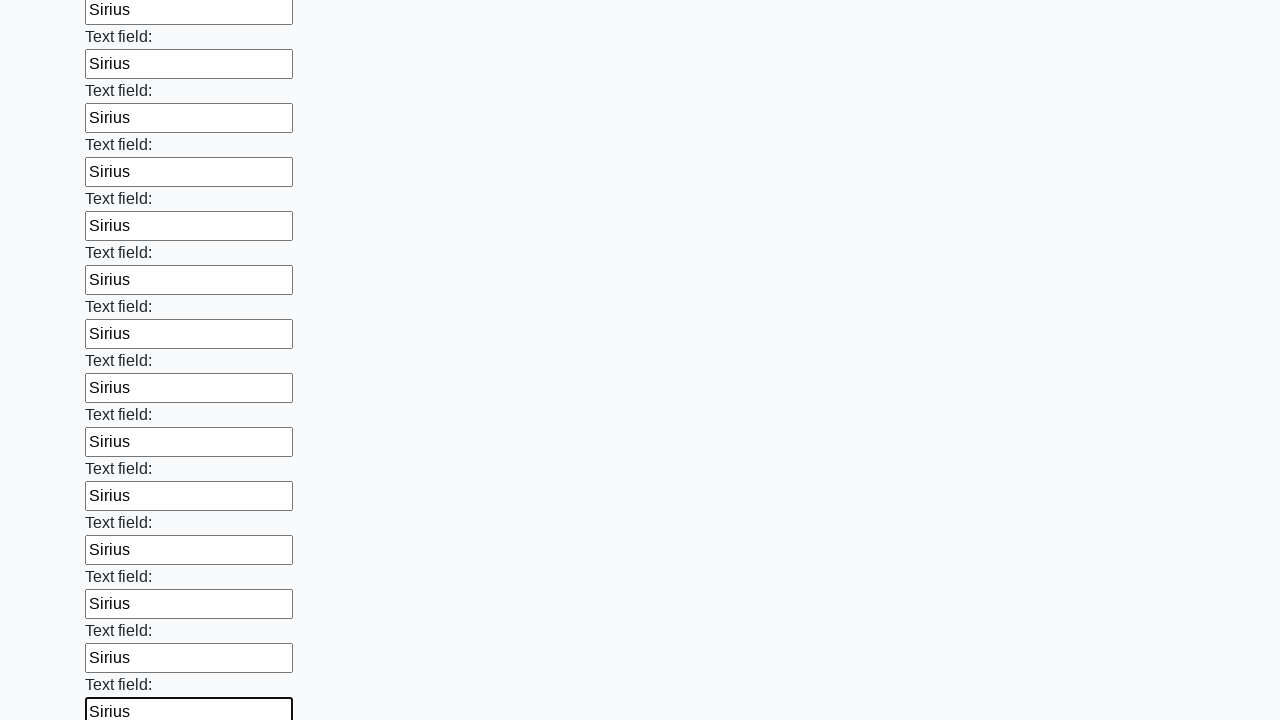

Filled text input field 55 of 100 with 'Sirius' on [type=text] >> nth=54
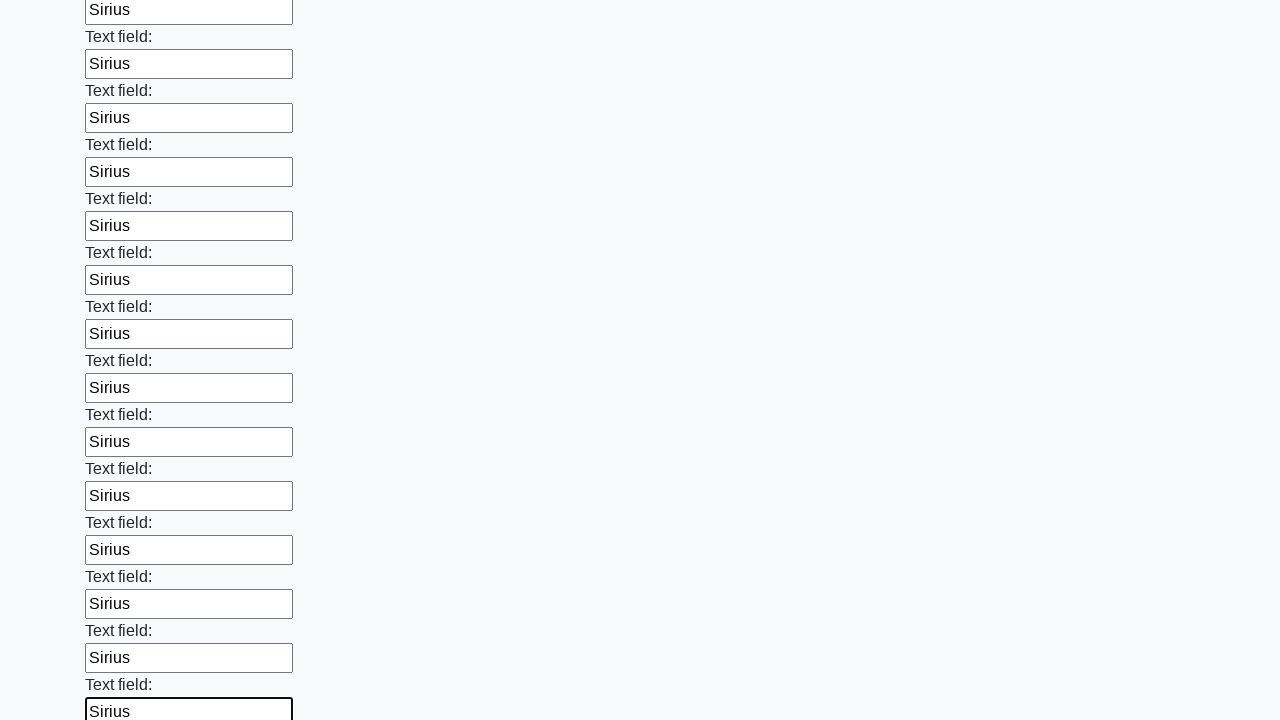

Filled text input field 56 of 100 with 'Sirius' on [type=text] >> nth=55
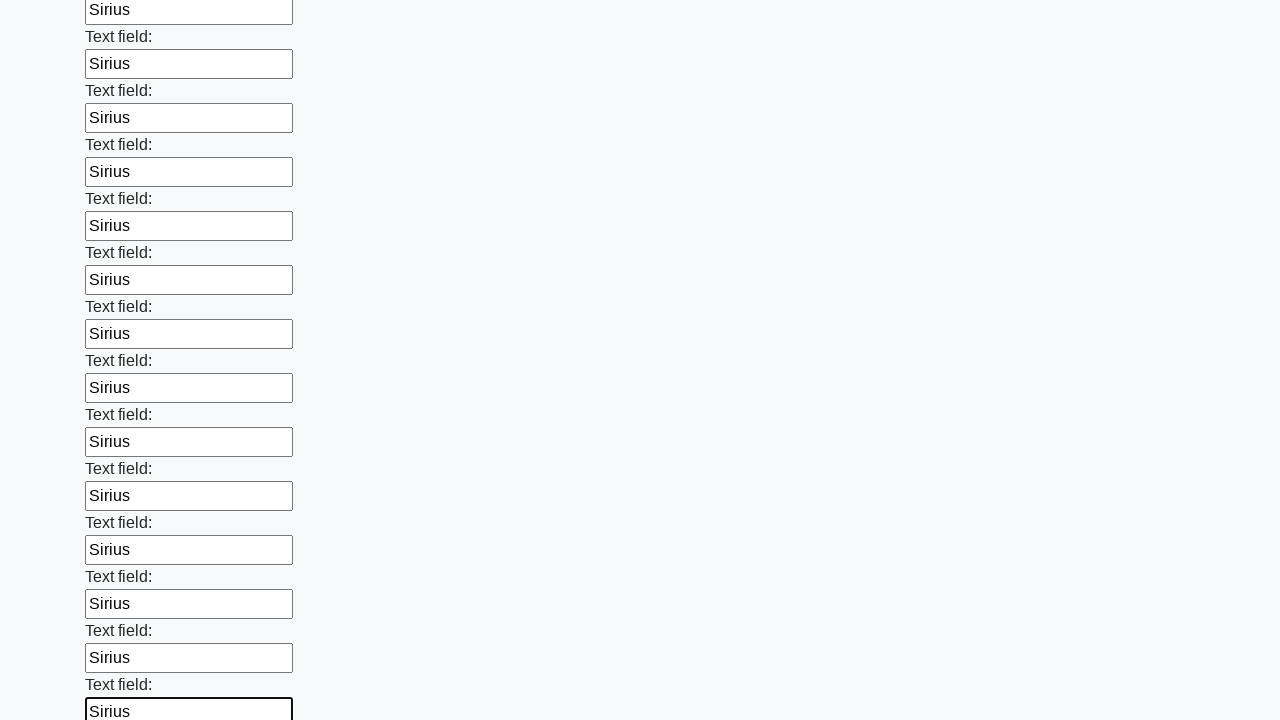

Filled text input field 57 of 100 with 'Sirius' on [type=text] >> nth=56
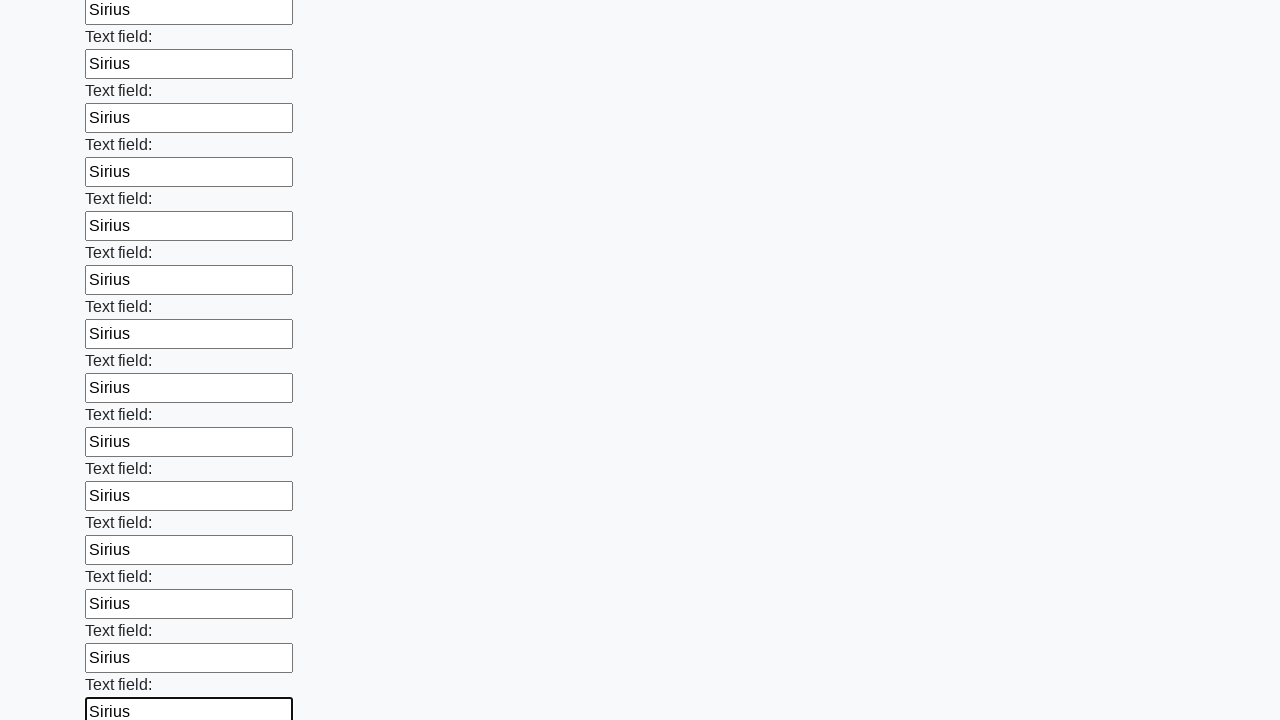

Filled text input field 58 of 100 with 'Sirius' on [type=text] >> nth=57
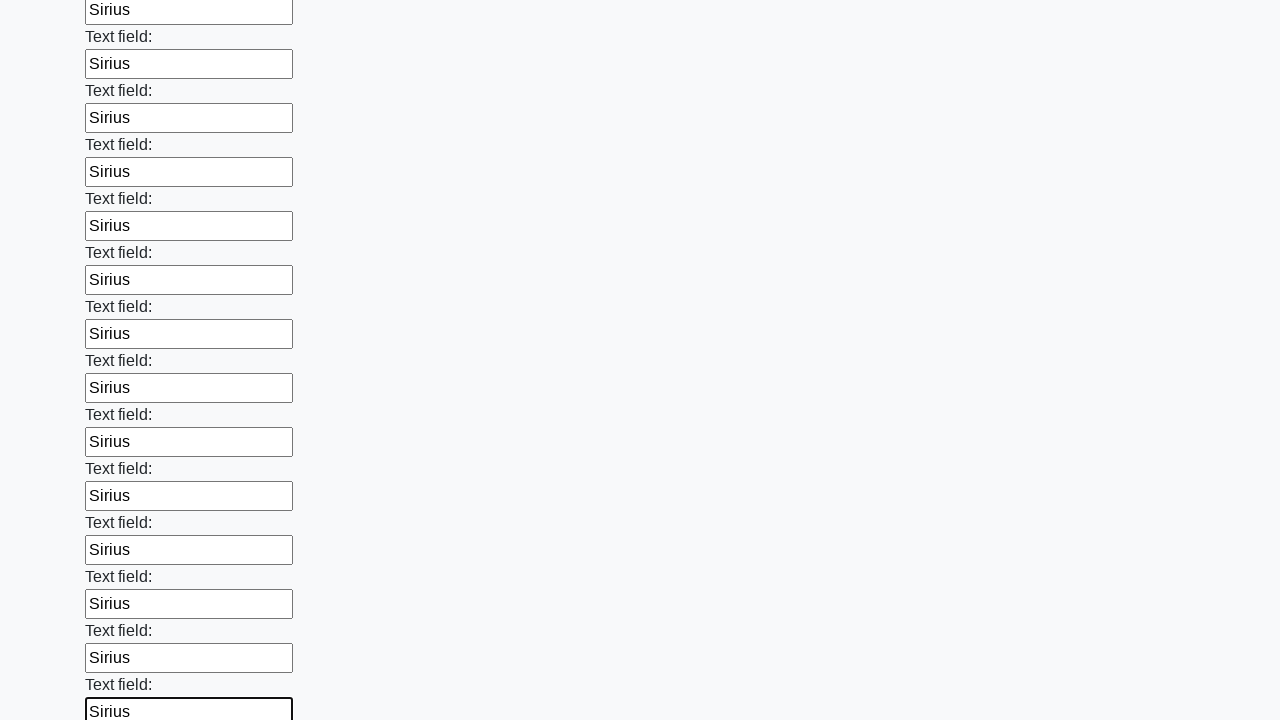

Filled text input field 59 of 100 with 'Sirius' on [type=text] >> nth=58
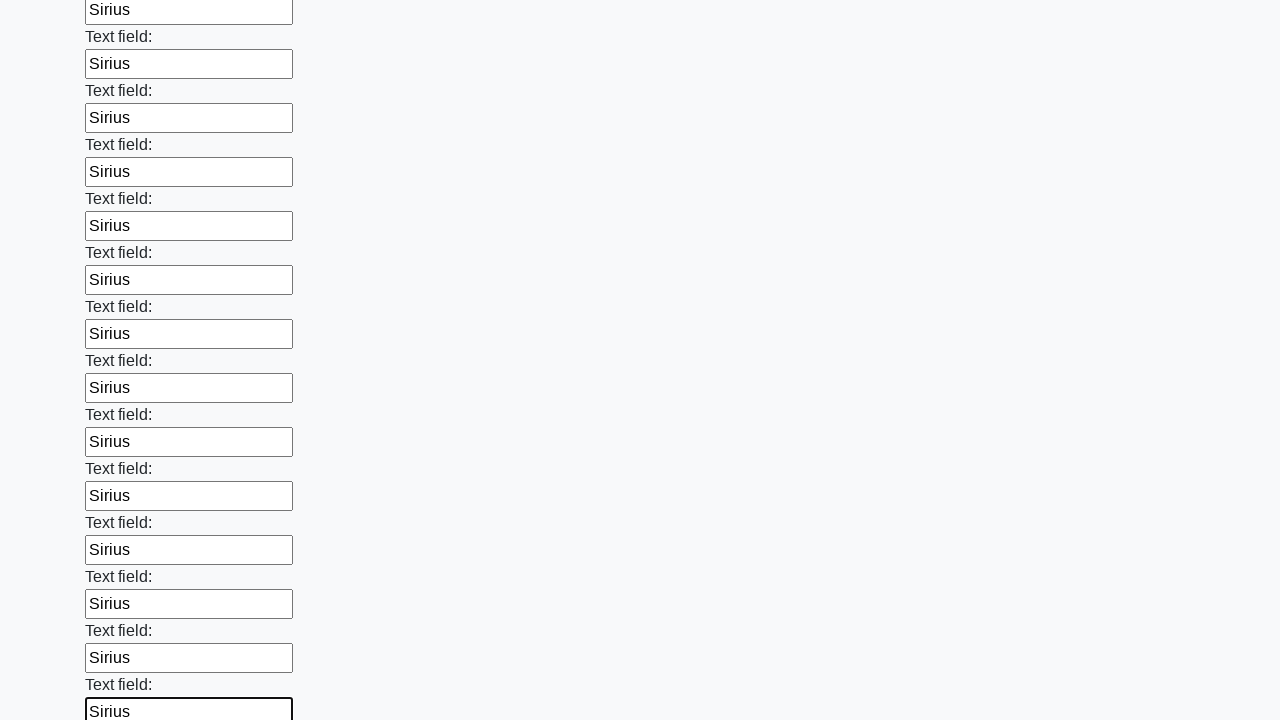

Filled text input field 60 of 100 with 'Sirius' on [type=text] >> nth=59
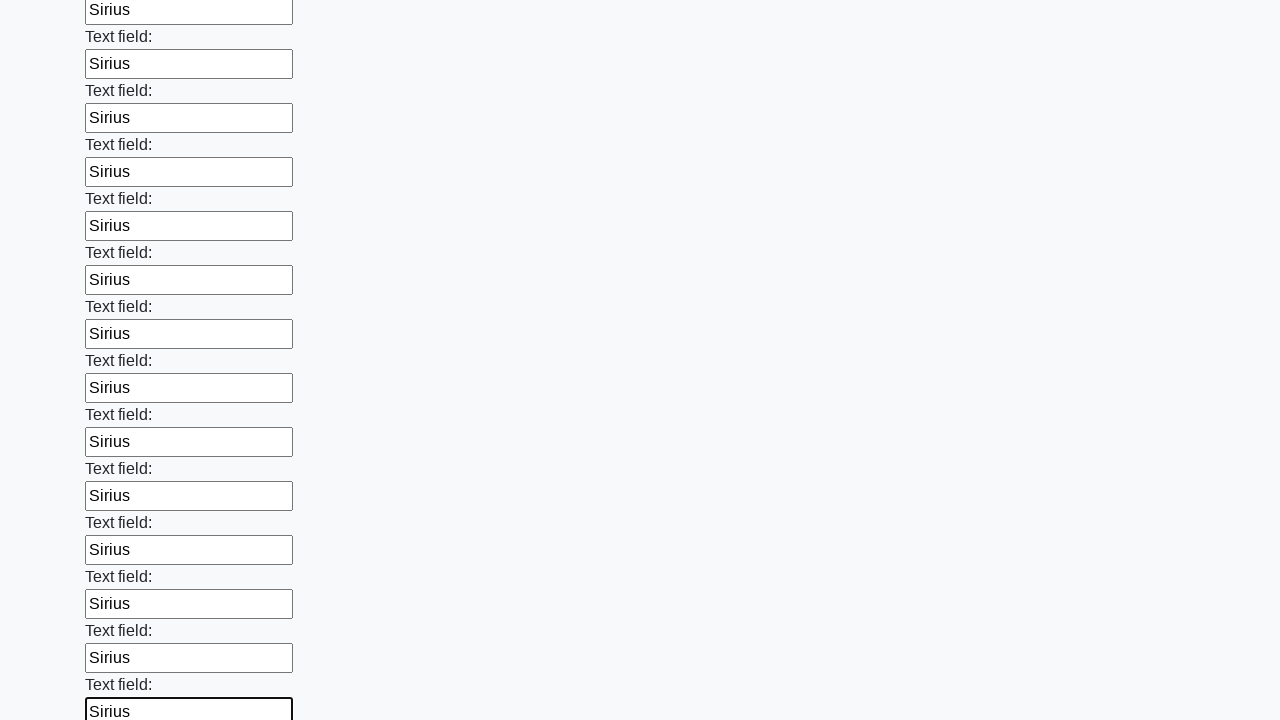

Filled text input field 61 of 100 with 'Sirius' on [type=text] >> nth=60
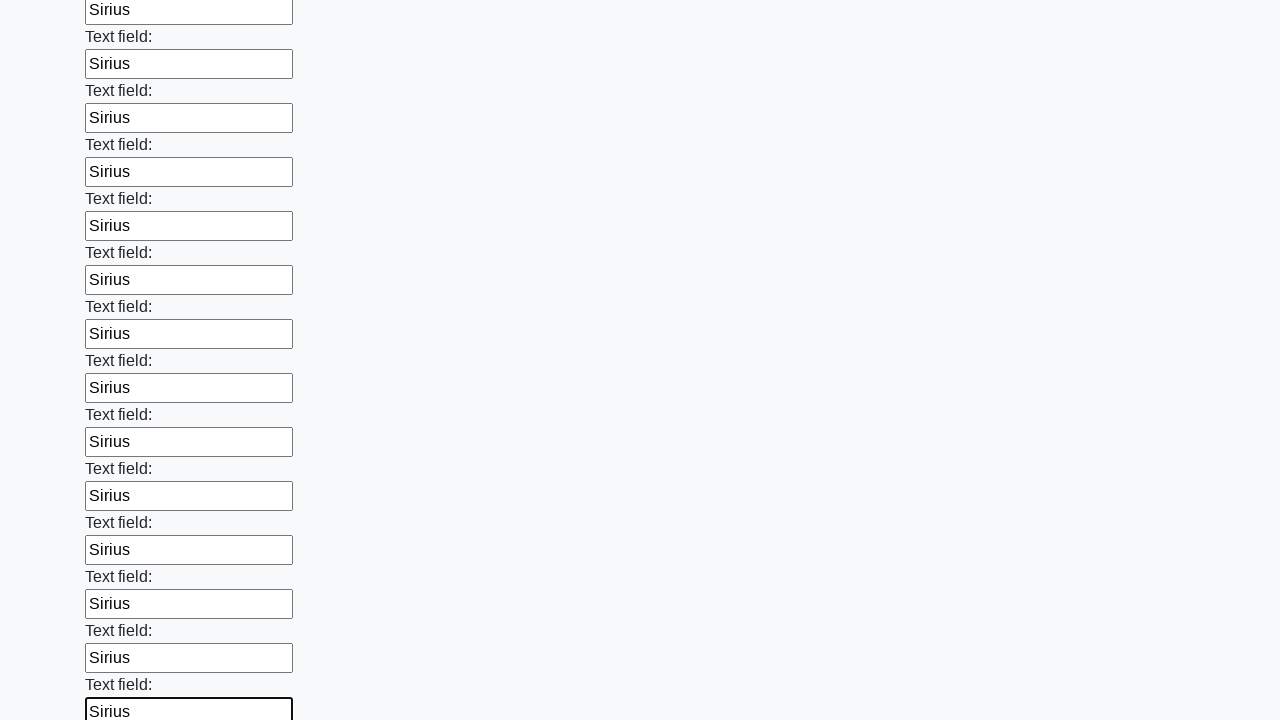

Filled text input field 62 of 100 with 'Sirius' on [type=text] >> nth=61
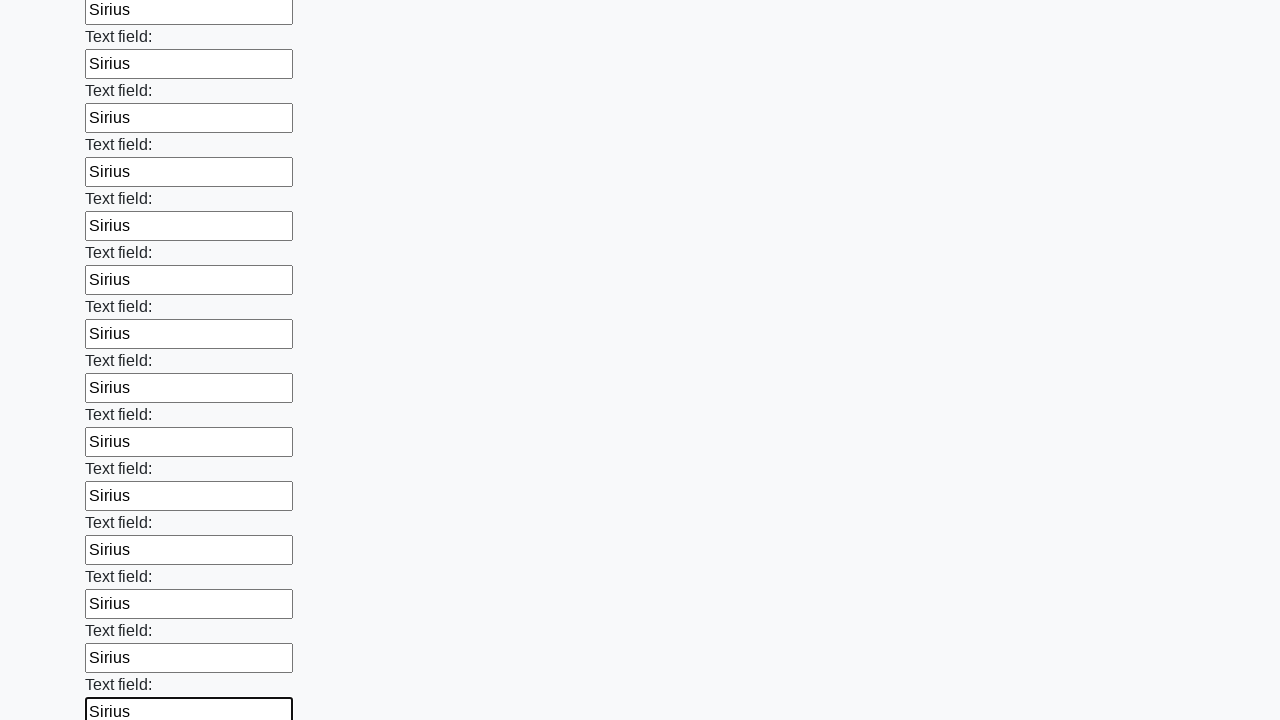

Filled text input field 63 of 100 with 'Sirius' on [type=text] >> nth=62
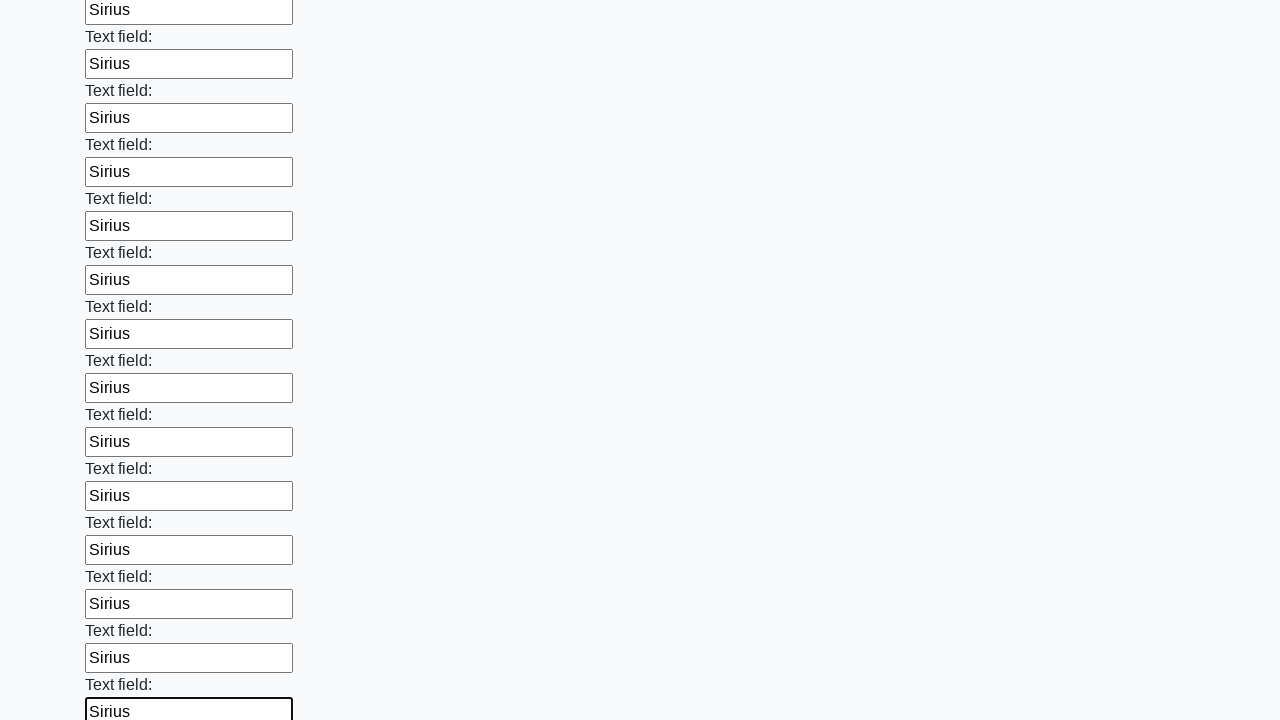

Filled text input field 64 of 100 with 'Sirius' on [type=text] >> nth=63
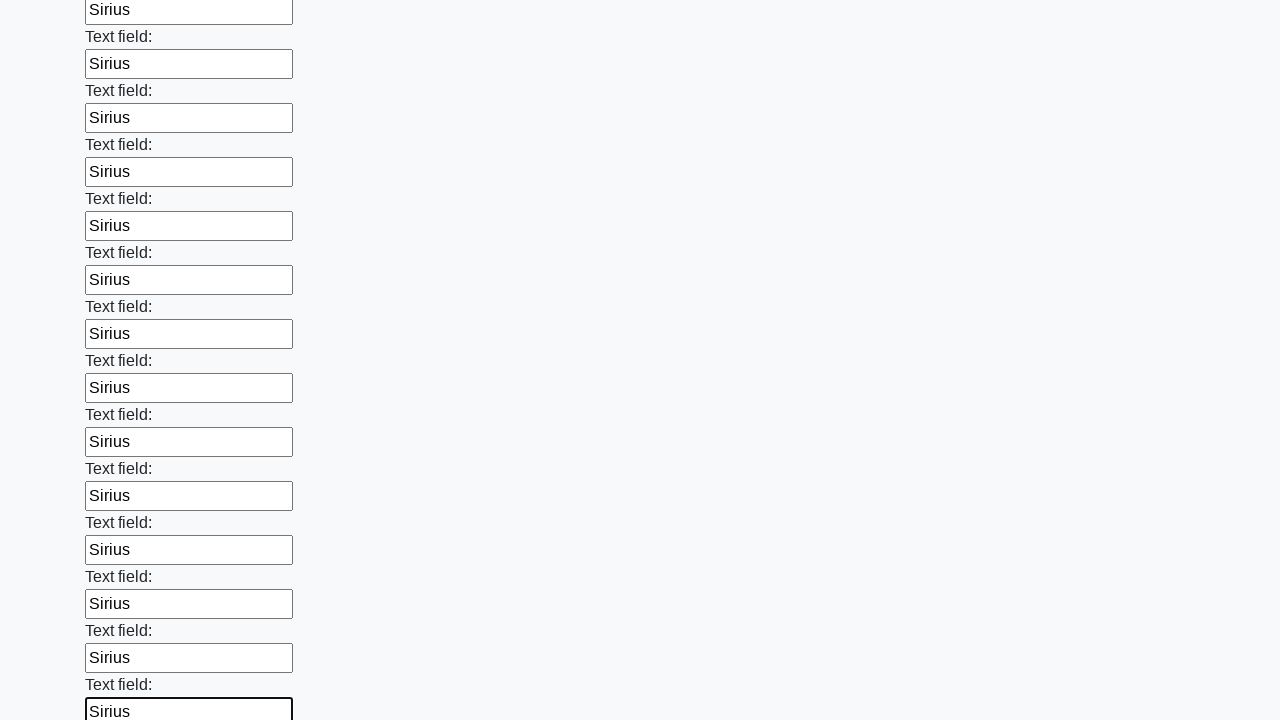

Filled text input field 65 of 100 with 'Sirius' on [type=text] >> nth=64
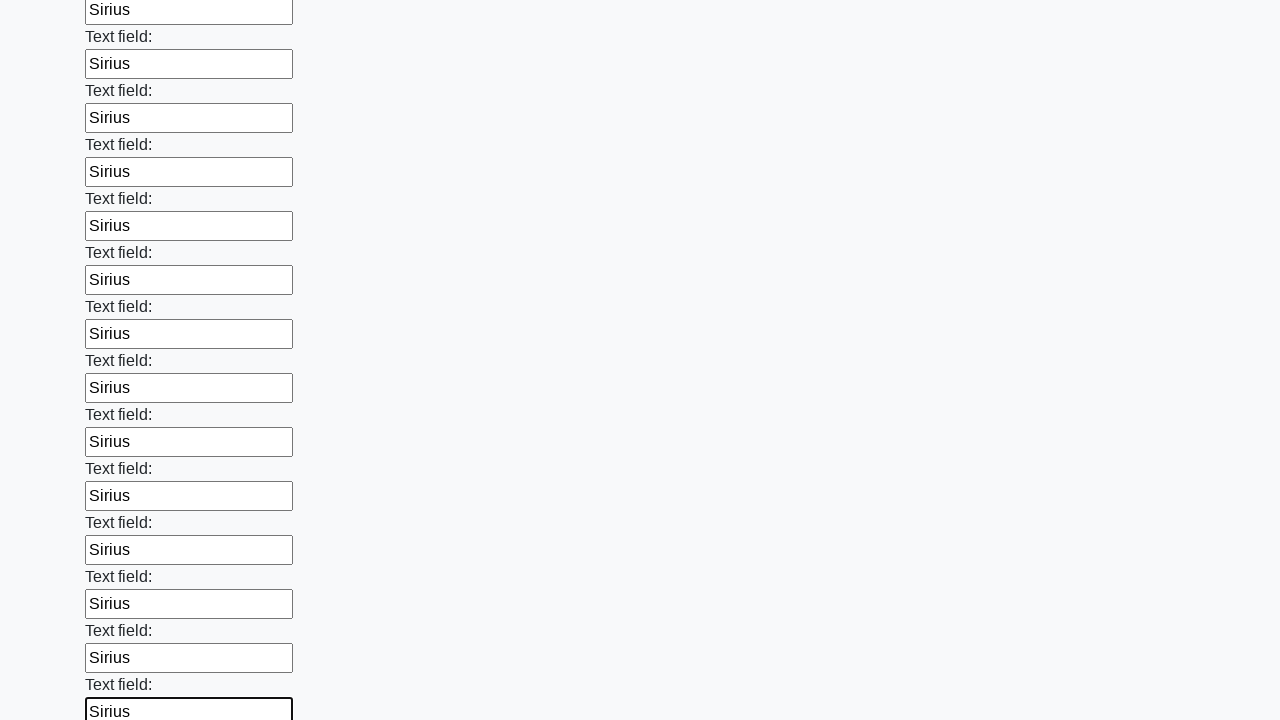

Filled text input field 66 of 100 with 'Sirius' on [type=text] >> nth=65
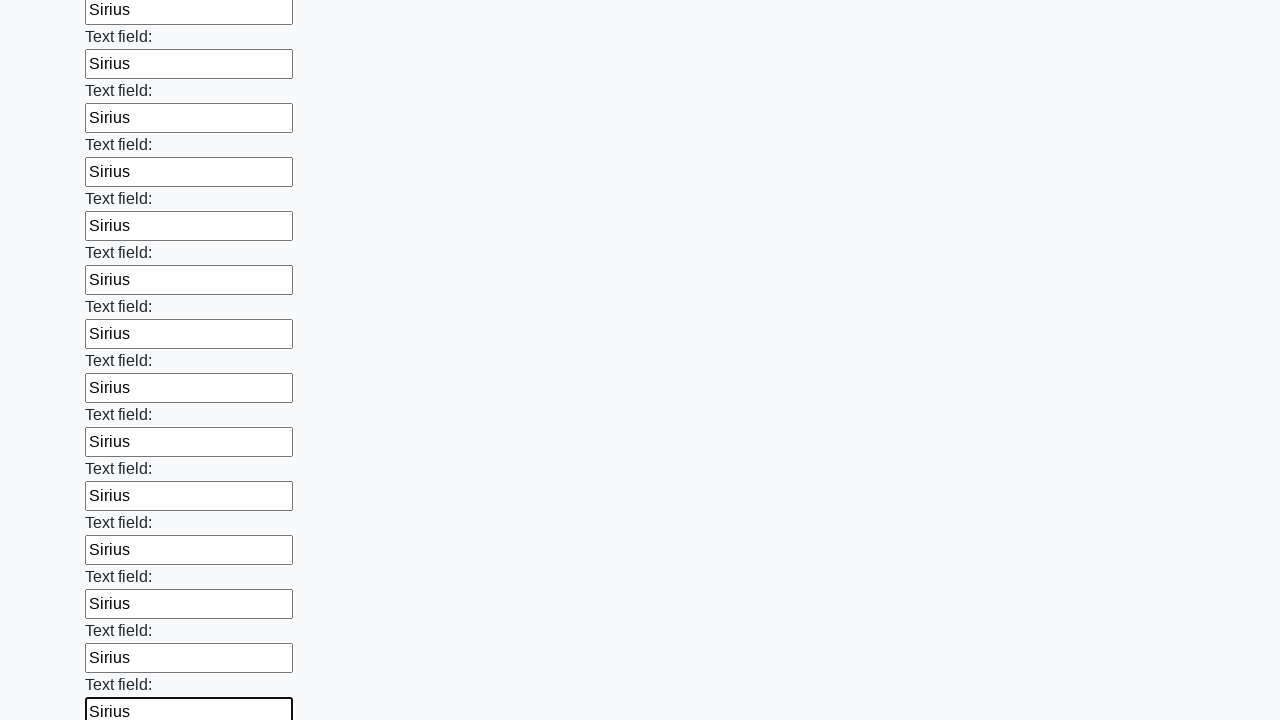

Filled text input field 67 of 100 with 'Sirius' on [type=text] >> nth=66
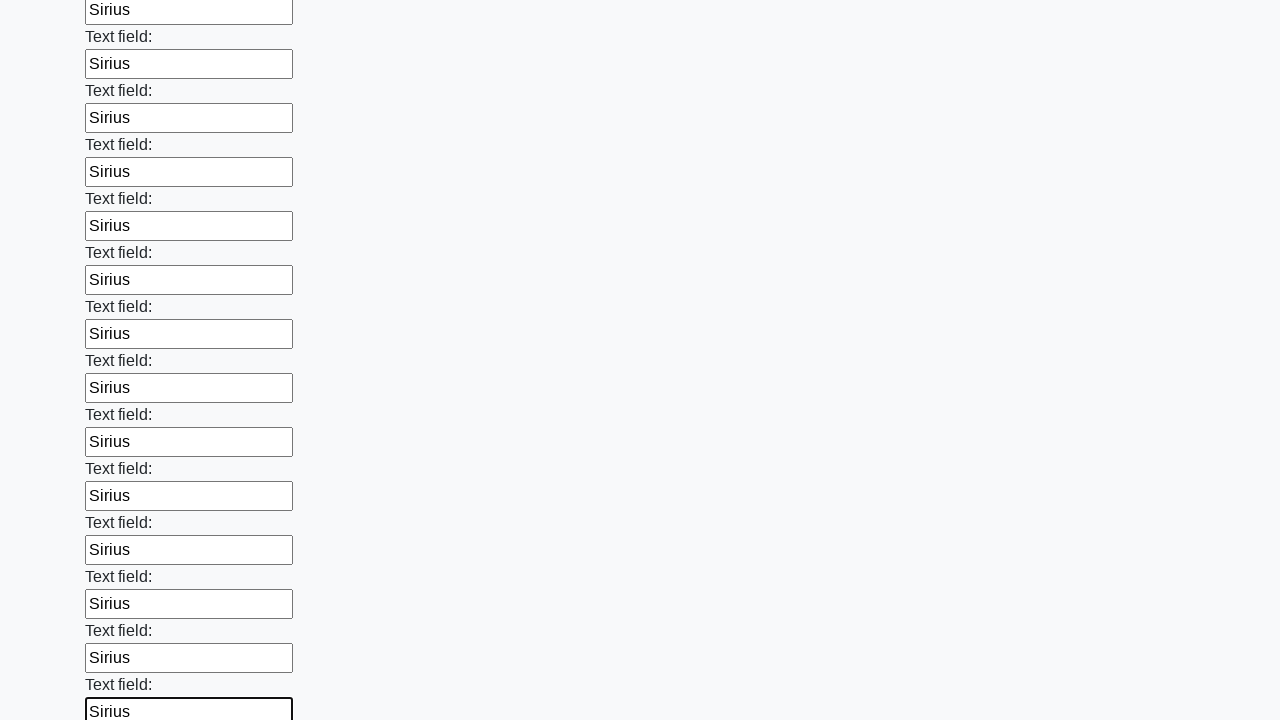

Filled text input field 68 of 100 with 'Sirius' on [type=text] >> nth=67
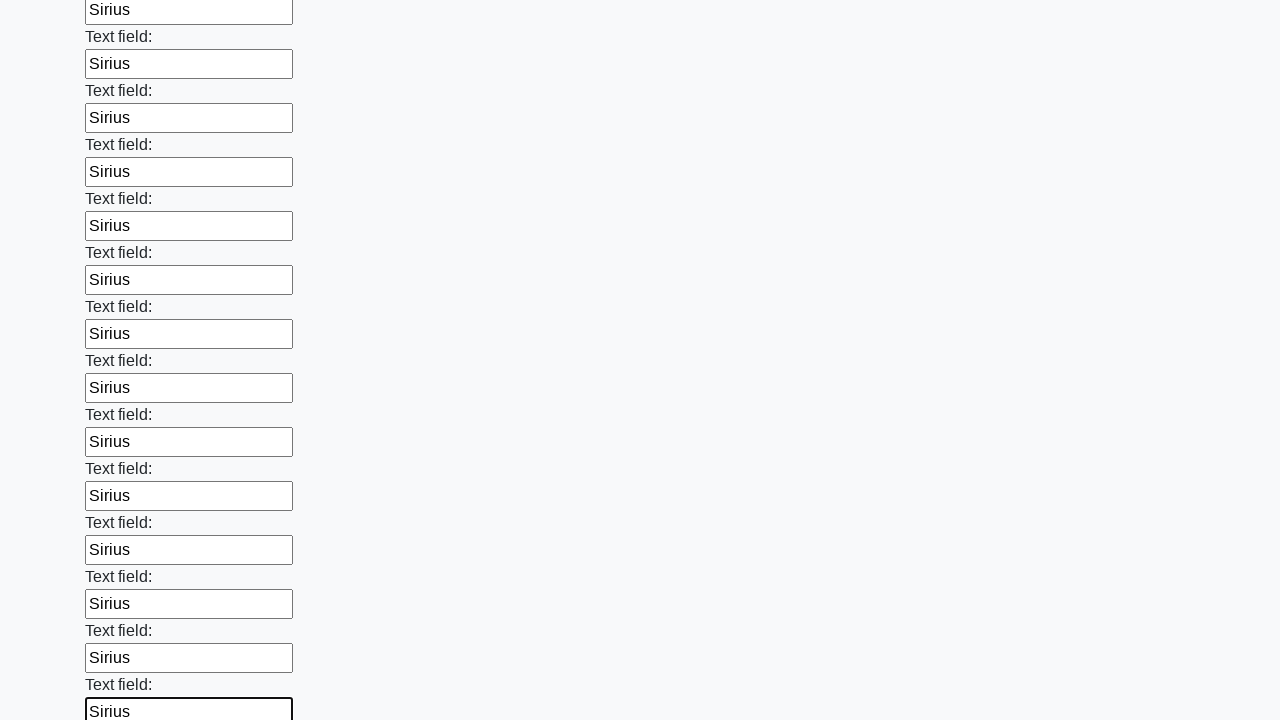

Filled text input field 69 of 100 with 'Sirius' on [type=text] >> nth=68
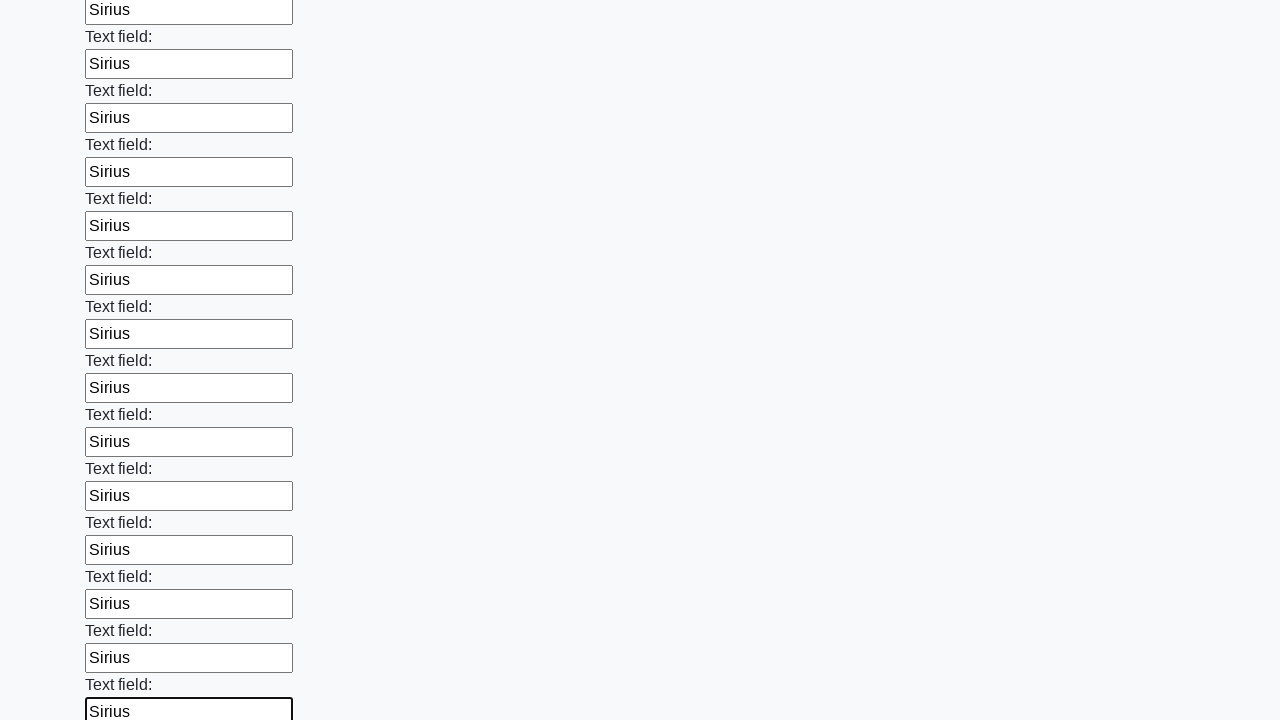

Filled text input field 70 of 100 with 'Sirius' on [type=text] >> nth=69
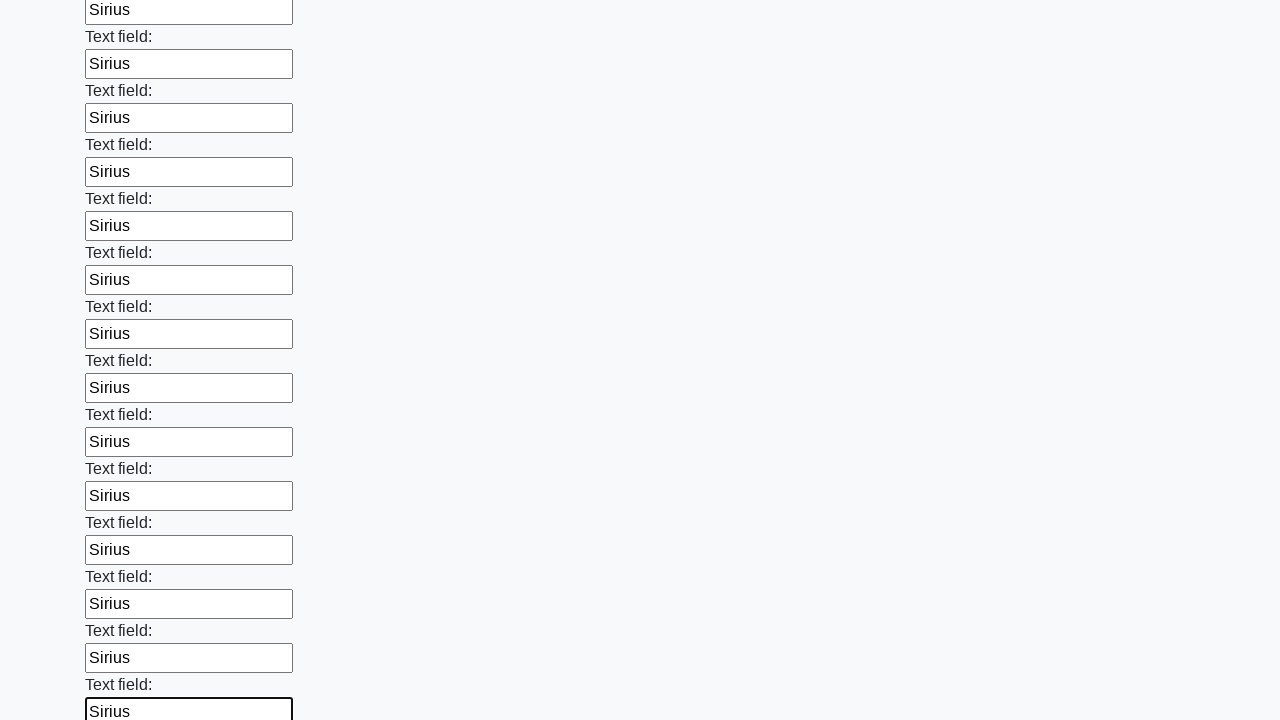

Filled text input field 71 of 100 with 'Sirius' on [type=text] >> nth=70
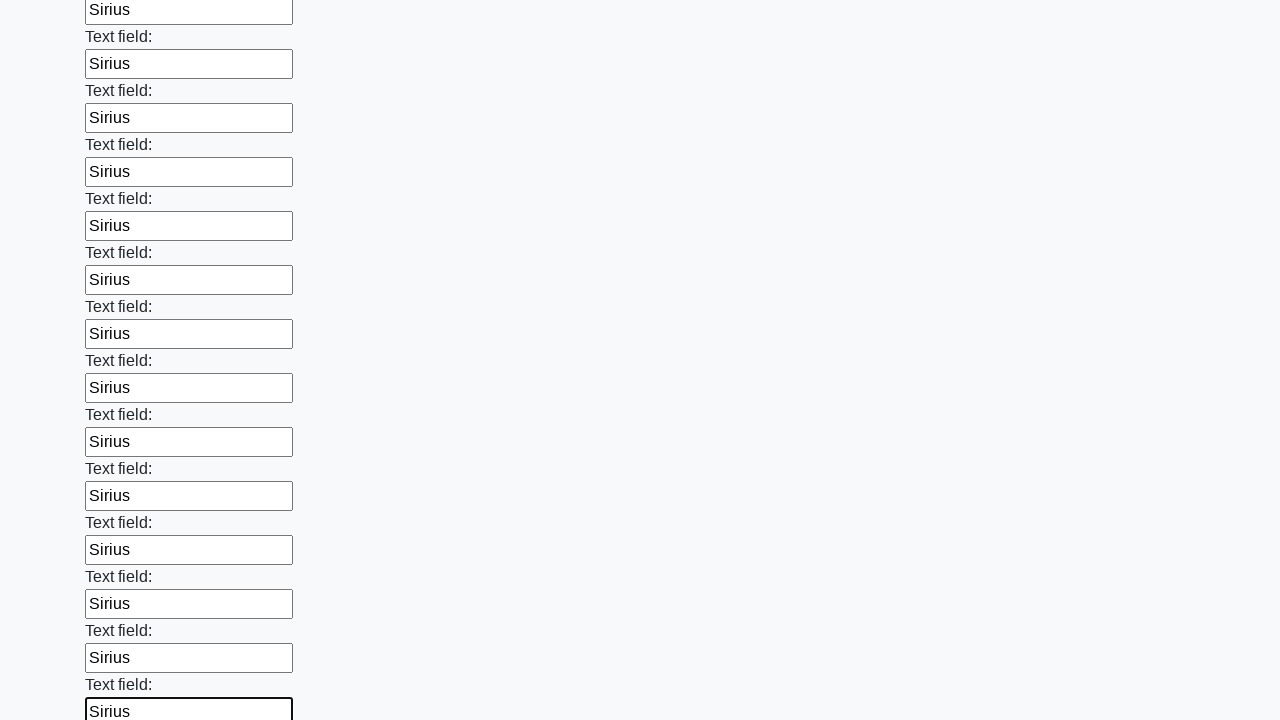

Filled text input field 72 of 100 with 'Sirius' on [type=text] >> nth=71
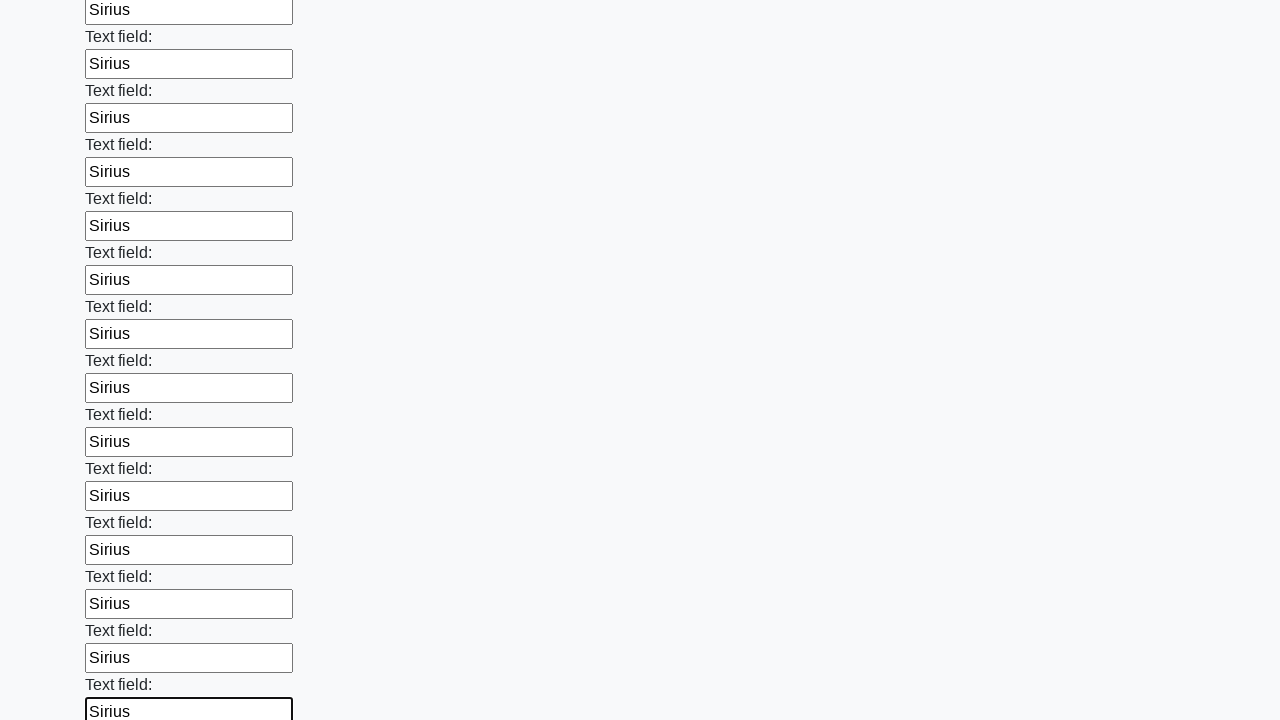

Filled text input field 73 of 100 with 'Sirius' on [type=text] >> nth=72
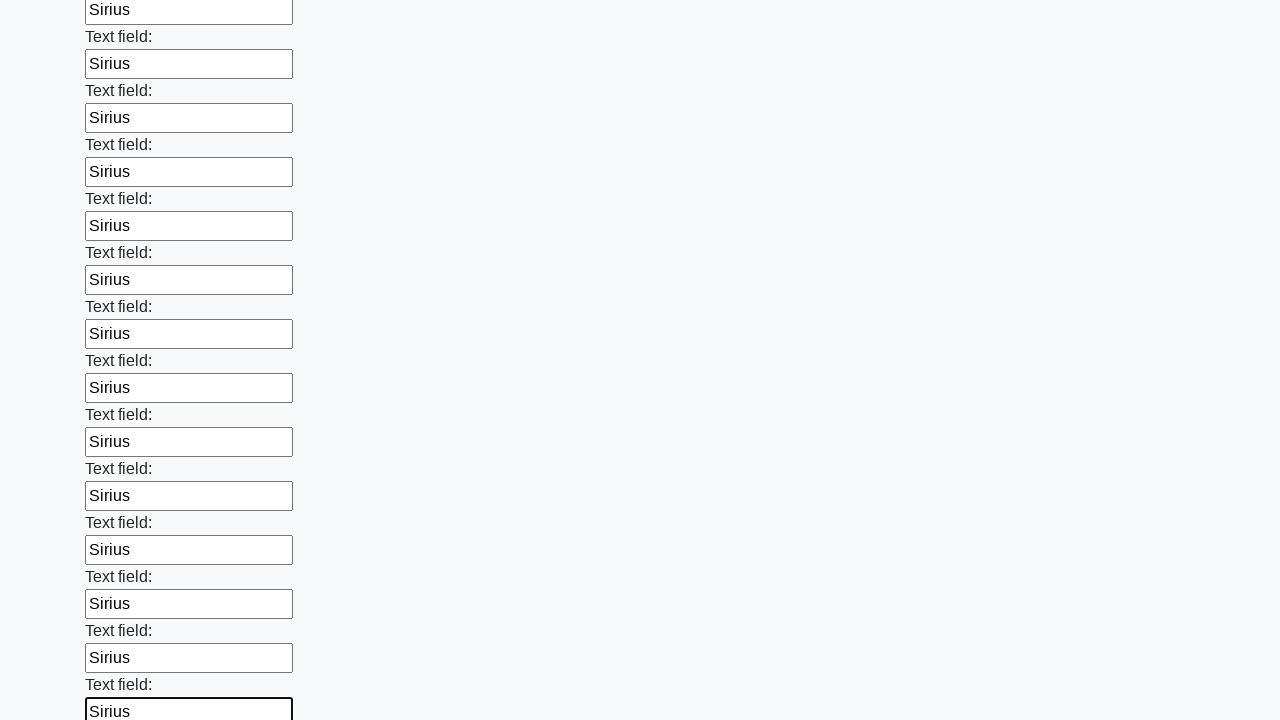

Filled text input field 74 of 100 with 'Sirius' on [type=text] >> nth=73
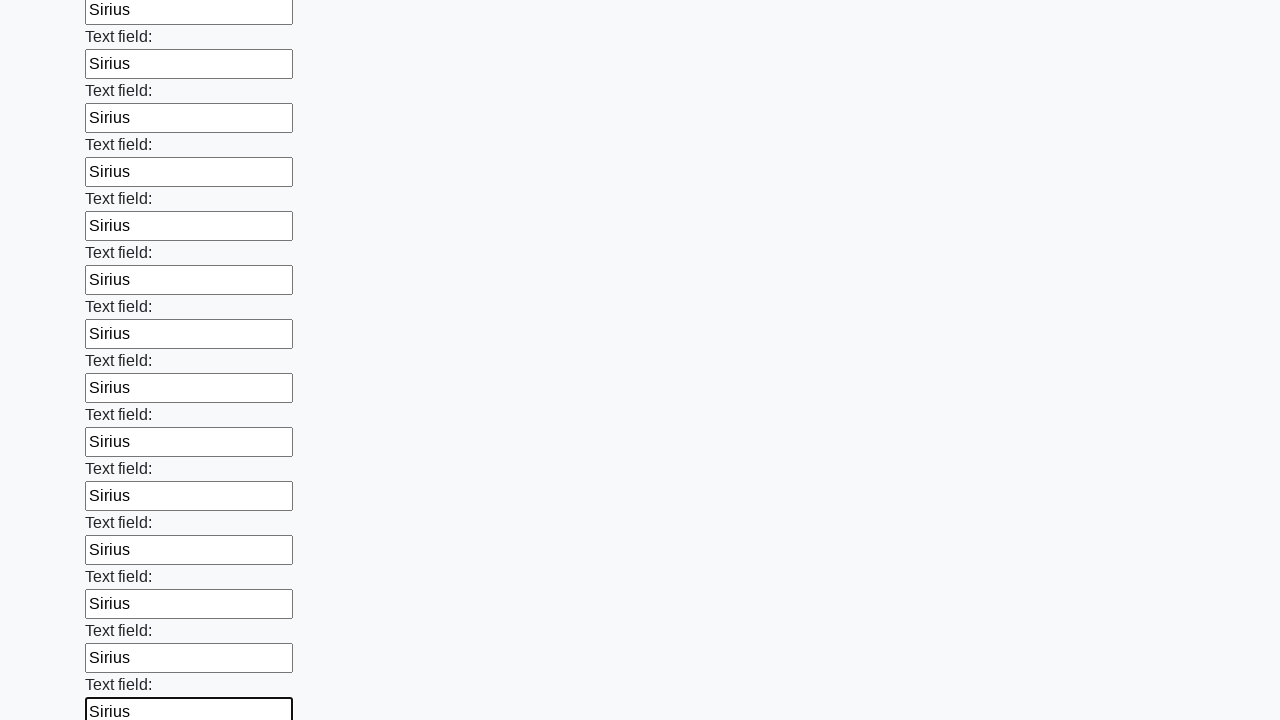

Filled text input field 75 of 100 with 'Sirius' on [type=text] >> nth=74
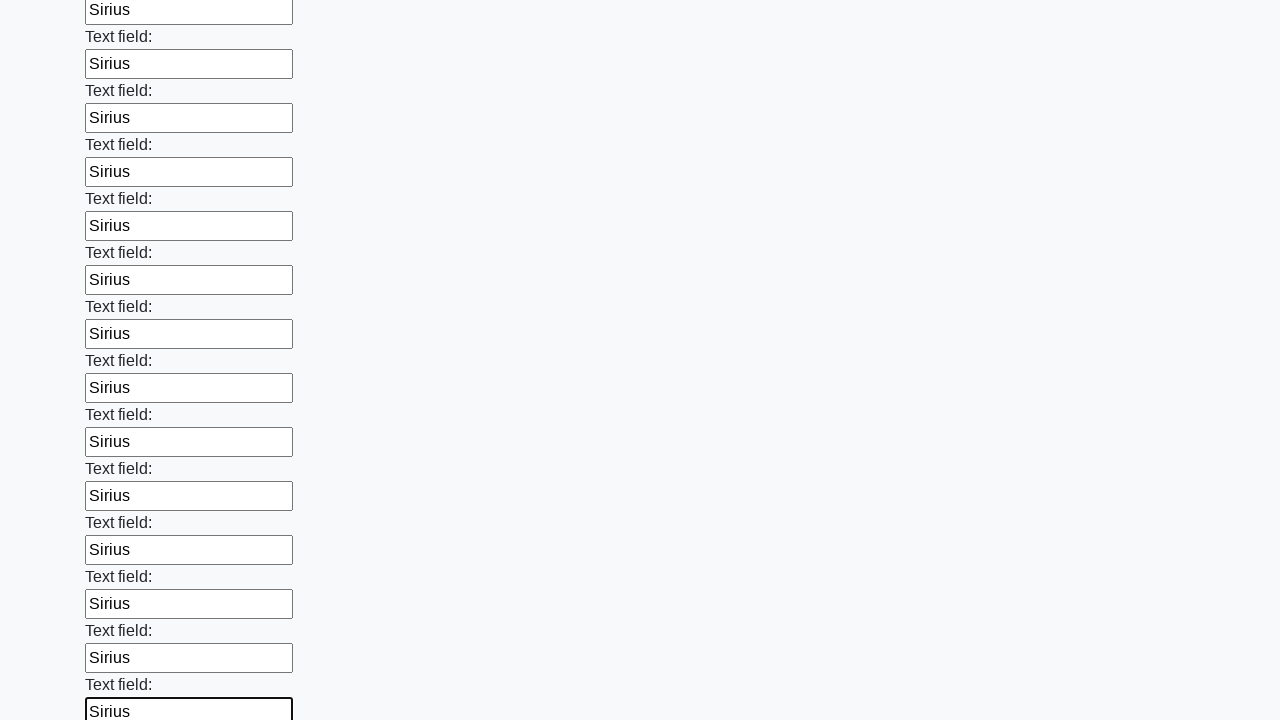

Filled text input field 76 of 100 with 'Sirius' on [type=text] >> nth=75
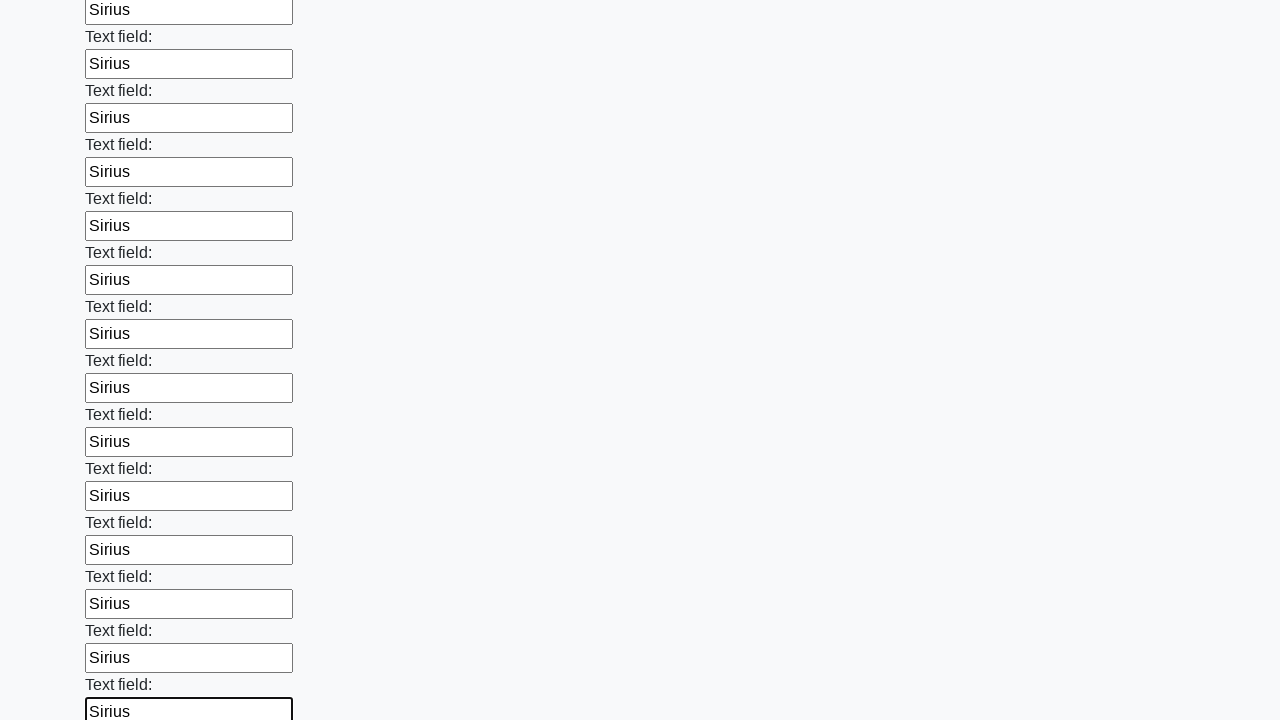

Filled text input field 77 of 100 with 'Sirius' on [type=text] >> nth=76
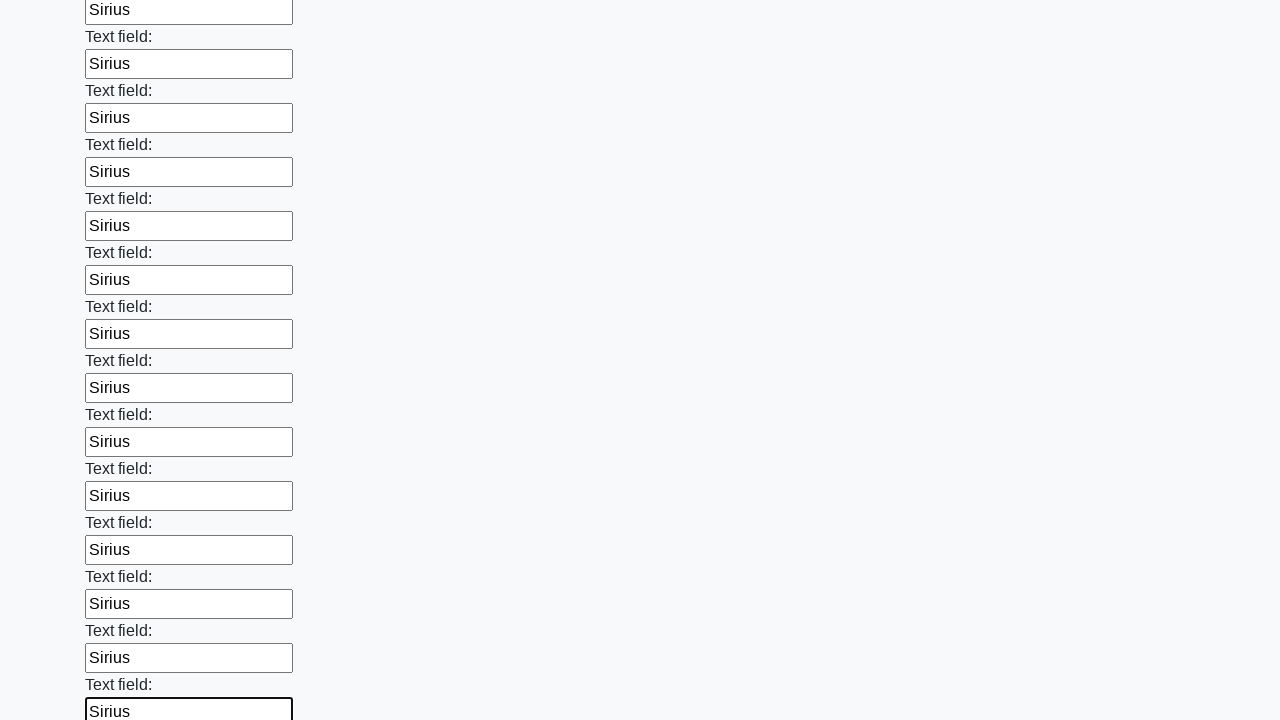

Filled text input field 78 of 100 with 'Sirius' on [type=text] >> nth=77
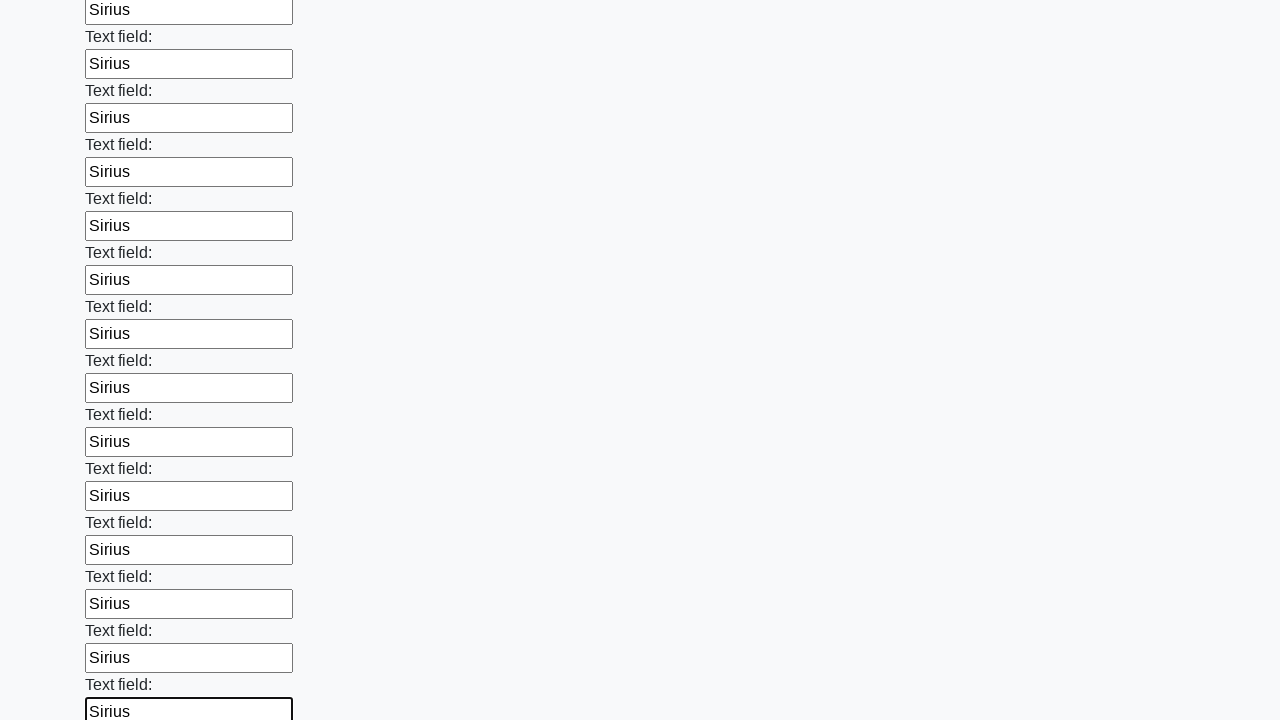

Filled text input field 79 of 100 with 'Sirius' on [type=text] >> nth=78
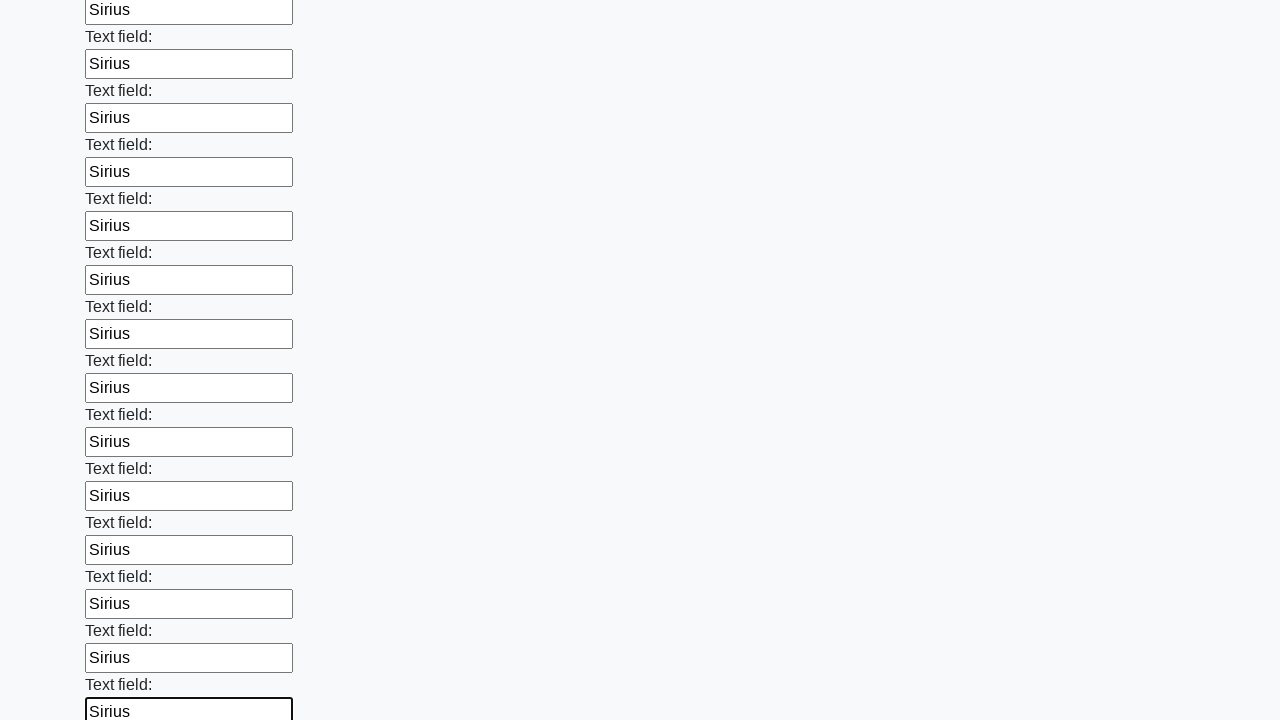

Filled text input field 80 of 100 with 'Sirius' on [type=text] >> nth=79
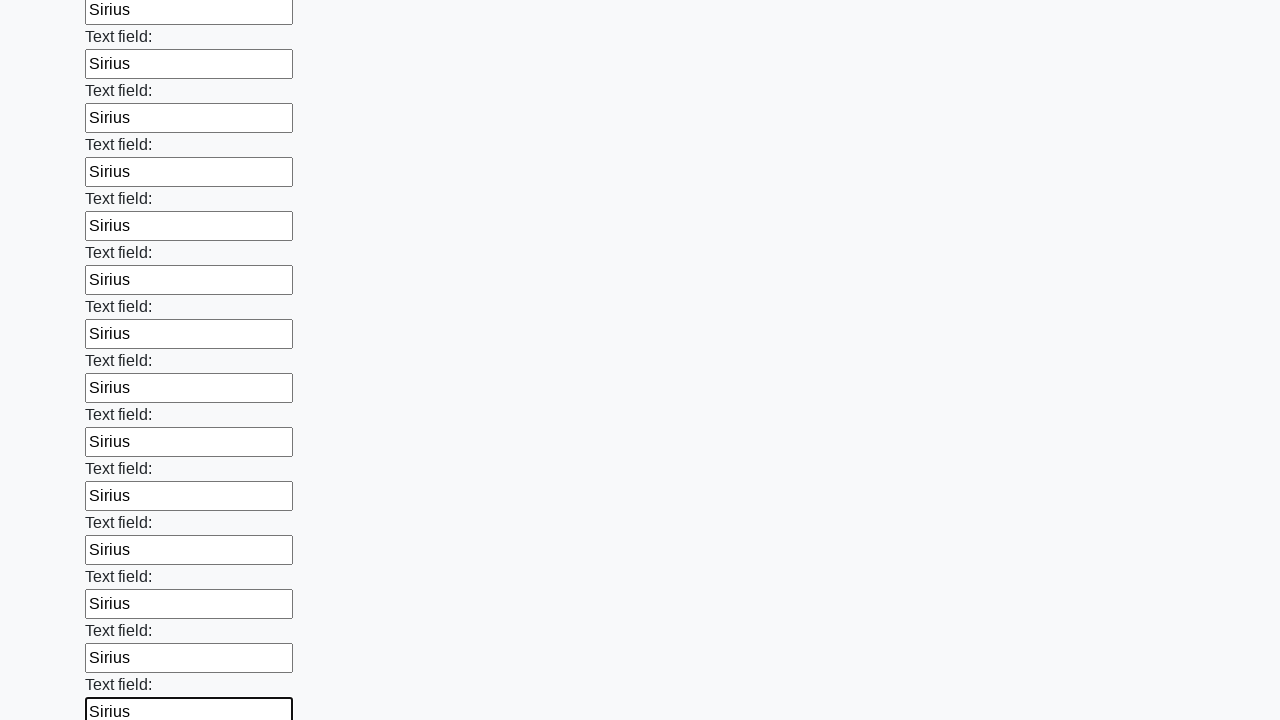

Filled text input field 81 of 100 with 'Sirius' on [type=text] >> nth=80
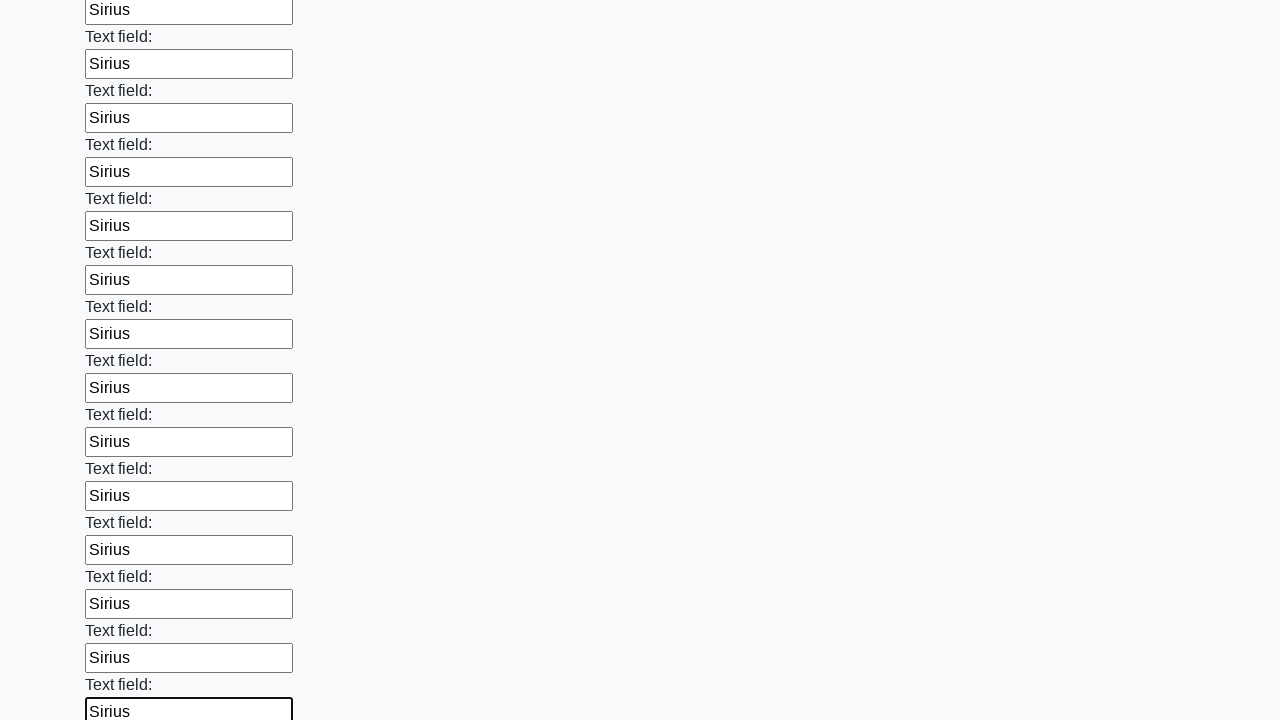

Filled text input field 82 of 100 with 'Sirius' on [type=text] >> nth=81
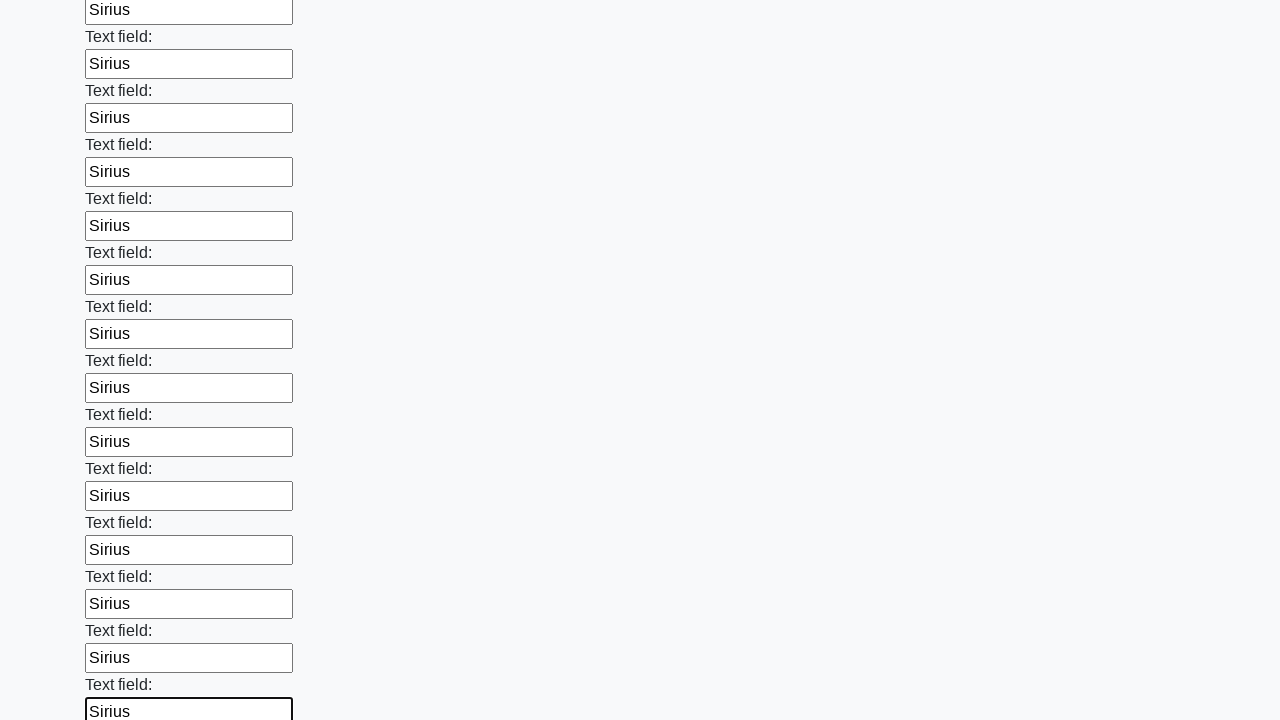

Filled text input field 83 of 100 with 'Sirius' on [type=text] >> nth=82
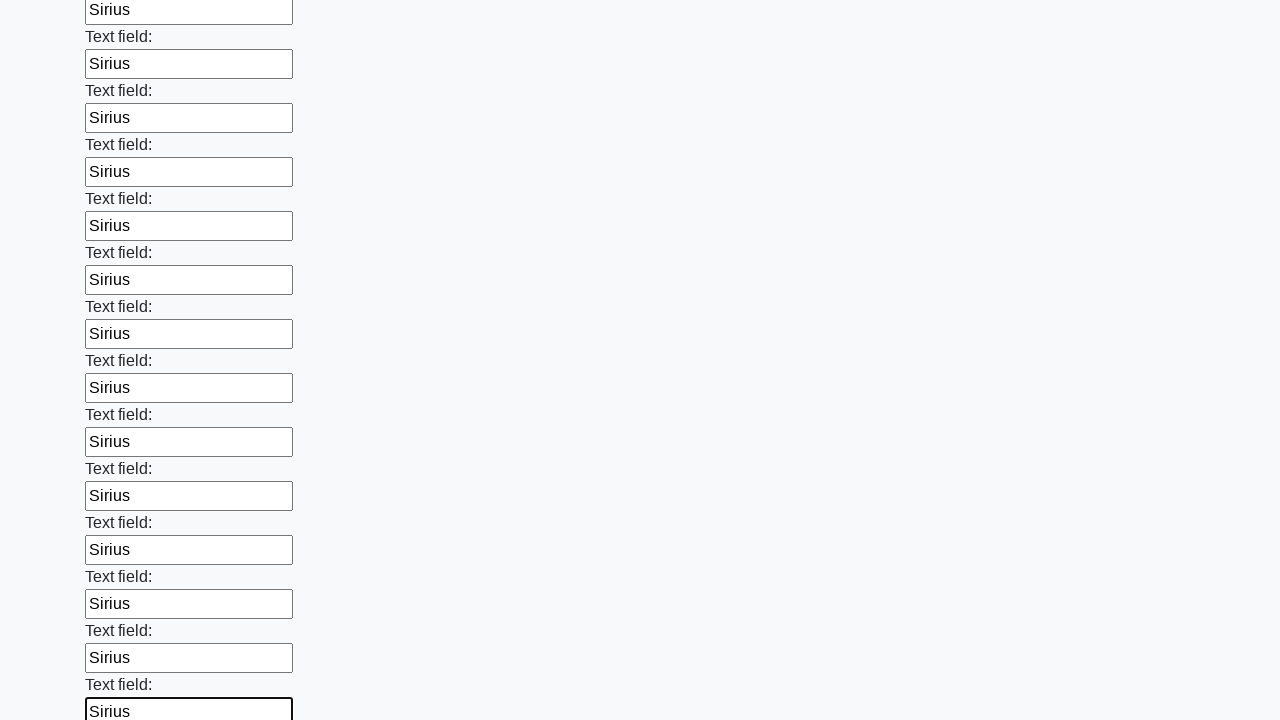

Filled text input field 84 of 100 with 'Sirius' on [type=text] >> nth=83
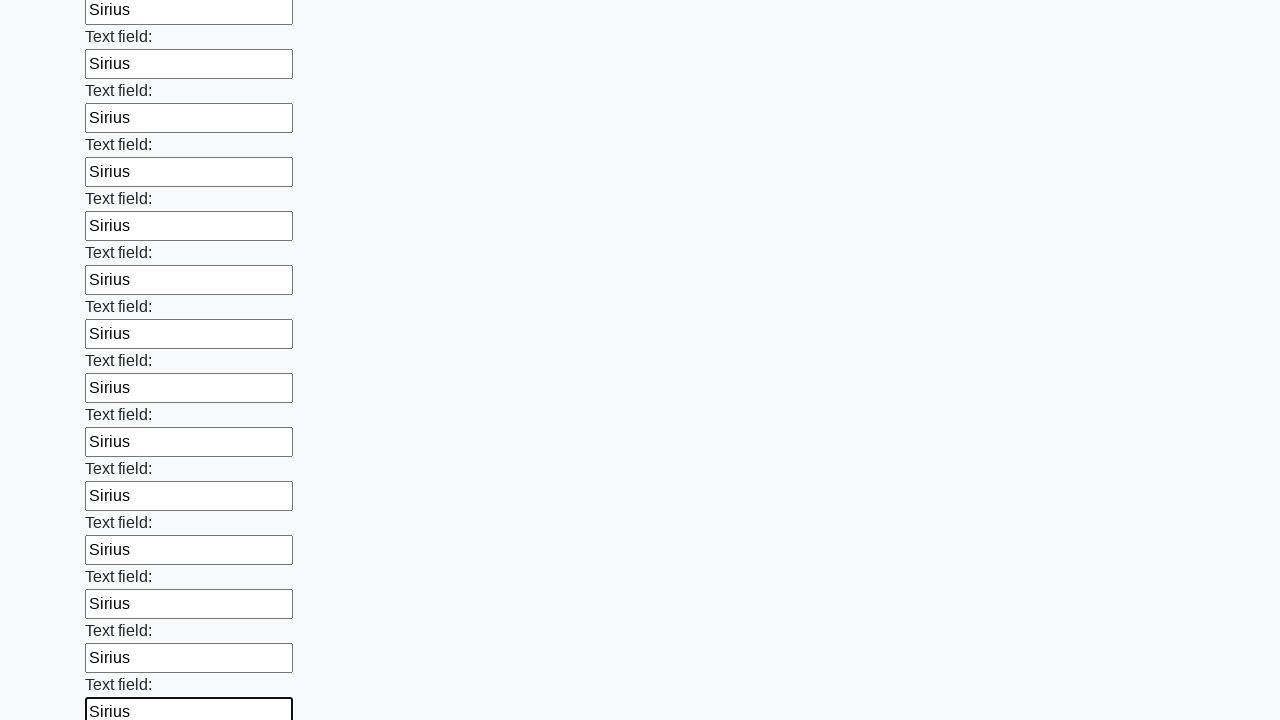

Filled text input field 85 of 100 with 'Sirius' on [type=text] >> nth=84
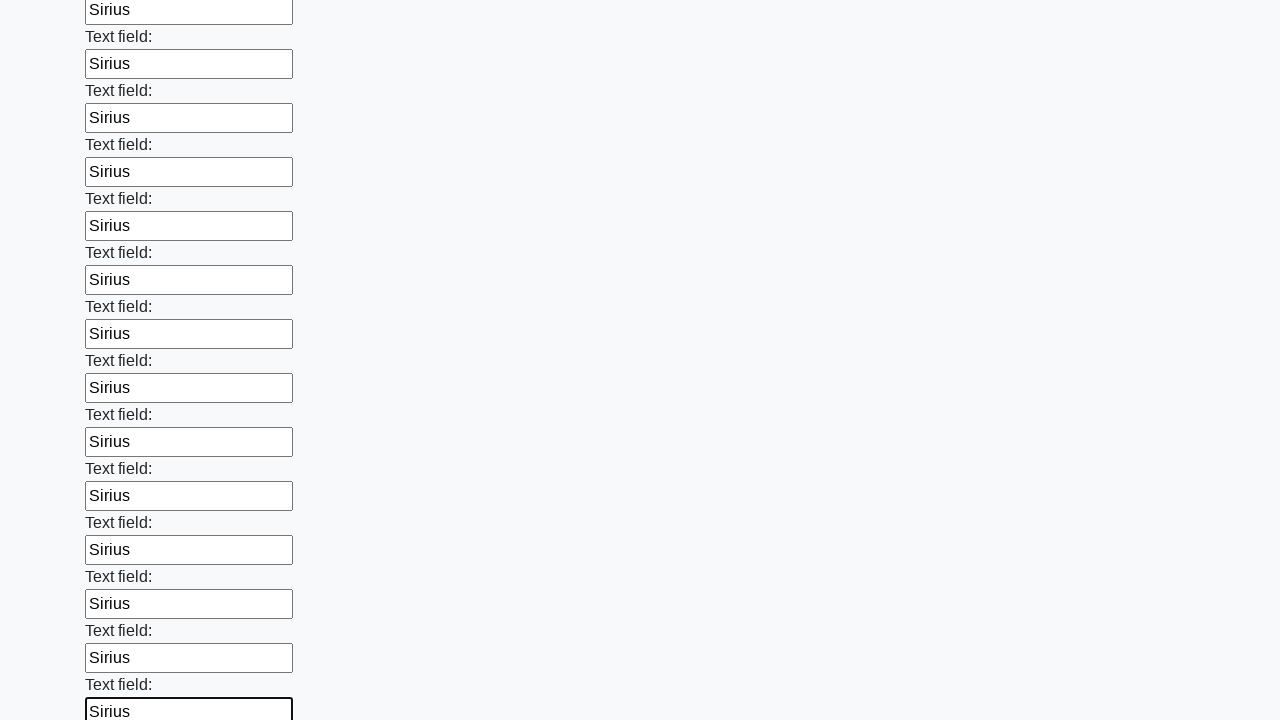

Filled text input field 86 of 100 with 'Sirius' on [type=text] >> nth=85
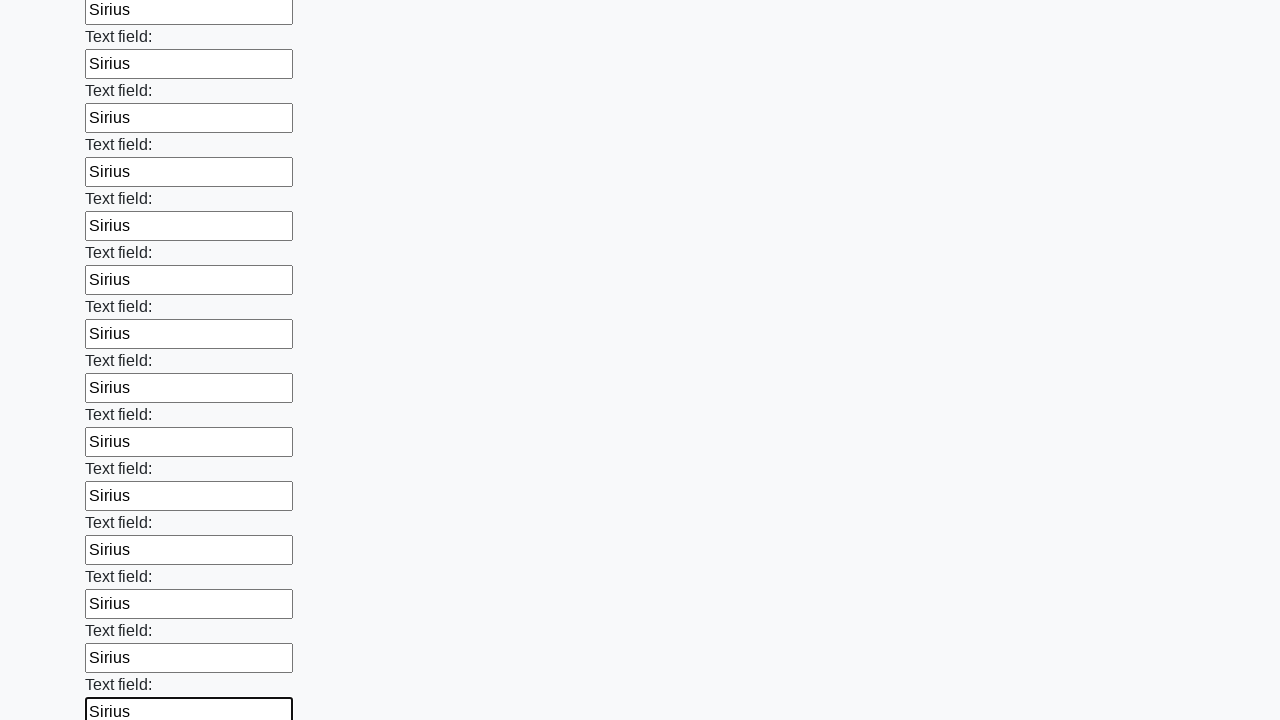

Filled text input field 87 of 100 with 'Sirius' on [type=text] >> nth=86
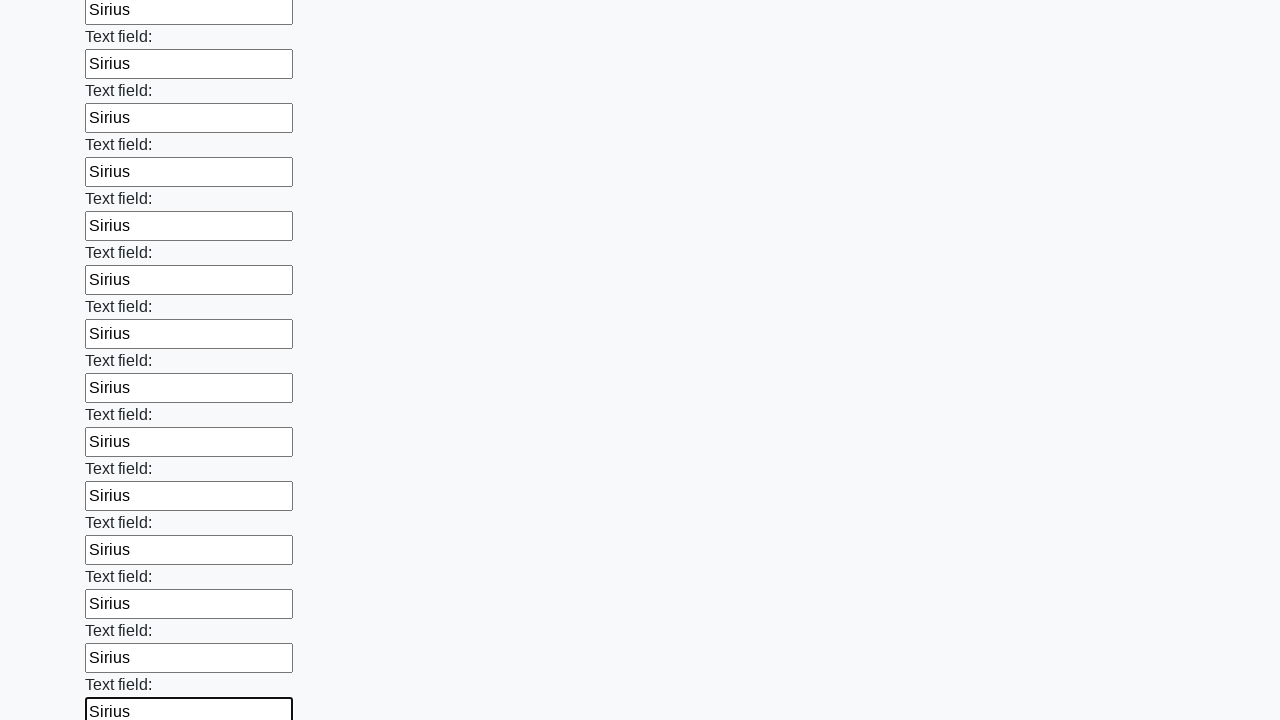

Filled text input field 88 of 100 with 'Sirius' on [type=text] >> nth=87
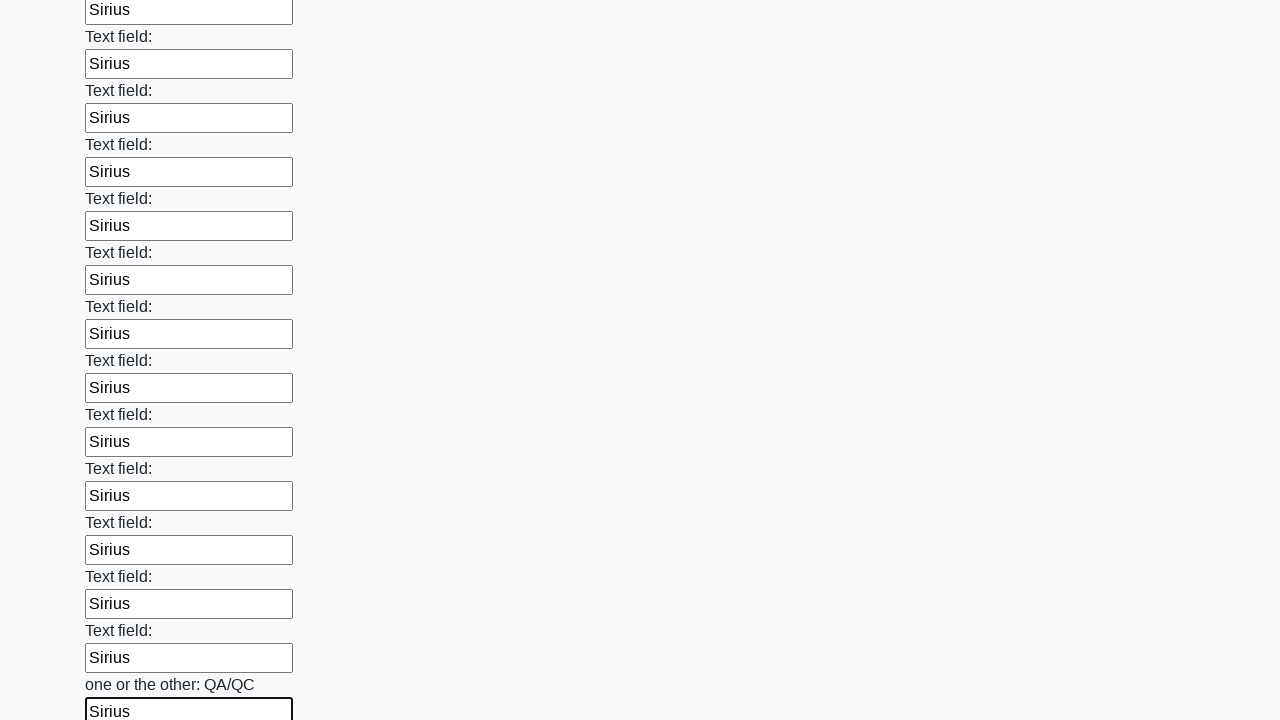

Filled text input field 89 of 100 with 'Sirius' on [type=text] >> nth=88
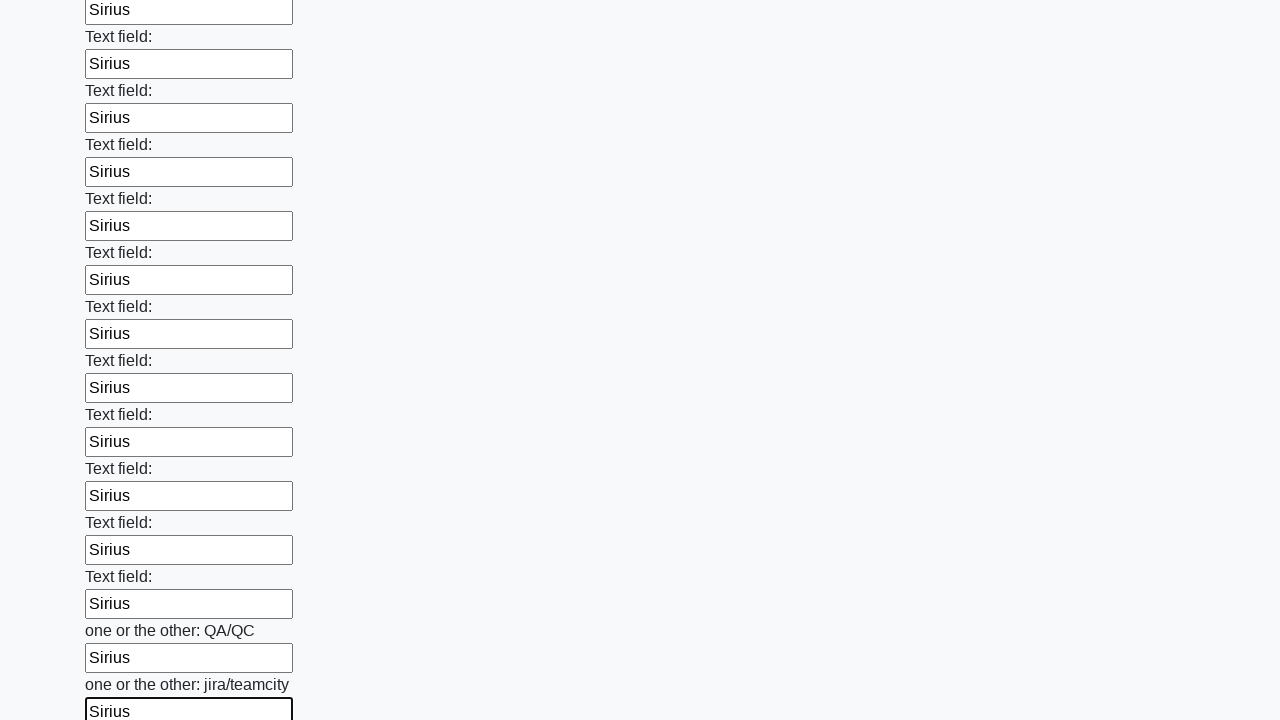

Filled text input field 90 of 100 with 'Sirius' on [type=text] >> nth=89
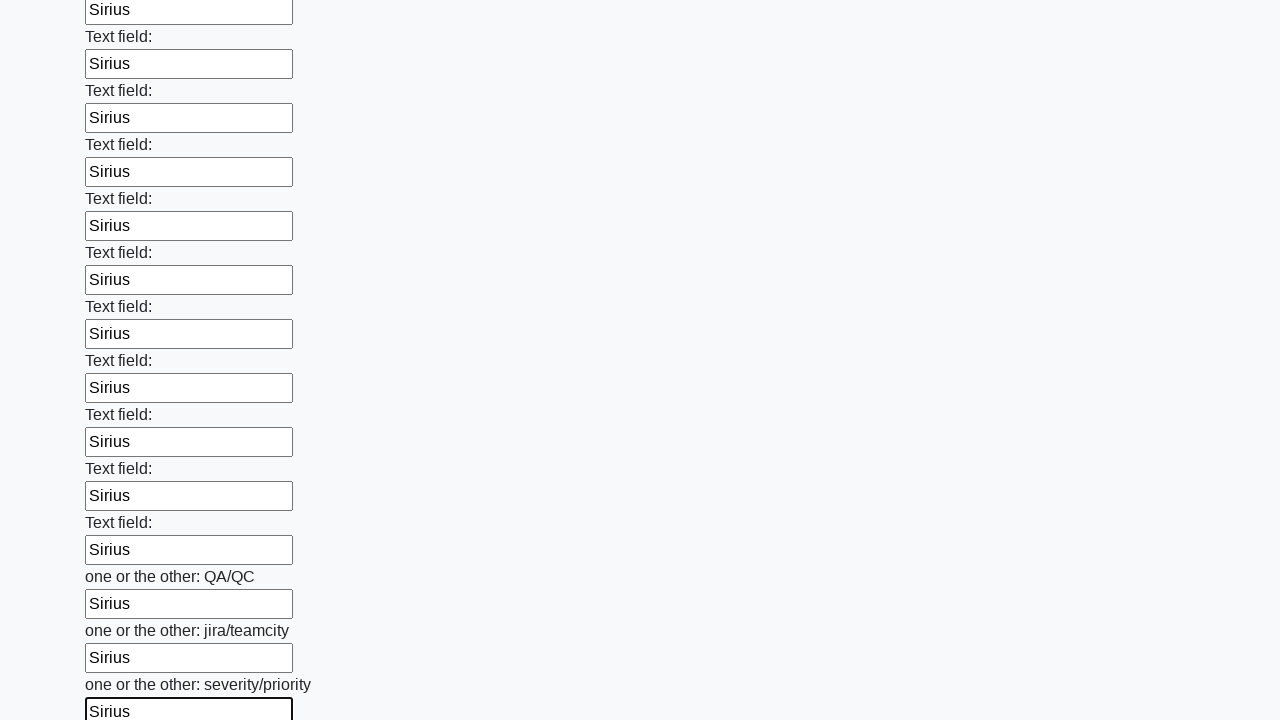

Filled text input field 91 of 100 with 'Sirius' on [type=text] >> nth=90
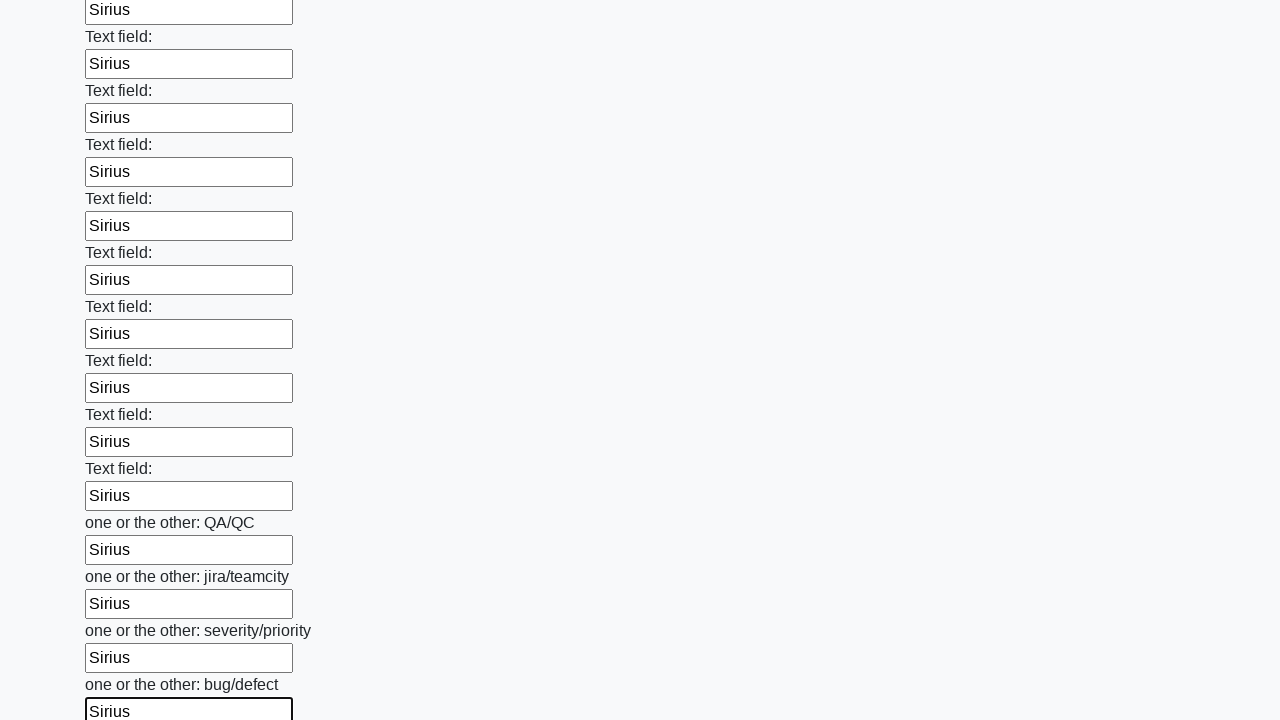

Filled text input field 92 of 100 with 'Sirius' on [type=text] >> nth=91
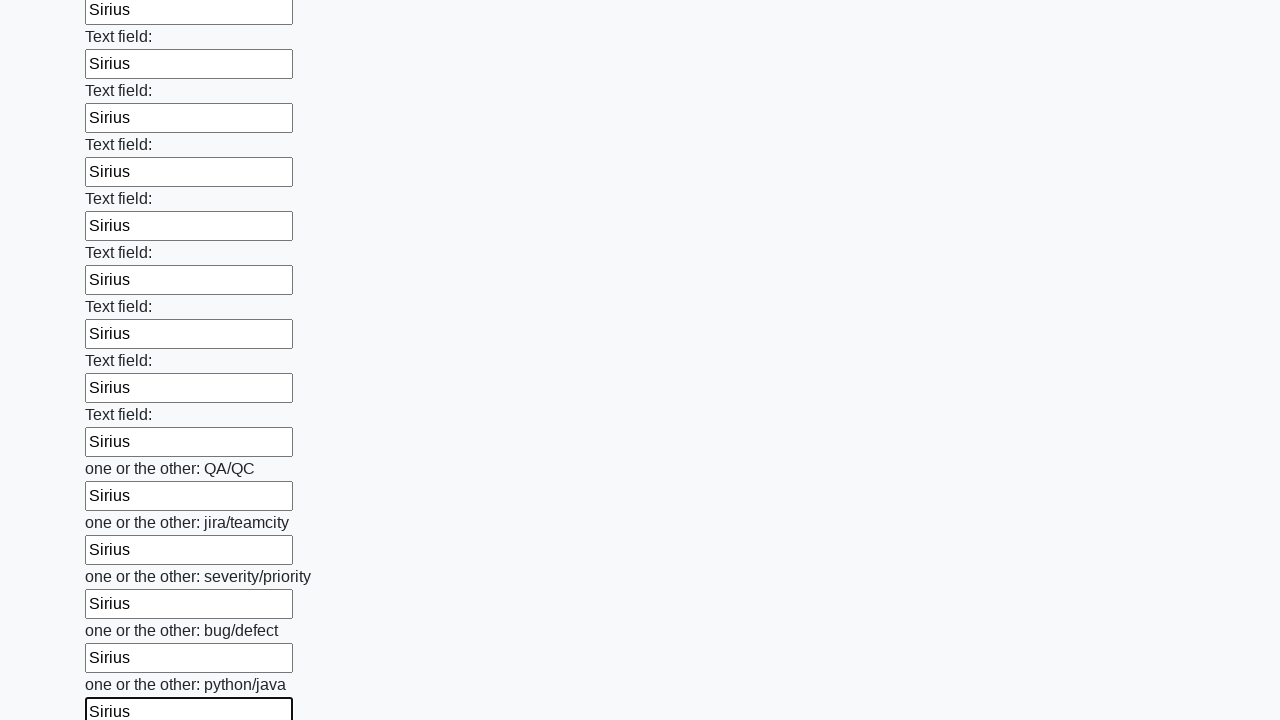

Filled text input field 93 of 100 with 'Sirius' on [type=text] >> nth=92
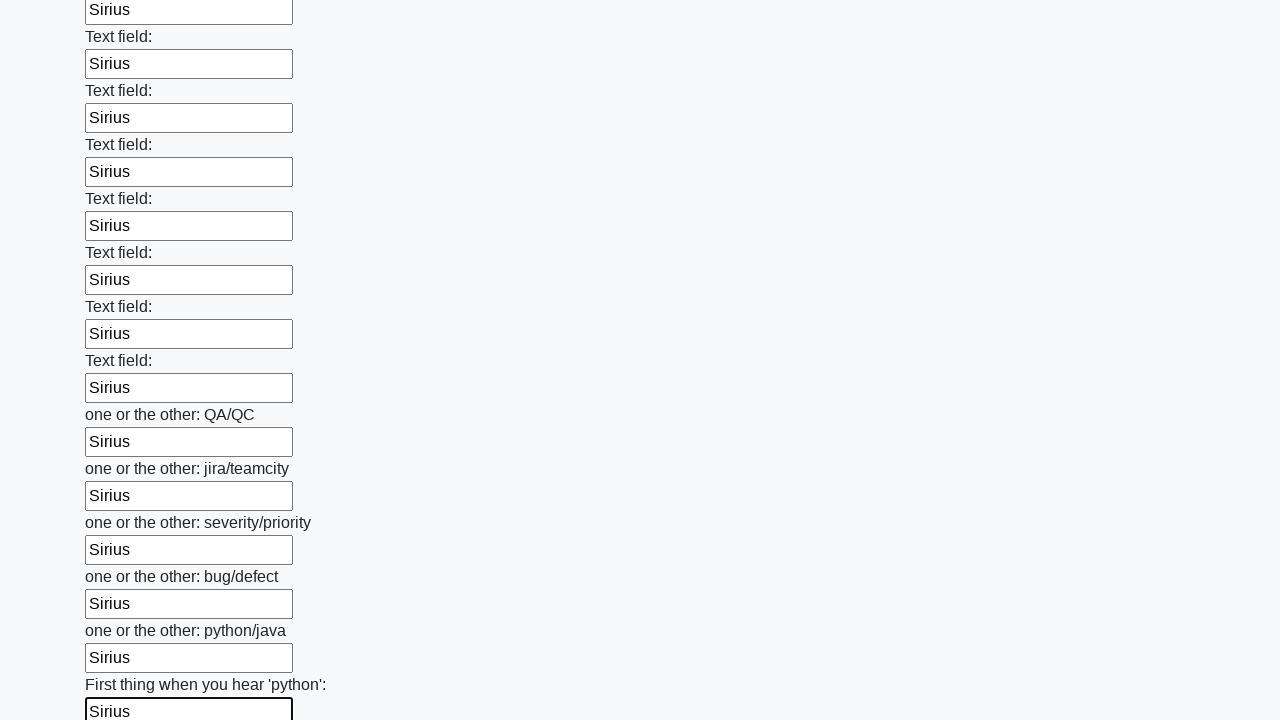

Filled text input field 94 of 100 with 'Sirius' on [type=text] >> nth=93
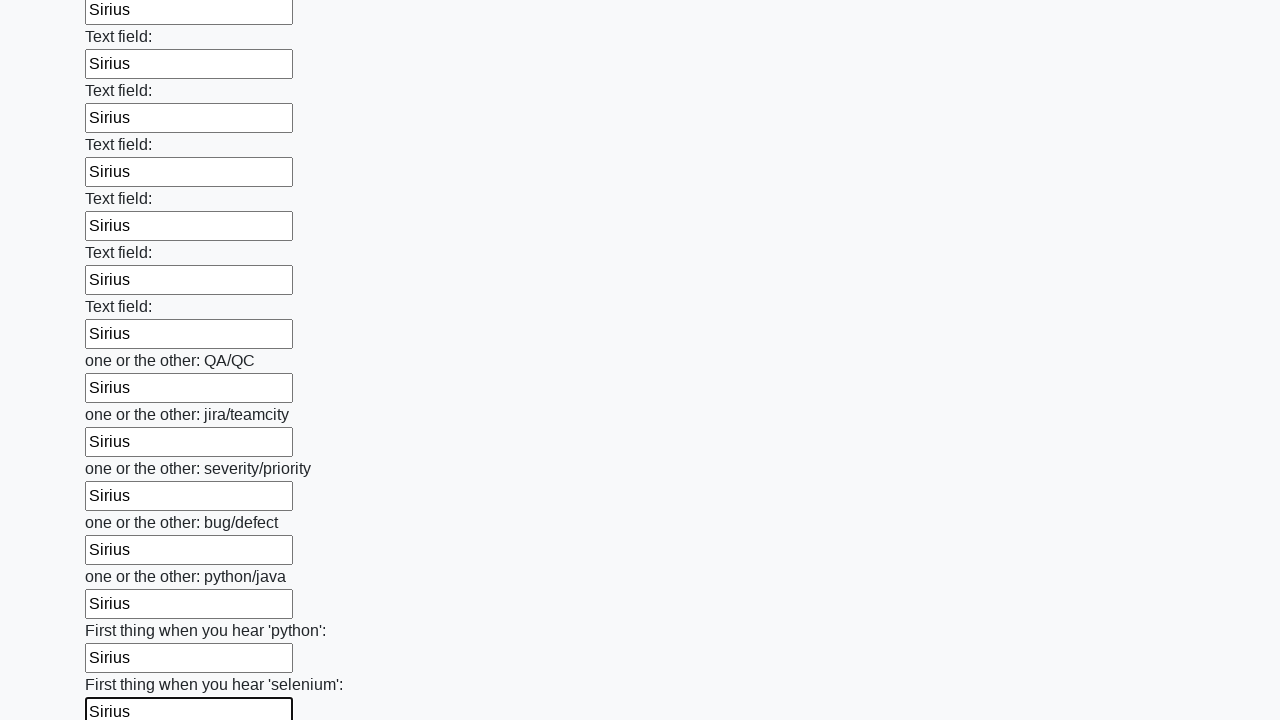

Filled text input field 95 of 100 with 'Sirius' on [type=text] >> nth=94
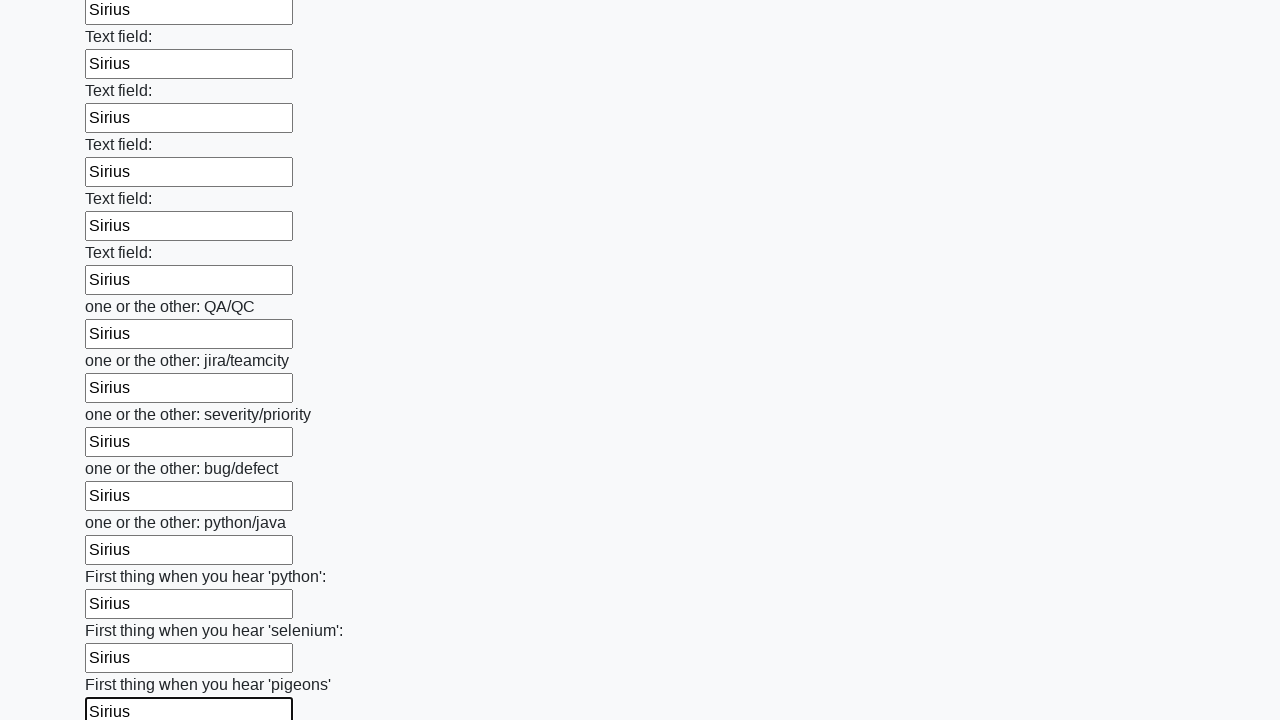

Filled text input field 96 of 100 with 'Sirius' on [type=text] >> nth=95
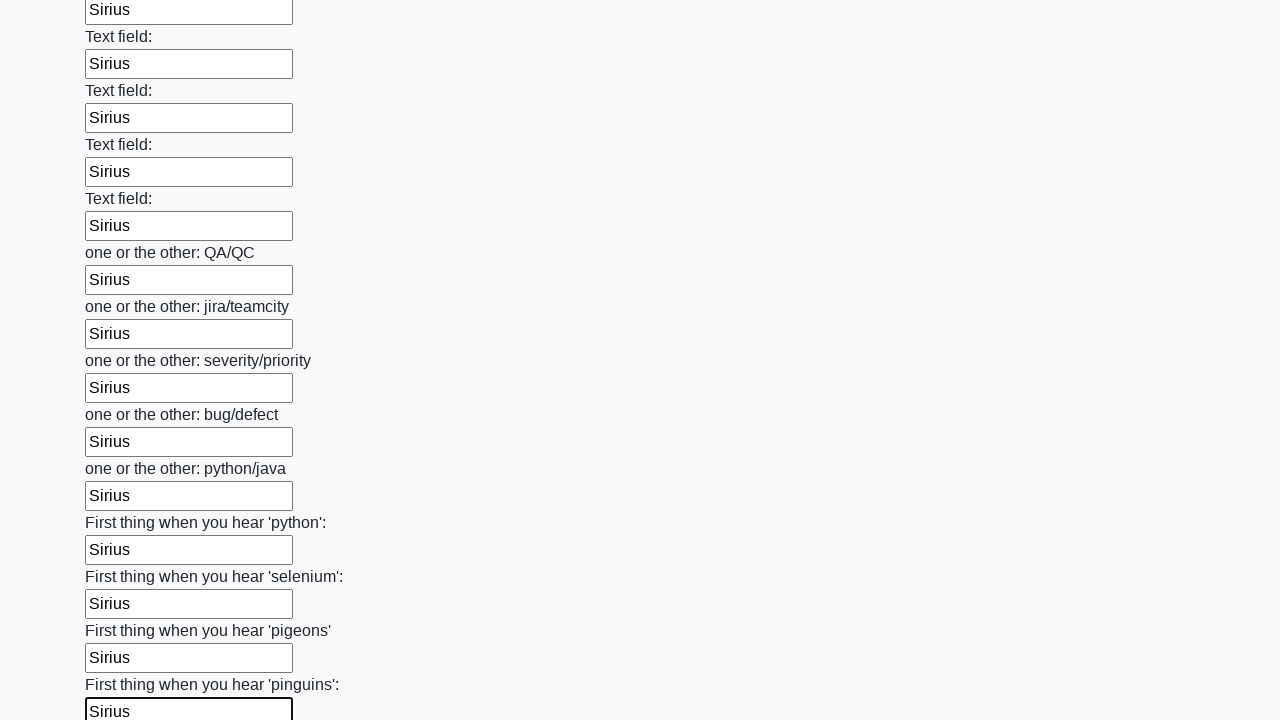

Filled text input field 97 of 100 with 'Sirius' on [type=text] >> nth=96
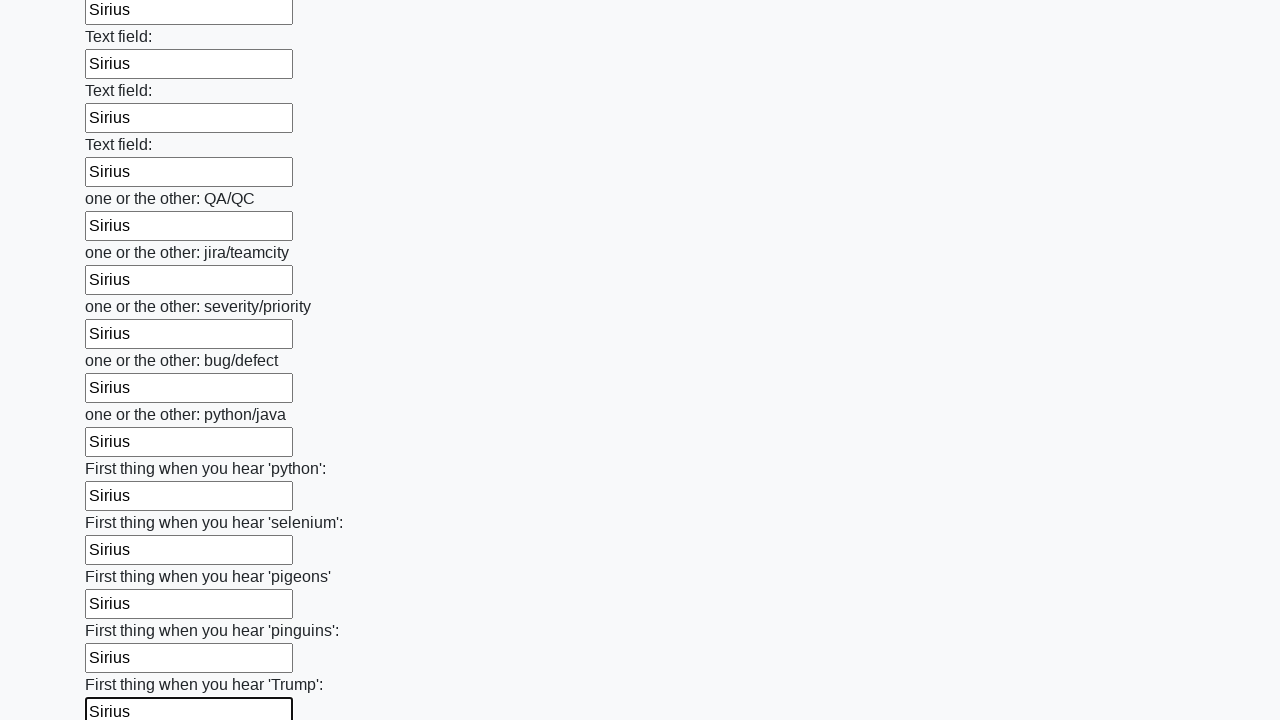

Filled text input field 98 of 100 with 'Sirius' on [type=text] >> nth=97
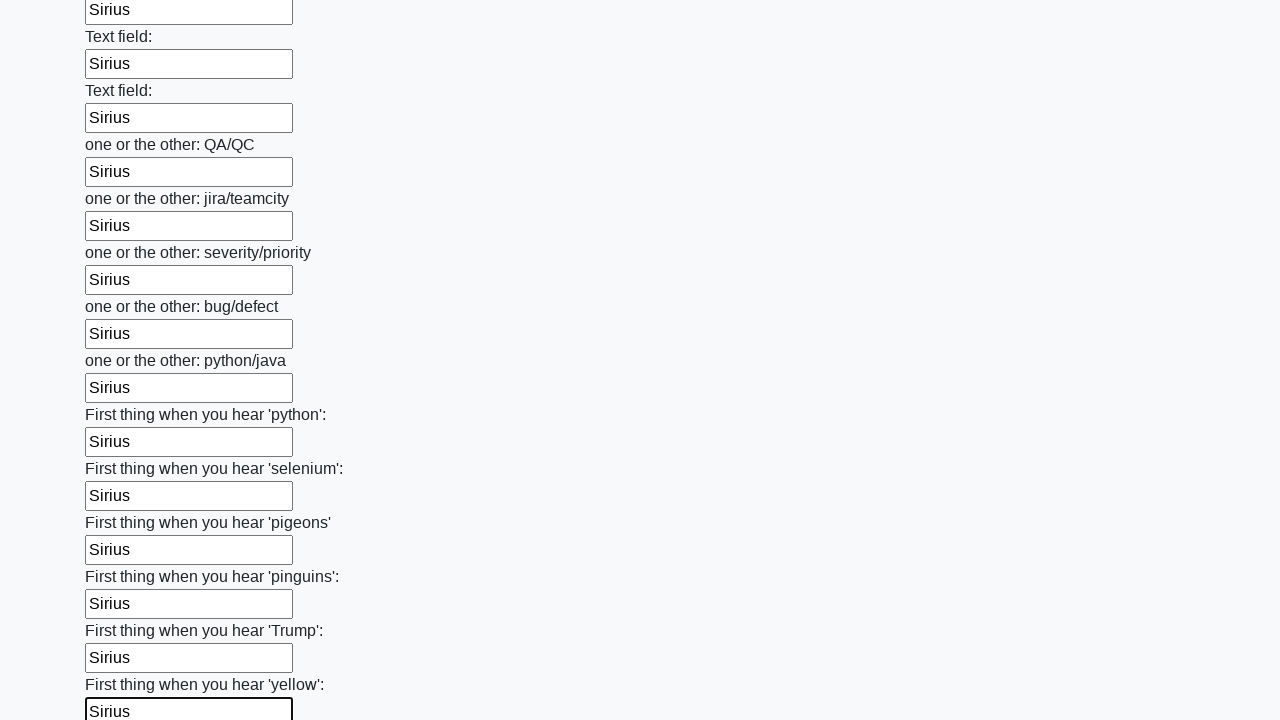

Filled text input field 99 of 100 with 'Sirius' on [type=text] >> nth=98
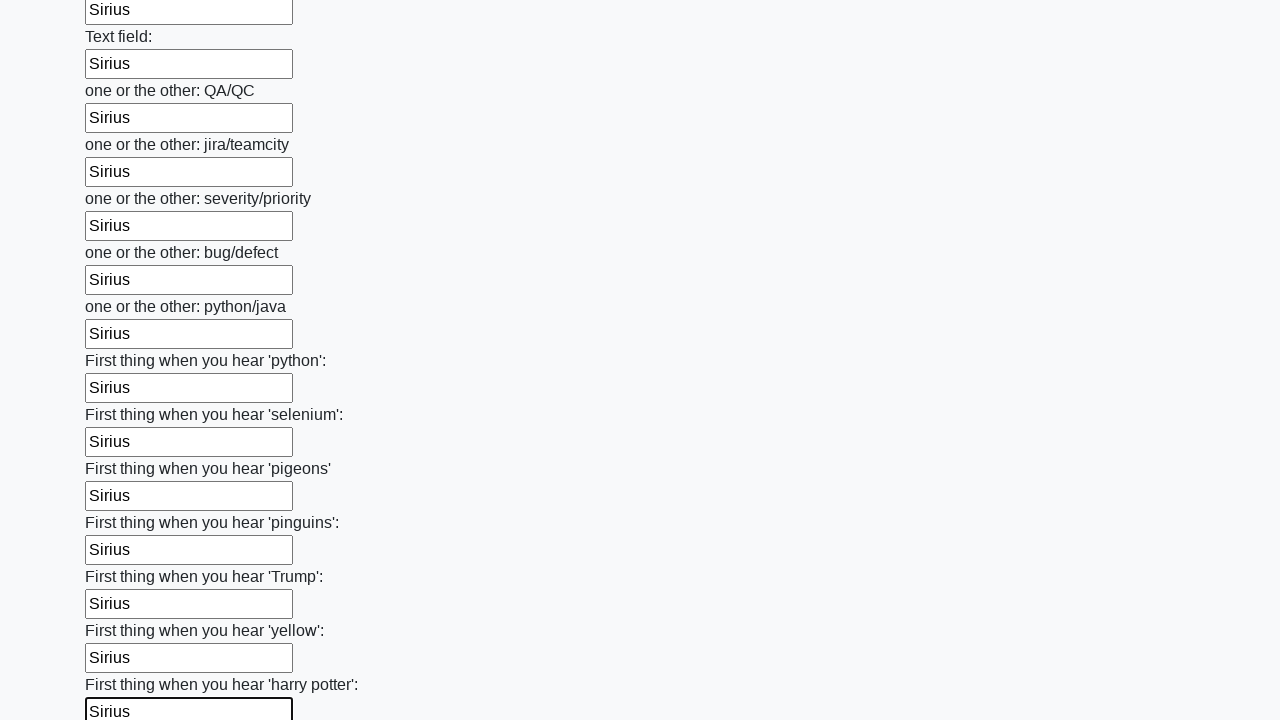

Filled text input field 100 of 100 with 'Sirius' on [type=text] >> nth=99
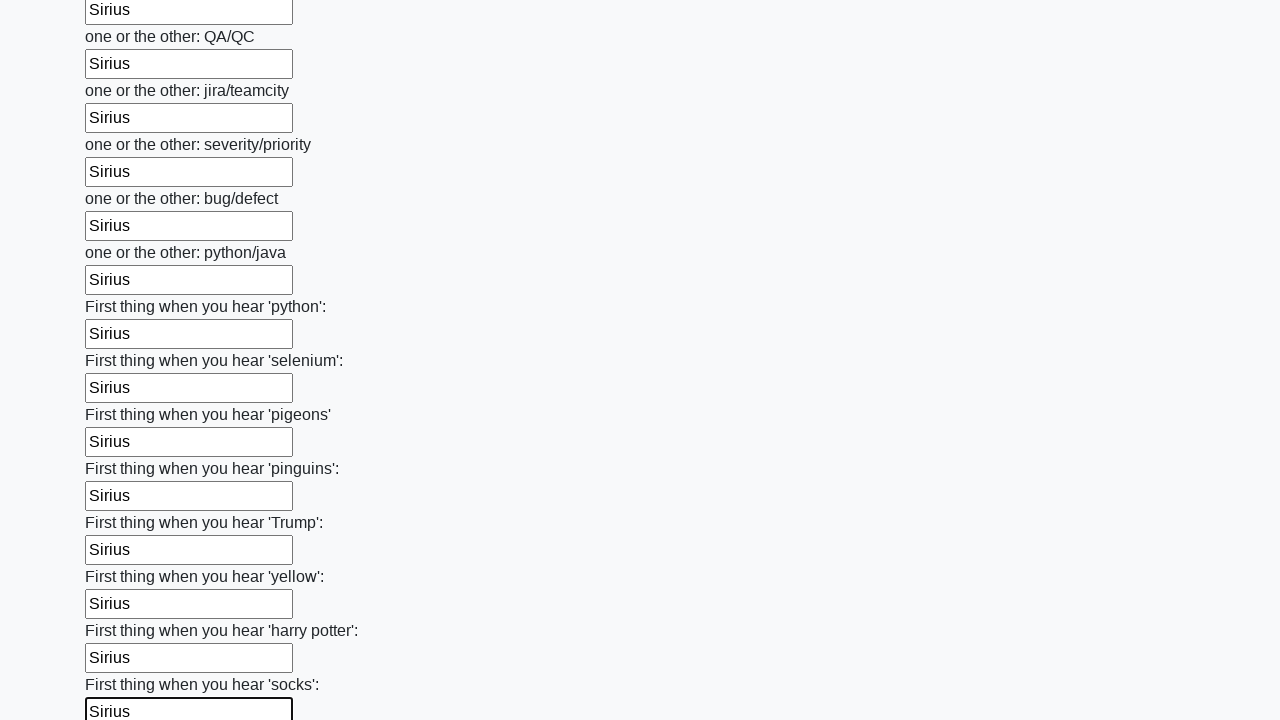

Clicked the submit button to submit the form at (123, 611) on button.btn
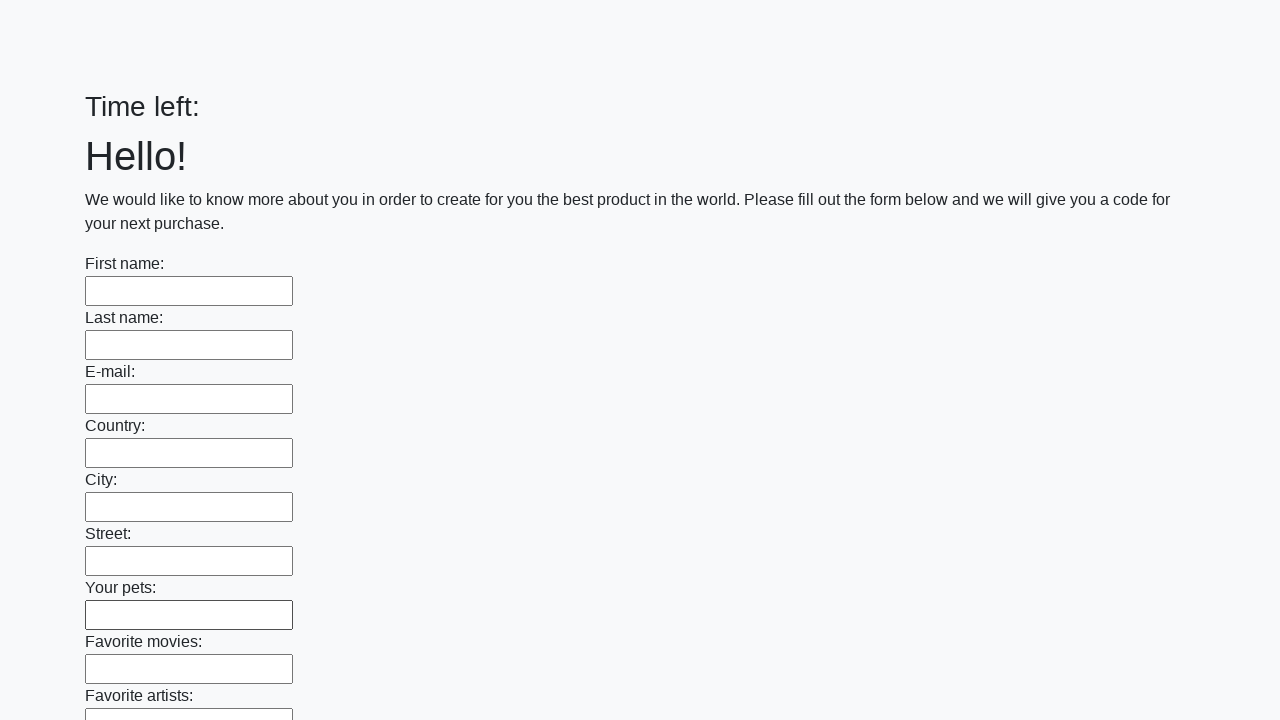

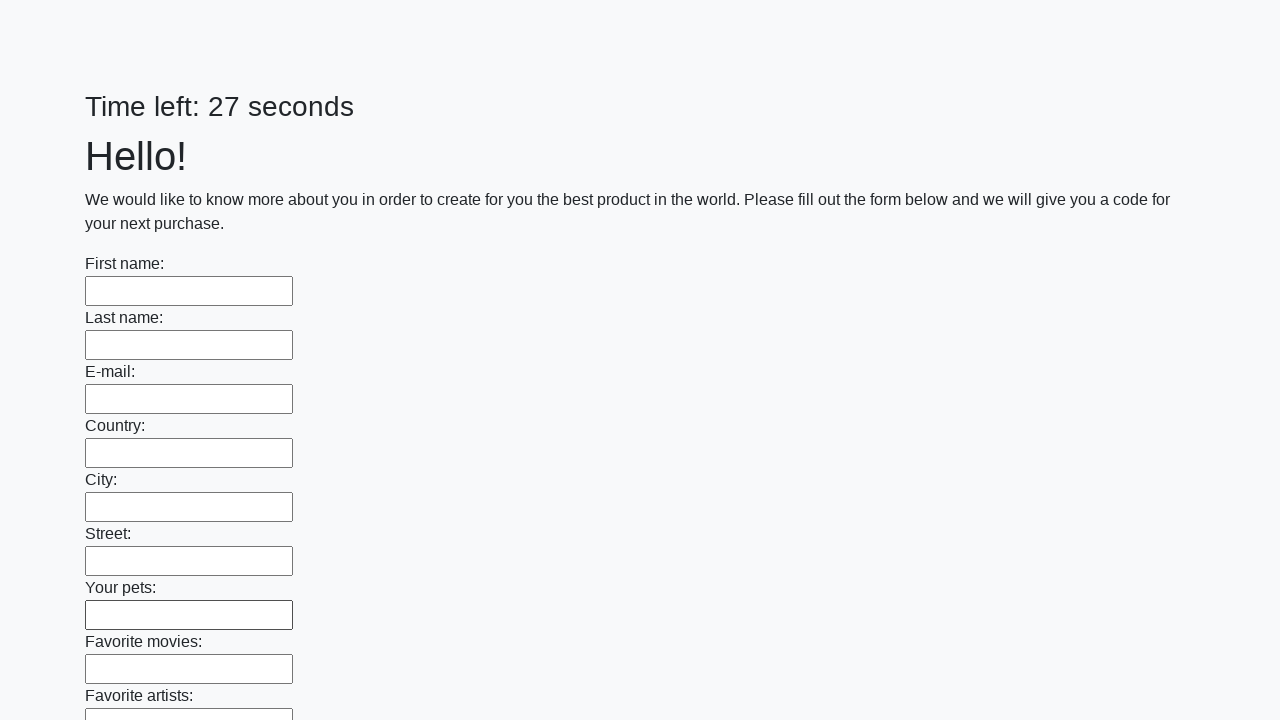